Creates buttons first, then tests clicking the "Delete" button 31 times to remove elements from the page

Starting URL: http://the-internet.herokuapp.com/add_remove_elements/

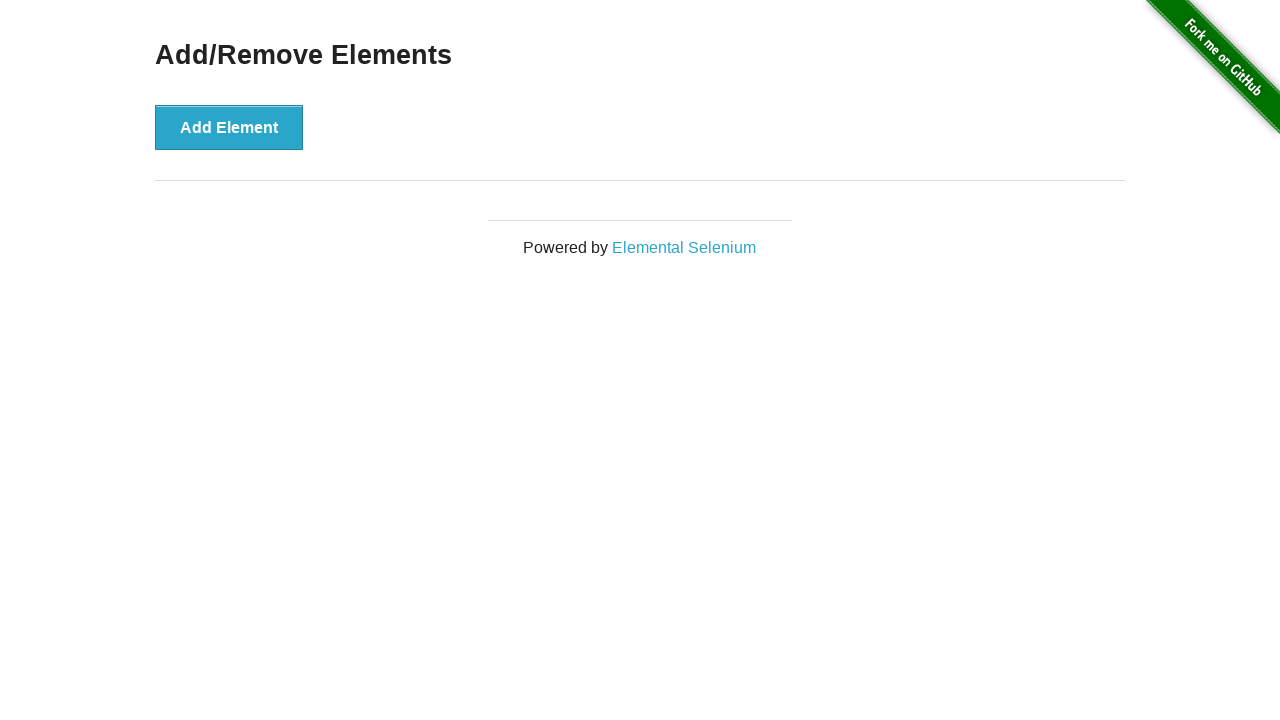

Clicked 'Add Element' button (iteration 1/101) at (229, 127) on xpath=//*[text()='Add Element']
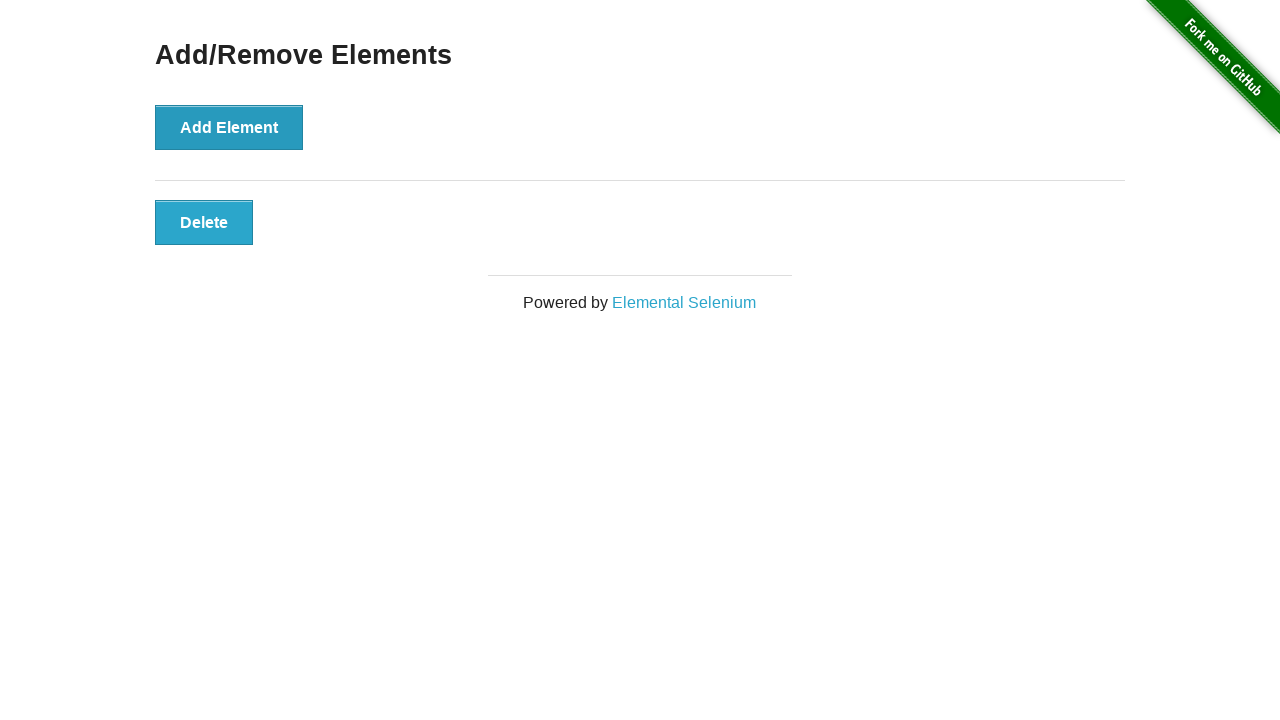

Clicked 'Add Element' button (iteration 2/101) at (229, 127) on xpath=//*[text()='Add Element']
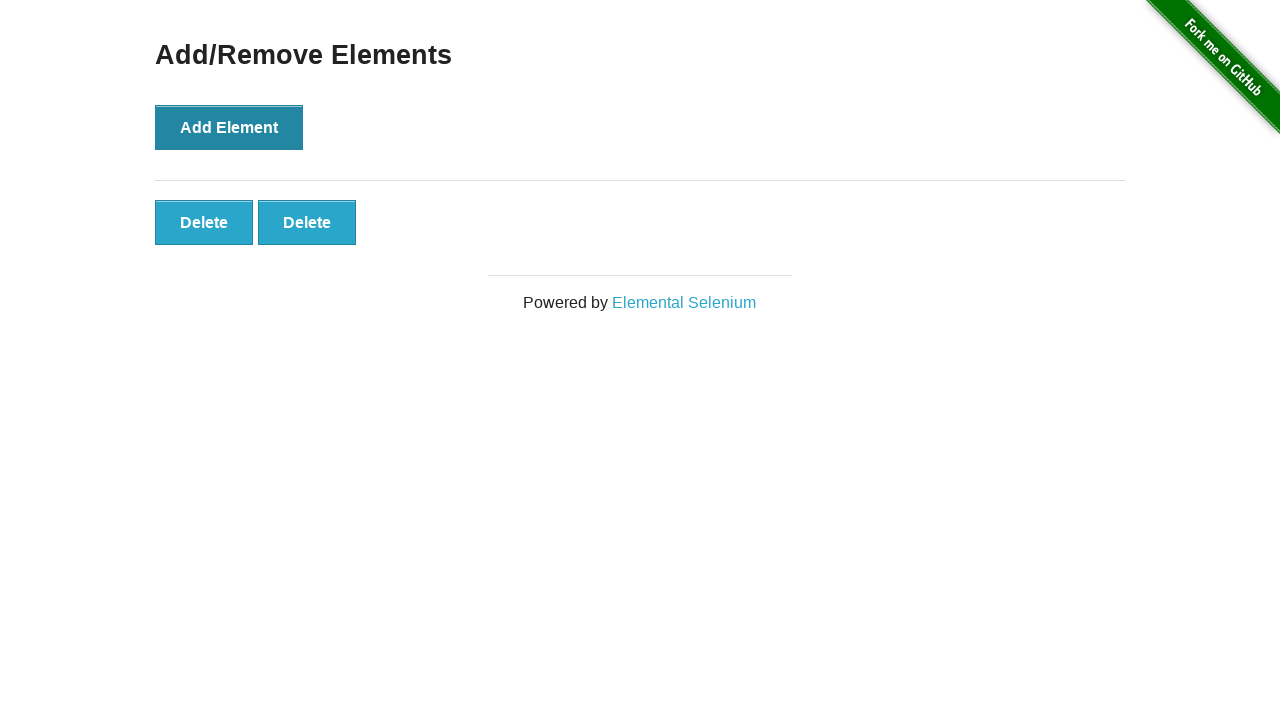

Clicked 'Add Element' button (iteration 3/101) at (229, 127) on xpath=//*[text()='Add Element']
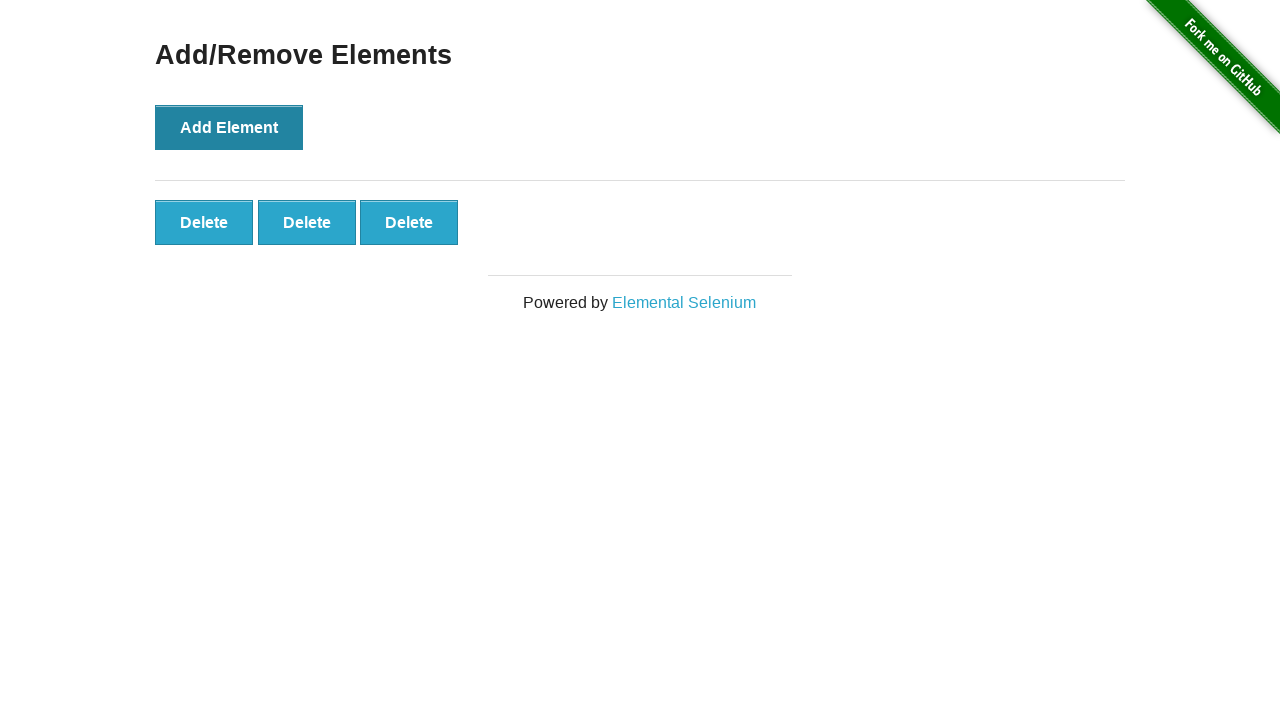

Clicked 'Add Element' button (iteration 4/101) at (229, 127) on xpath=//*[text()='Add Element']
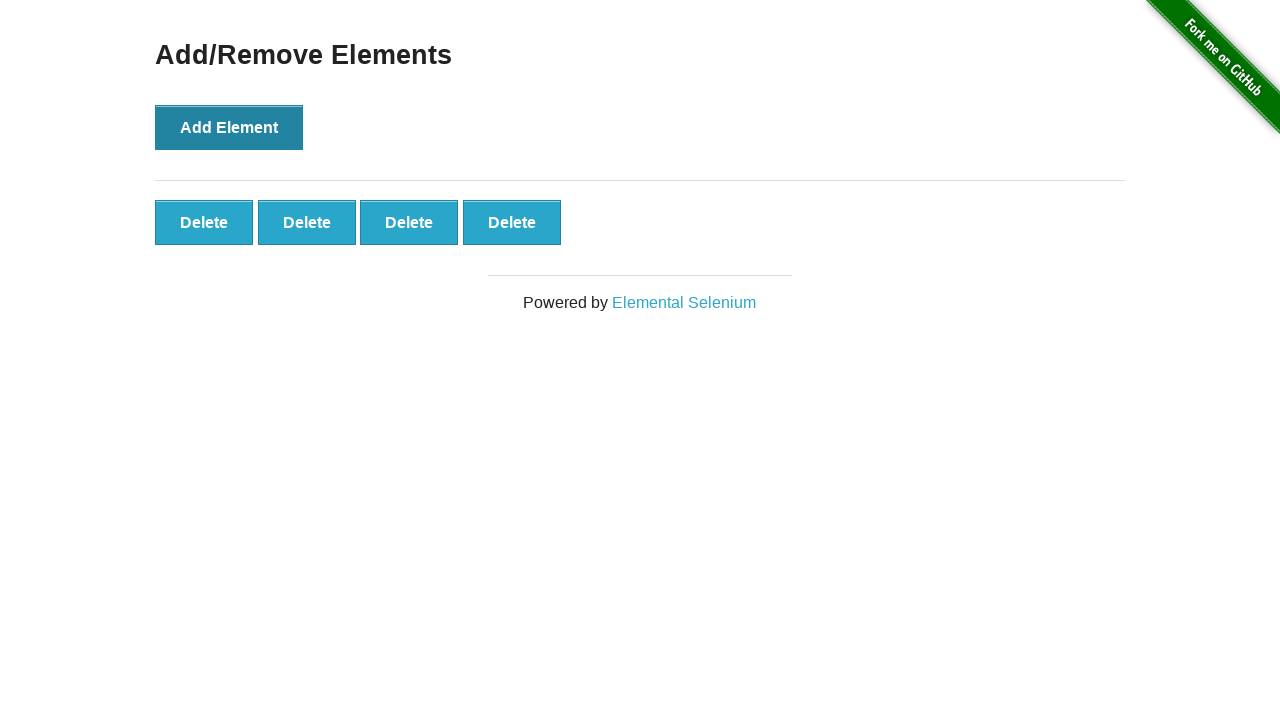

Clicked 'Add Element' button (iteration 5/101) at (229, 127) on xpath=//*[text()='Add Element']
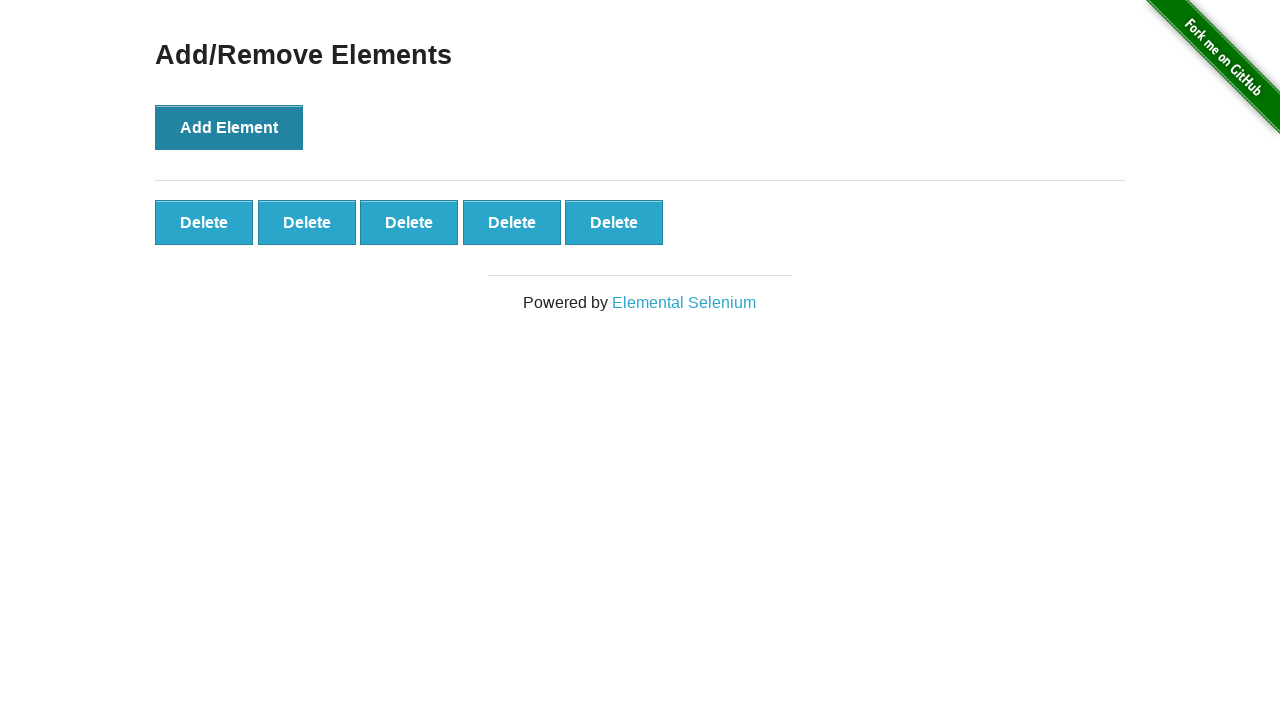

Clicked 'Add Element' button (iteration 6/101) at (229, 127) on xpath=//*[text()='Add Element']
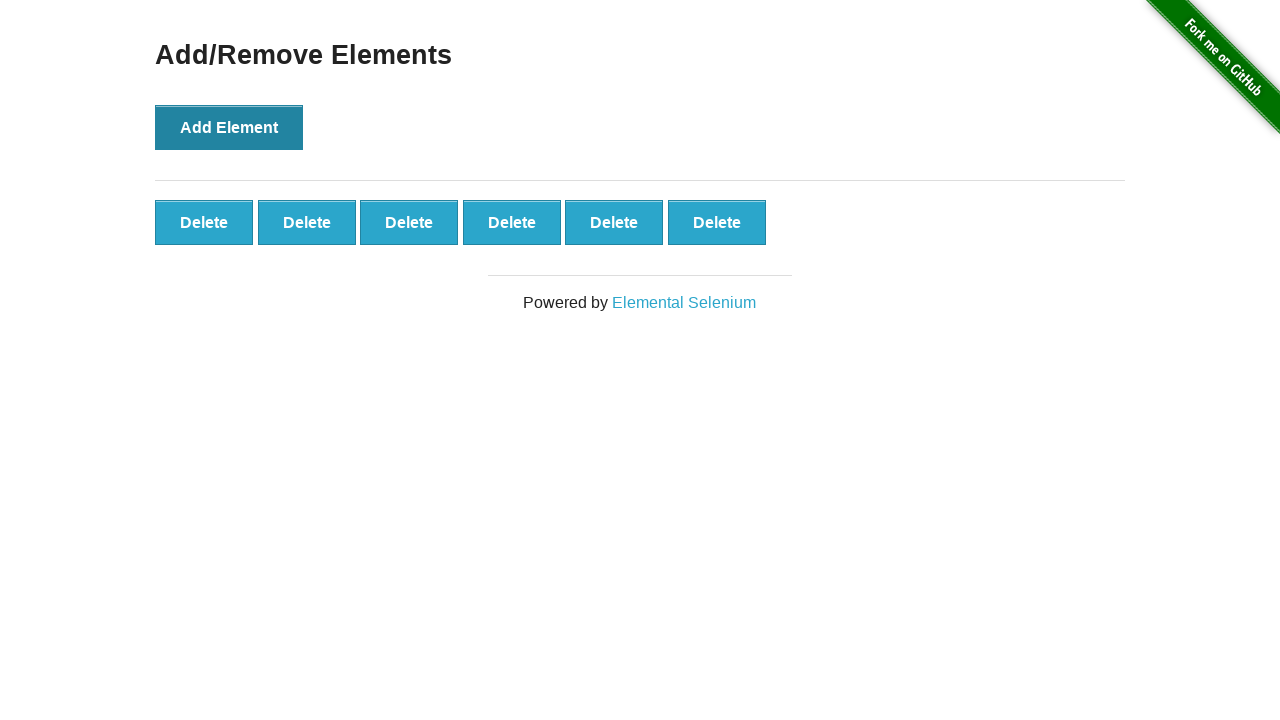

Clicked 'Add Element' button (iteration 7/101) at (229, 127) on xpath=//*[text()='Add Element']
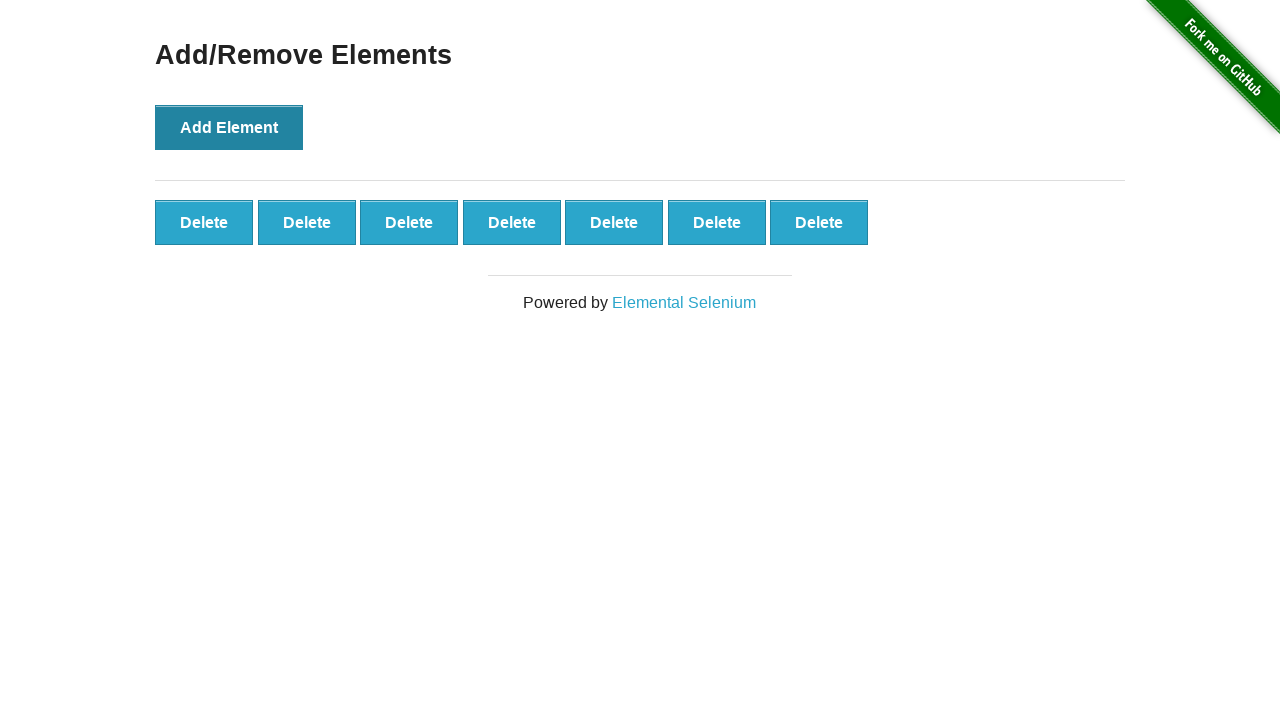

Clicked 'Add Element' button (iteration 8/101) at (229, 127) on xpath=//*[text()='Add Element']
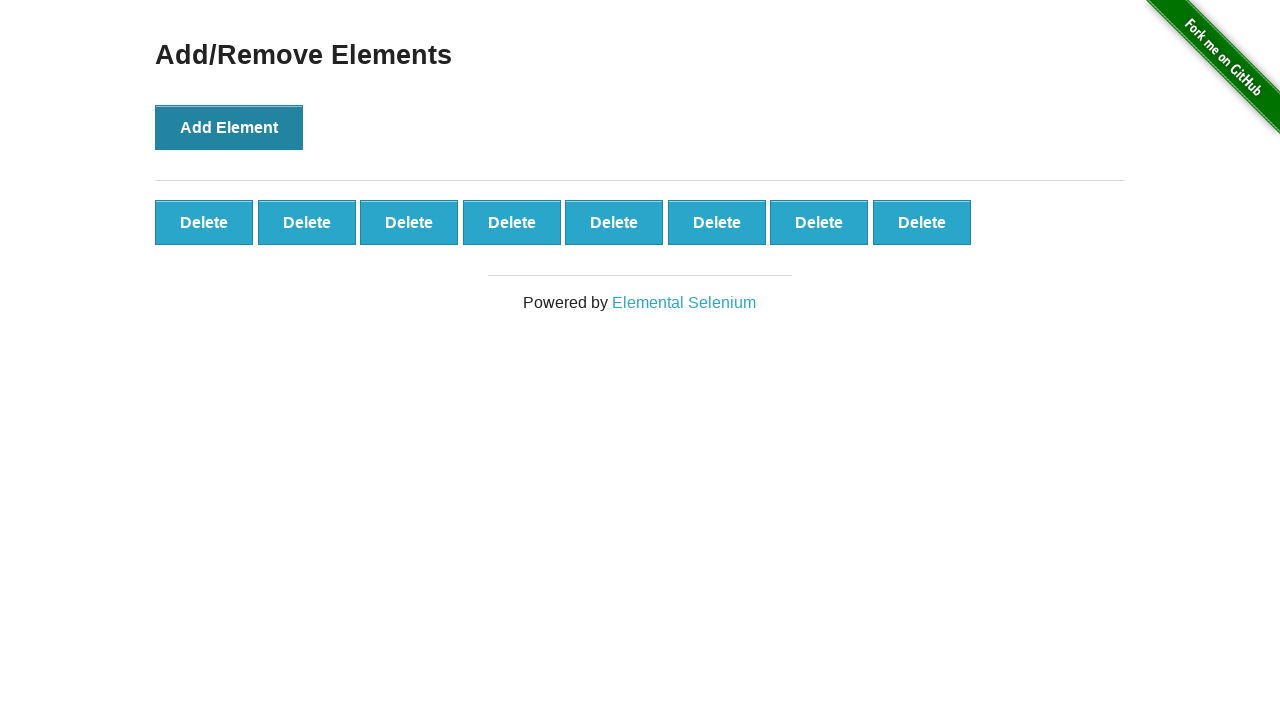

Clicked 'Add Element' button (iteration 9/101) at (229, 127) on xpath=//*[text()='Add Element']
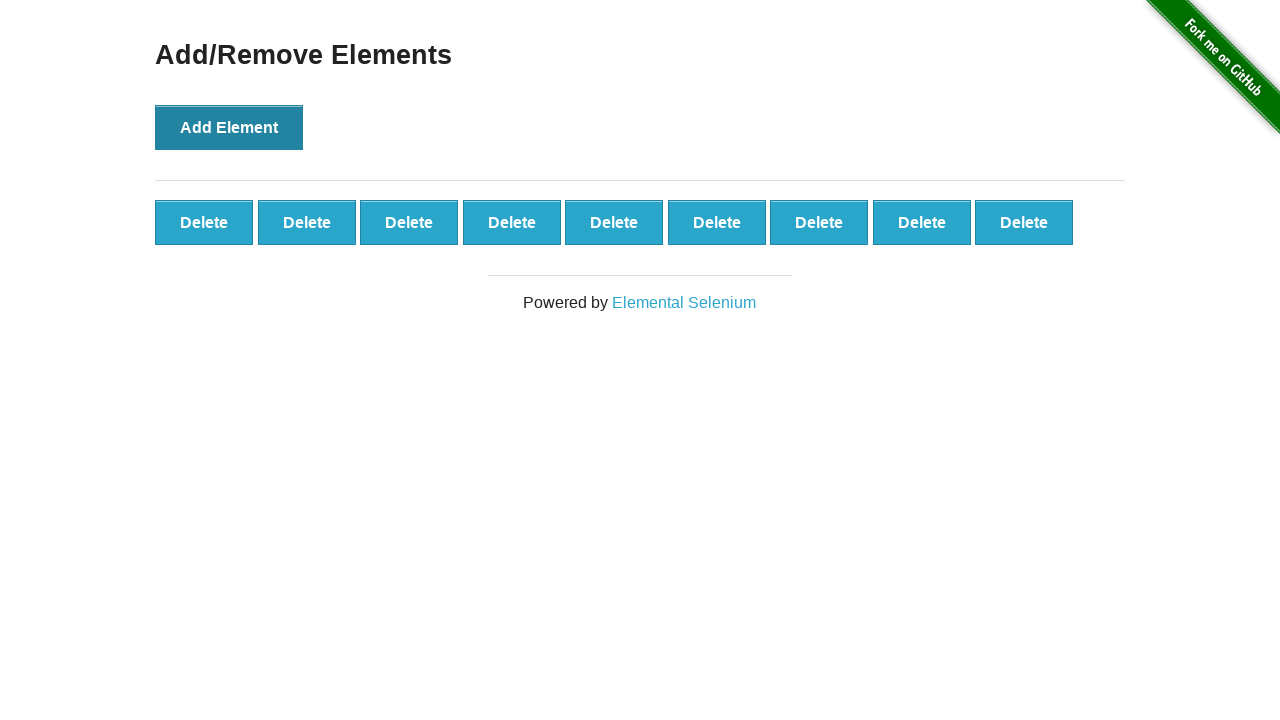

Clicked 'Add Element' button (iteration 10/101) at (229, 127) on xpath=//*[text()='Add Element']
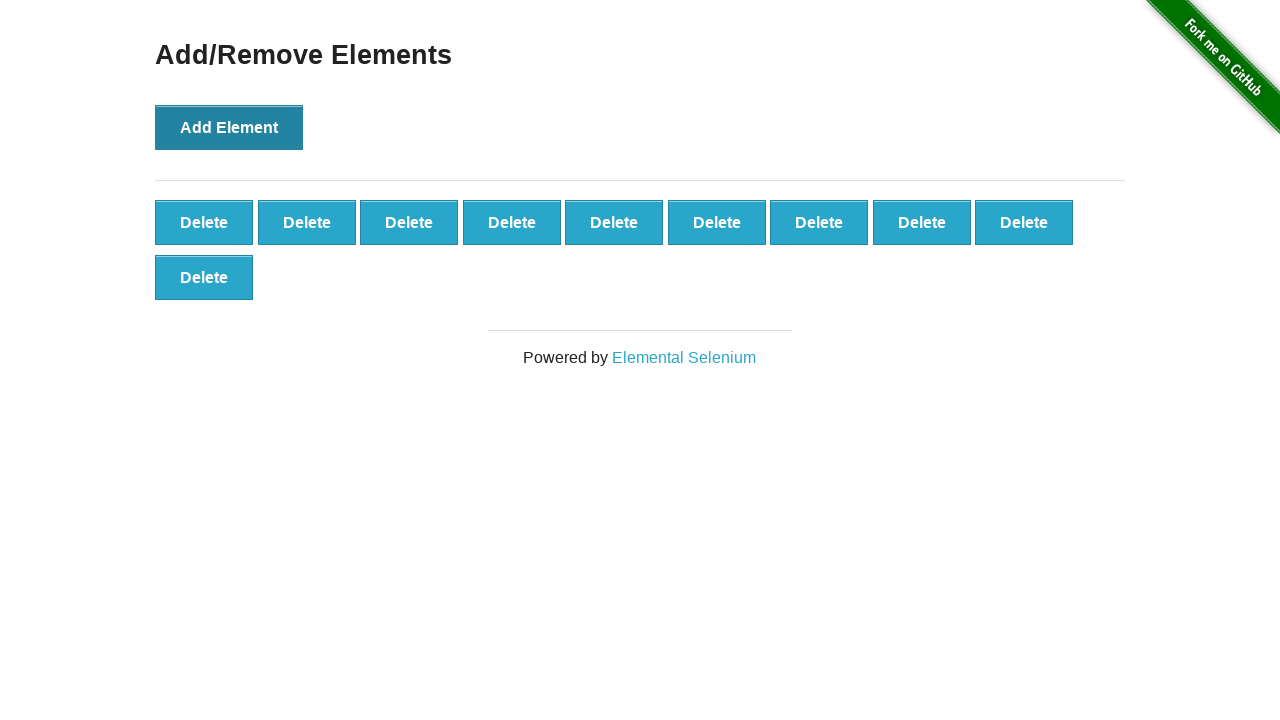

Clicked 'Add Element' button (iteration 11/101) at (229, 127) on xpath=//*[text()='Add Element']
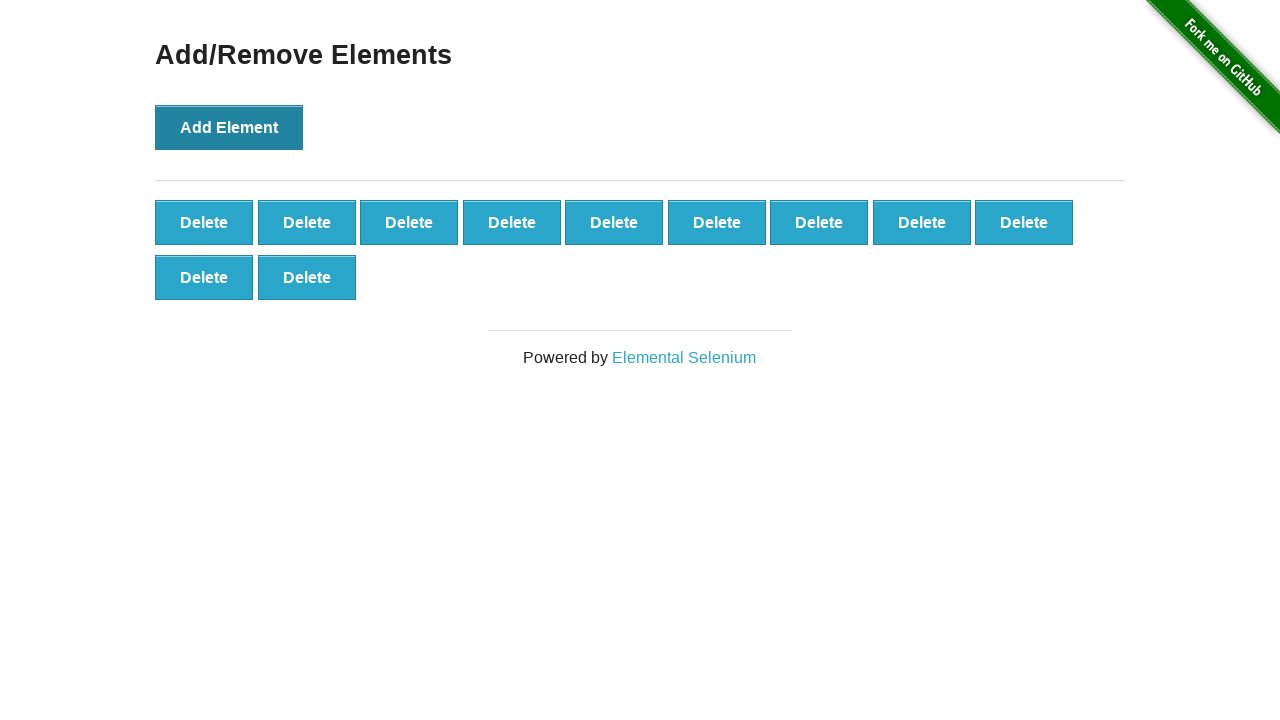

Clicked 'Add Element' button (iteration 12/101) at (229, 127) on xpath=//*[text()='Add Element']
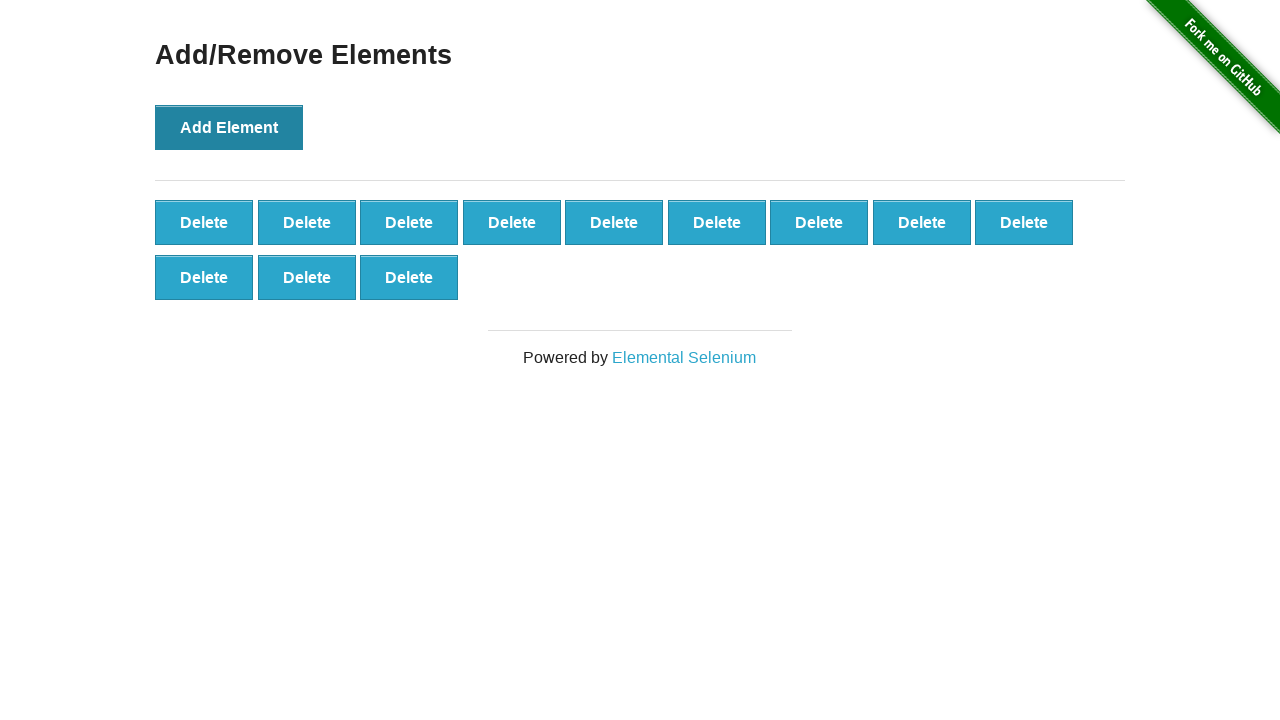

Clicked 'Add Element' button (iteration 13/101) at (229, 127) on xpath=//*[text()='Add Element']
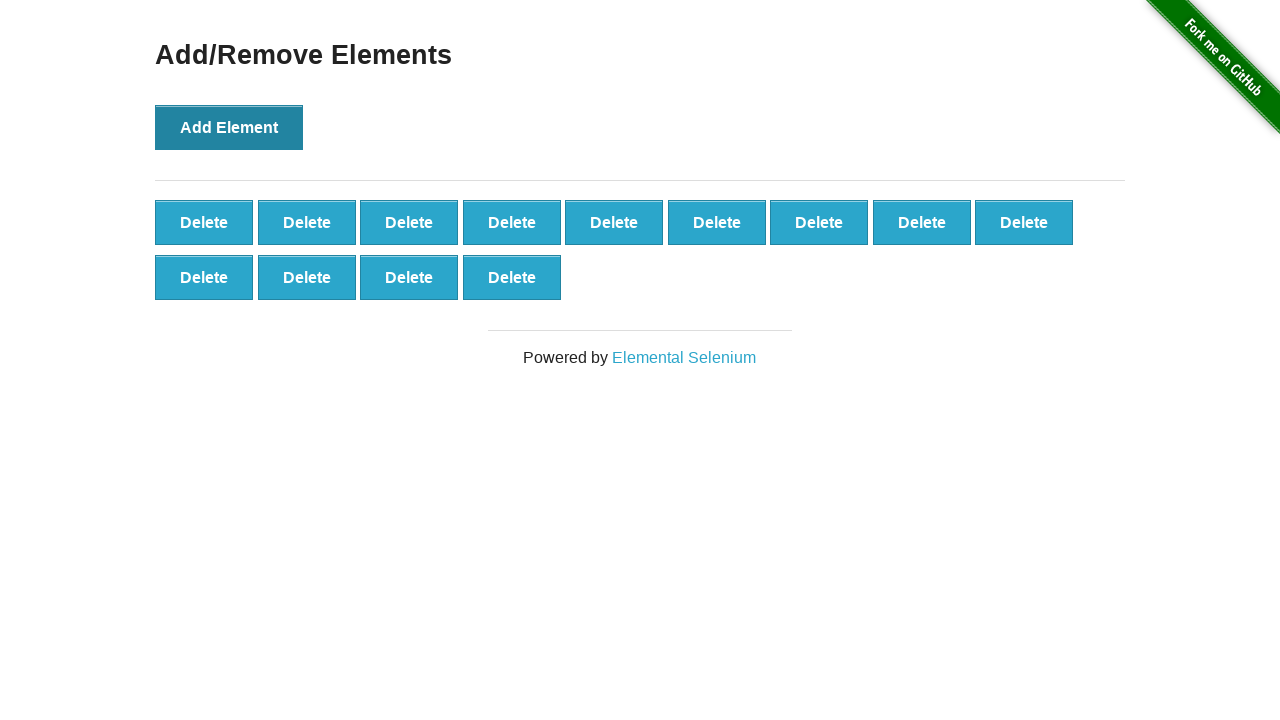

Clicked 'Add Element' button (iteration 14/101) at (229, 127) on xpath=//*[text()='Add Element']
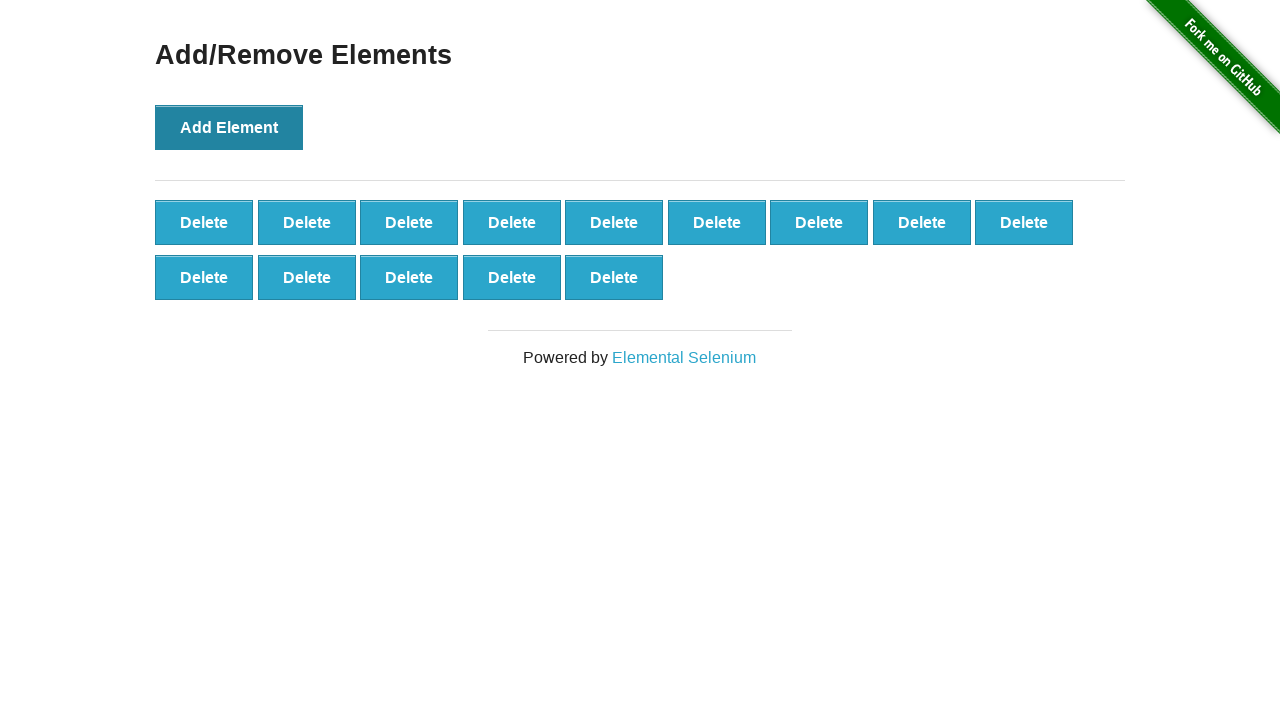

Clicked 'Add Element' button (iteration 15/101) at (229, 127) on xpath=//*[text()='Add Element']
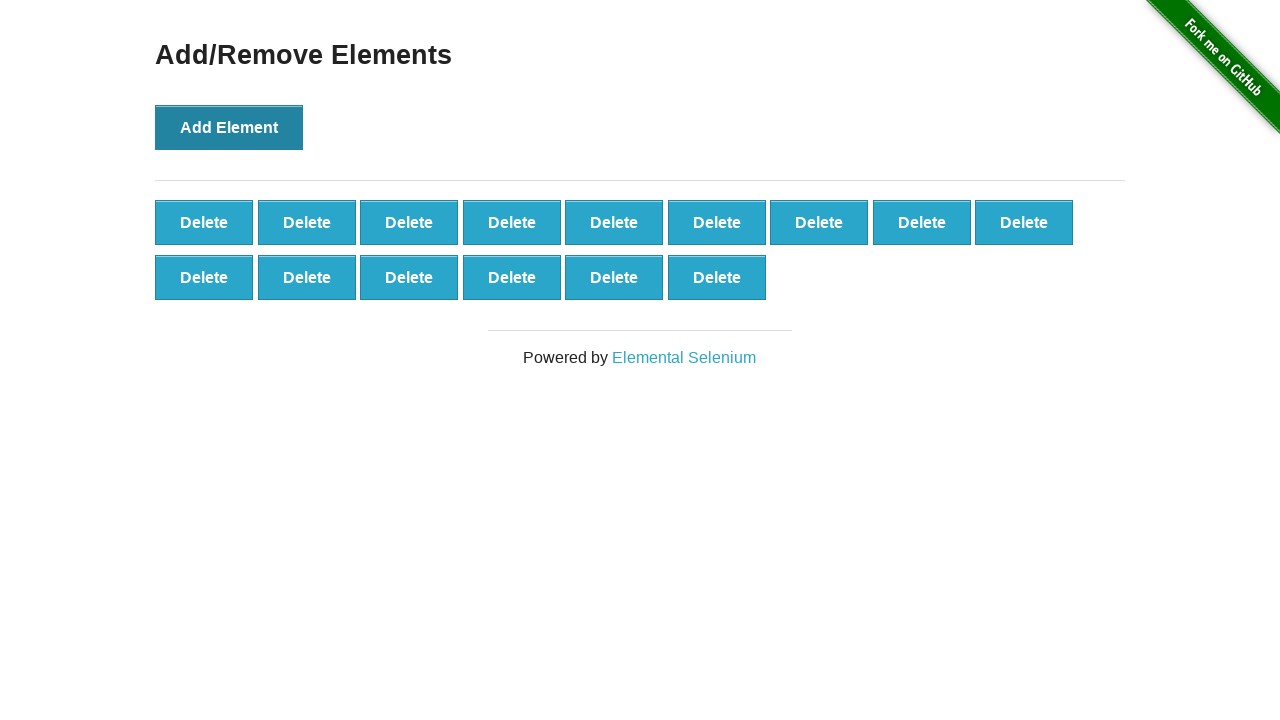

Clicked 'Add Element' button (iteration 16/101) at (229, 127) on xpath=//*[text()='Add Element']
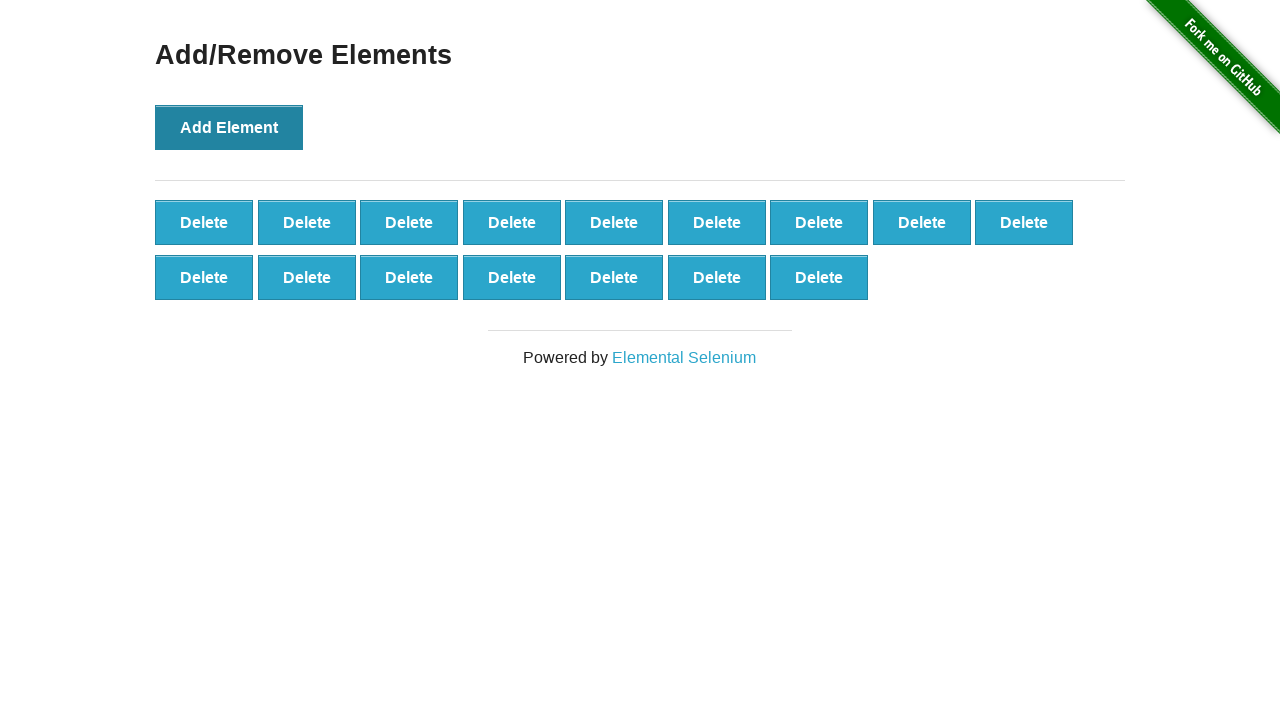

Clicked 'Add Element' button (iteration 17/101) at (229, 127) on xpath=//*[text()='Add Element']
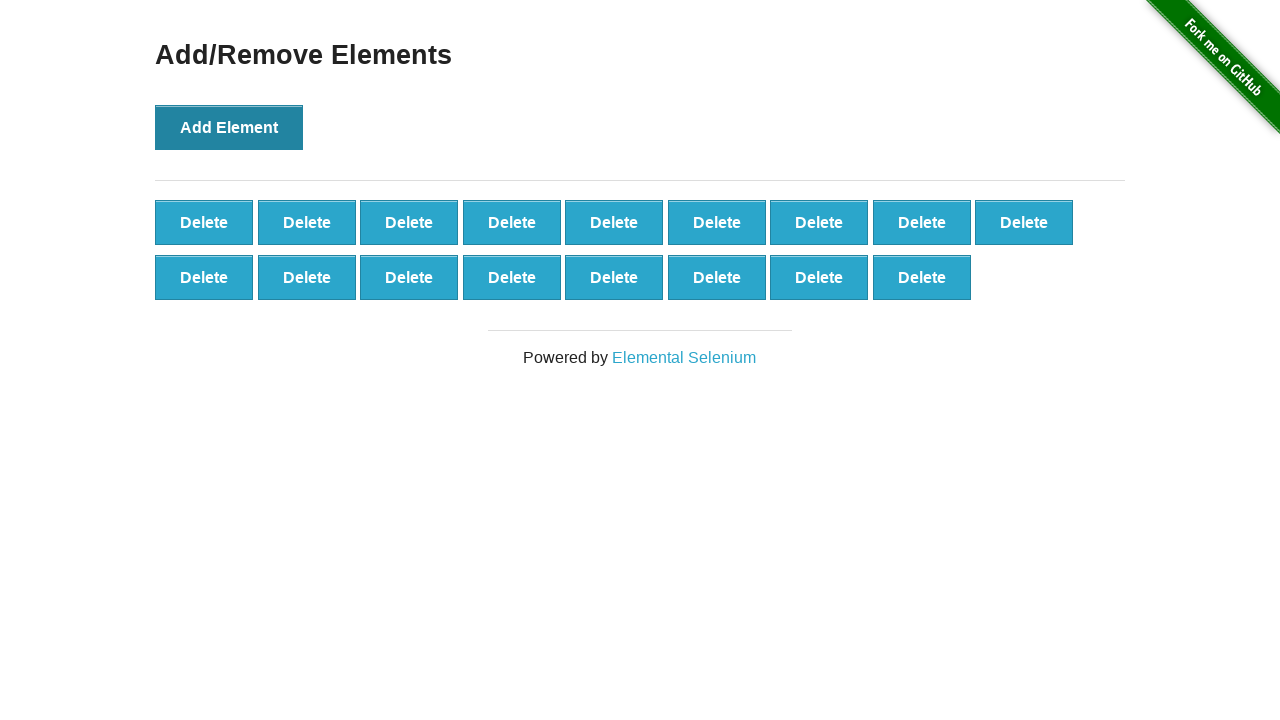

Clicked 'Add Element' button (iteration 18/101) at (229, 127) on xpath=//*[text()='Add Element']
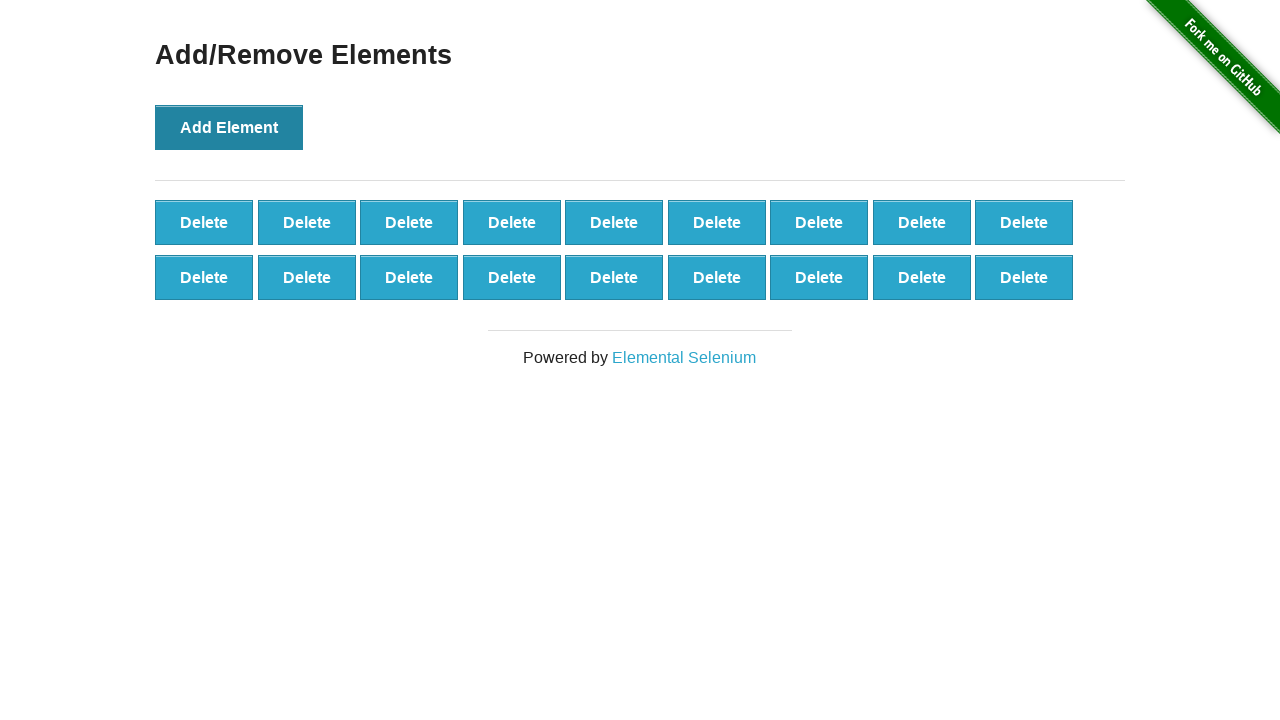

Clicked 'Add Element' button (iteration 19/101) at (229, 127) on xpath=//*[text()='Add Element']
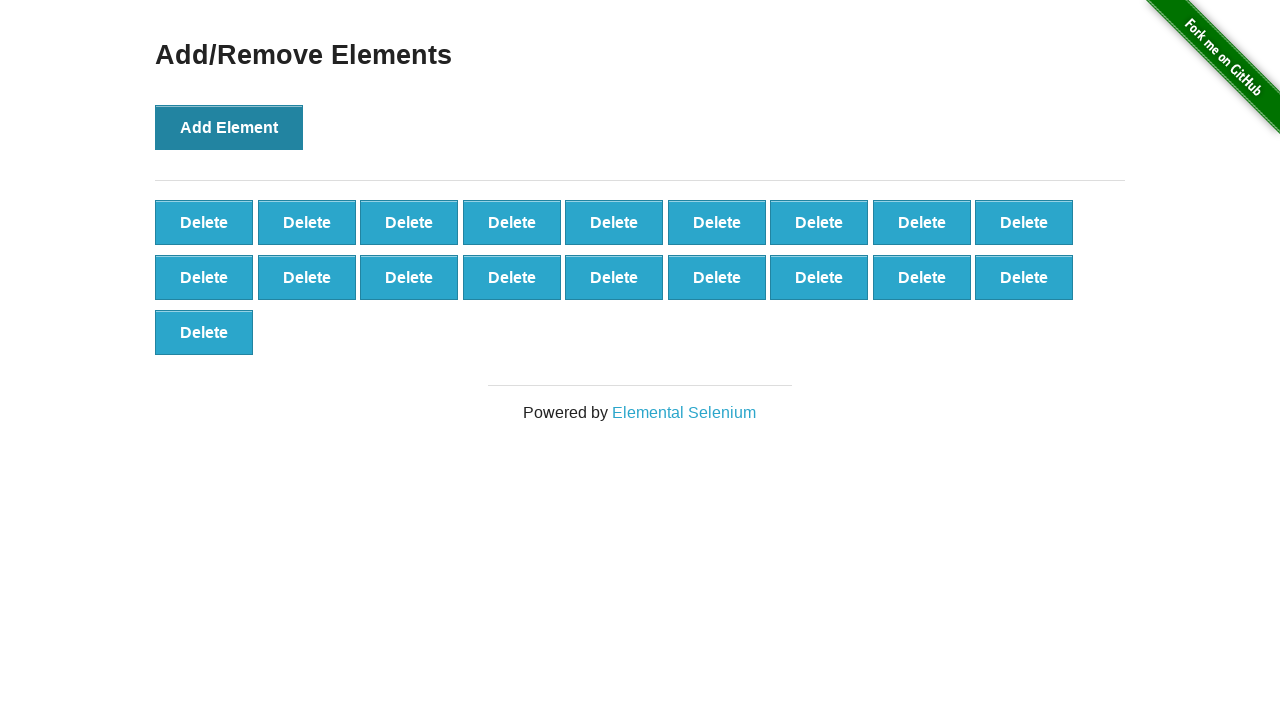

Clicked 'Add Element' button (iteration 20/101) at (229, 127) on xpath=//*[text()='Add Element']
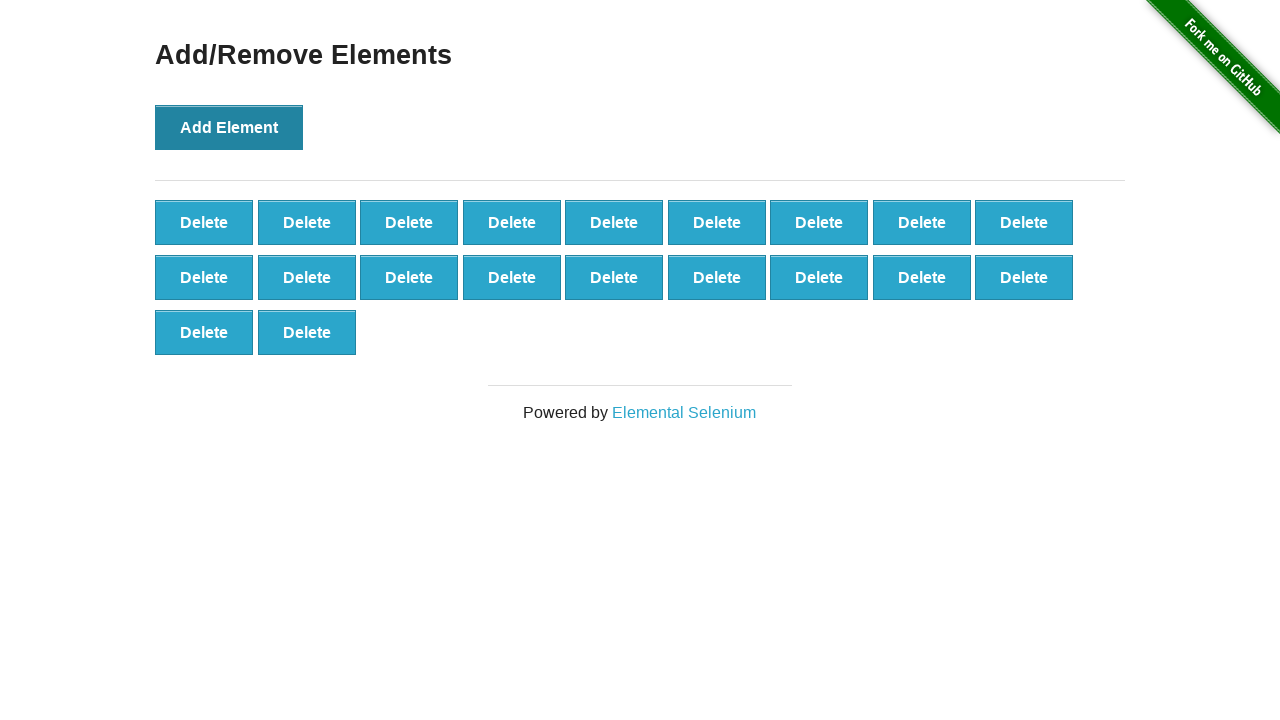

Clicked 'Add Element' button (iteration 21/101) at (229, 127) on xpath=//*[text()='Add Element']
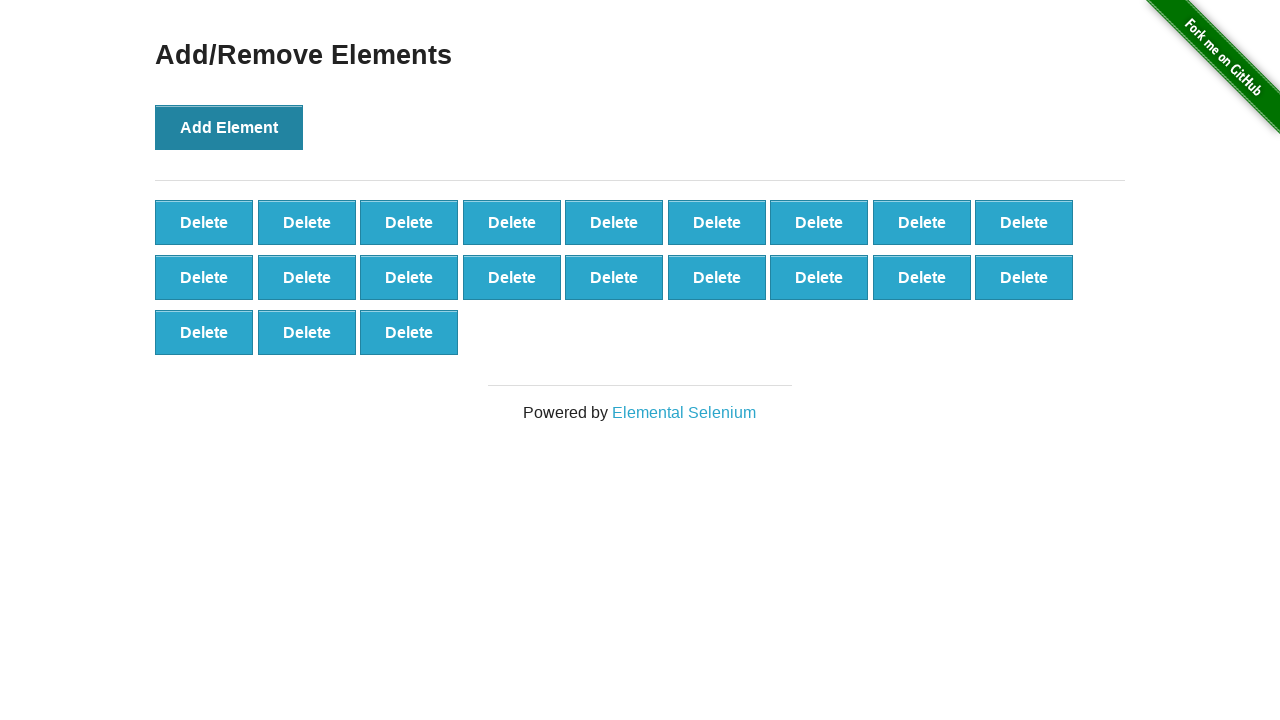

Clicked 'Add Element' button (iteration 22/101) at (229, 127) on xpath=//*[text()='Add Element']
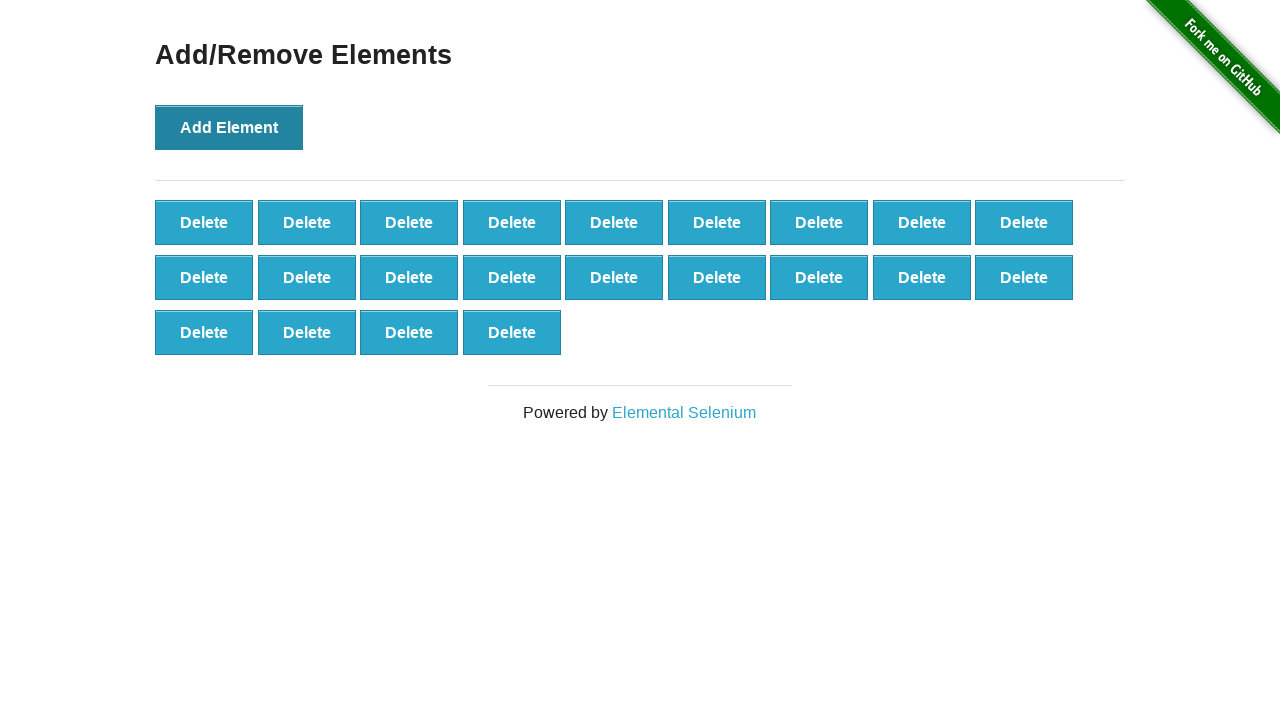

Clicked 'Add Element' button (iteration 23/101) at (229, 127) on xpath=//*[text()='Add Element']
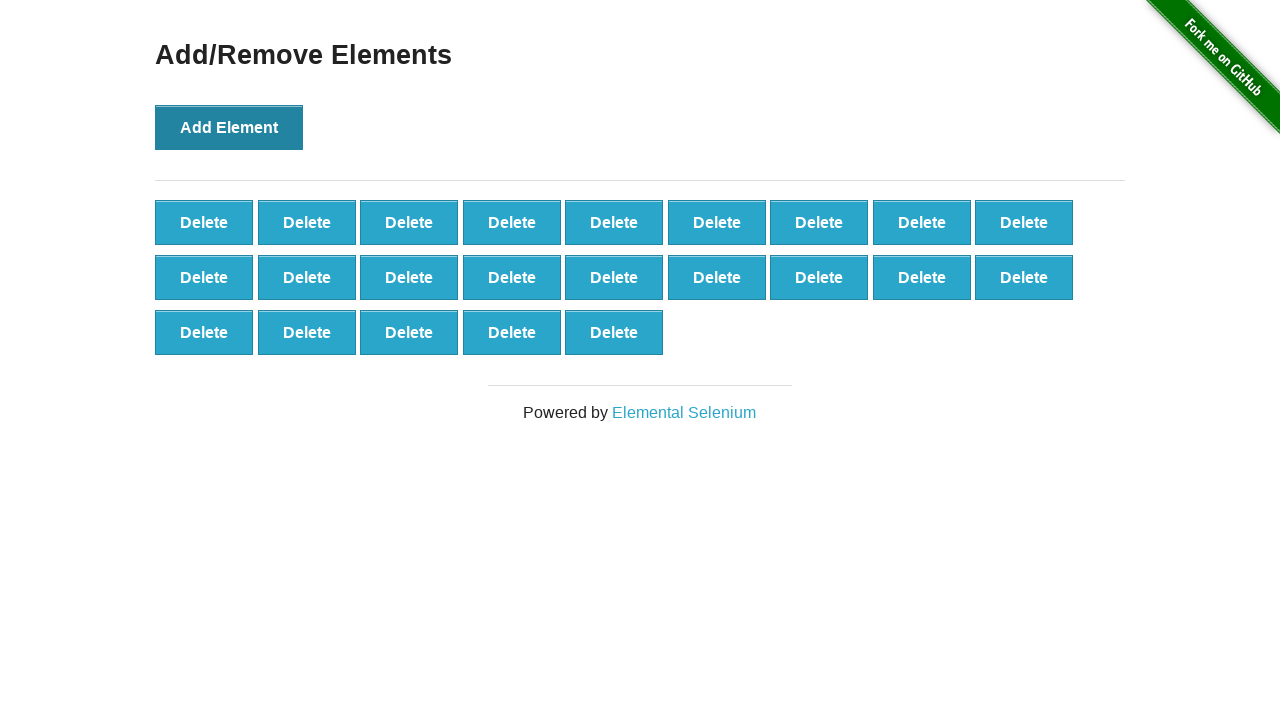

Clicked 'Add Element' button (iteration 24/101) at (229, 127) on xpath=//*[text()='Add Element']
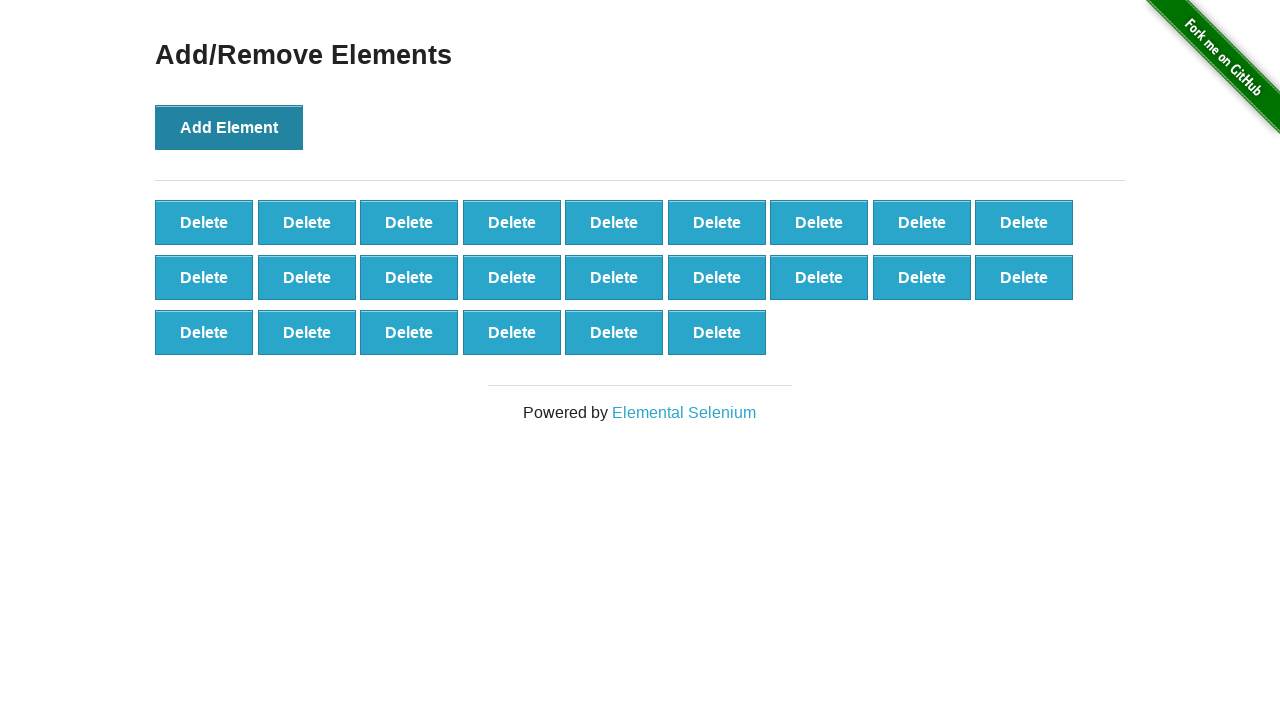

Clicked 'Add Element' button (iteration 25/101) at (229, 127) on xpath=//*[text()='Add Element']
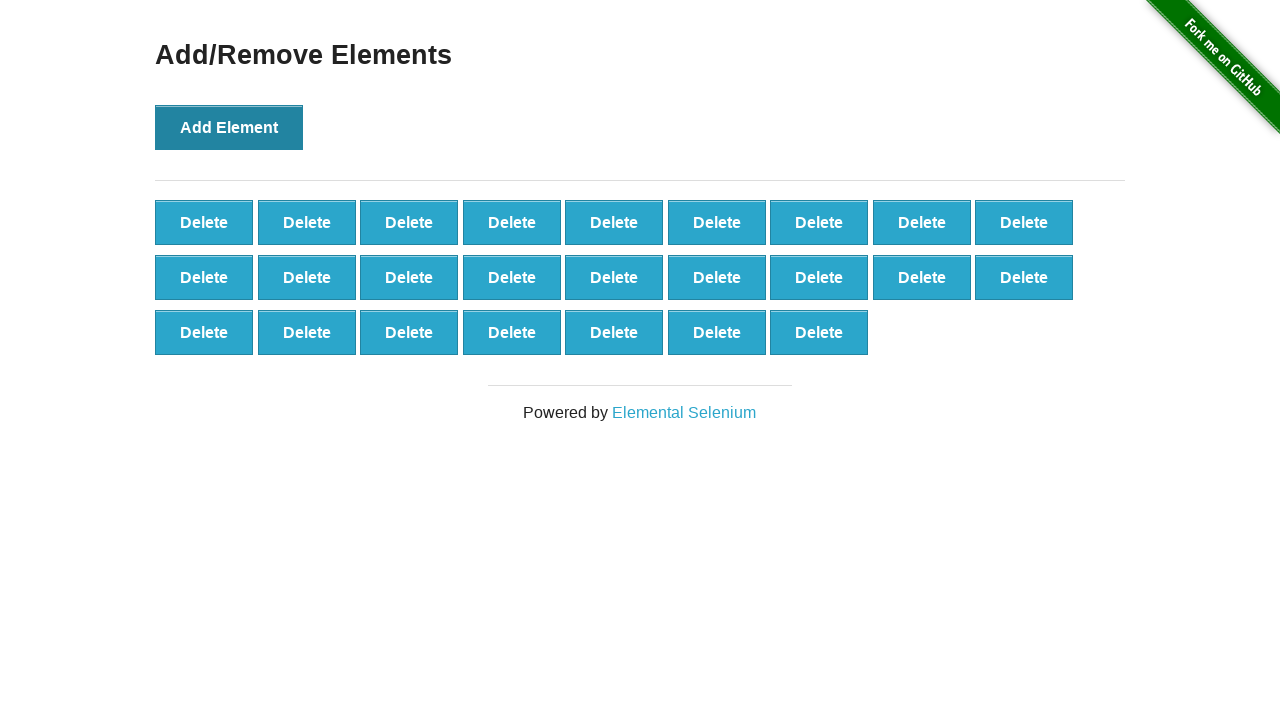

Clicked 'Add Element' button (iteration 26/101) at (229, 127) on xpath=//*[text()='Add Element']
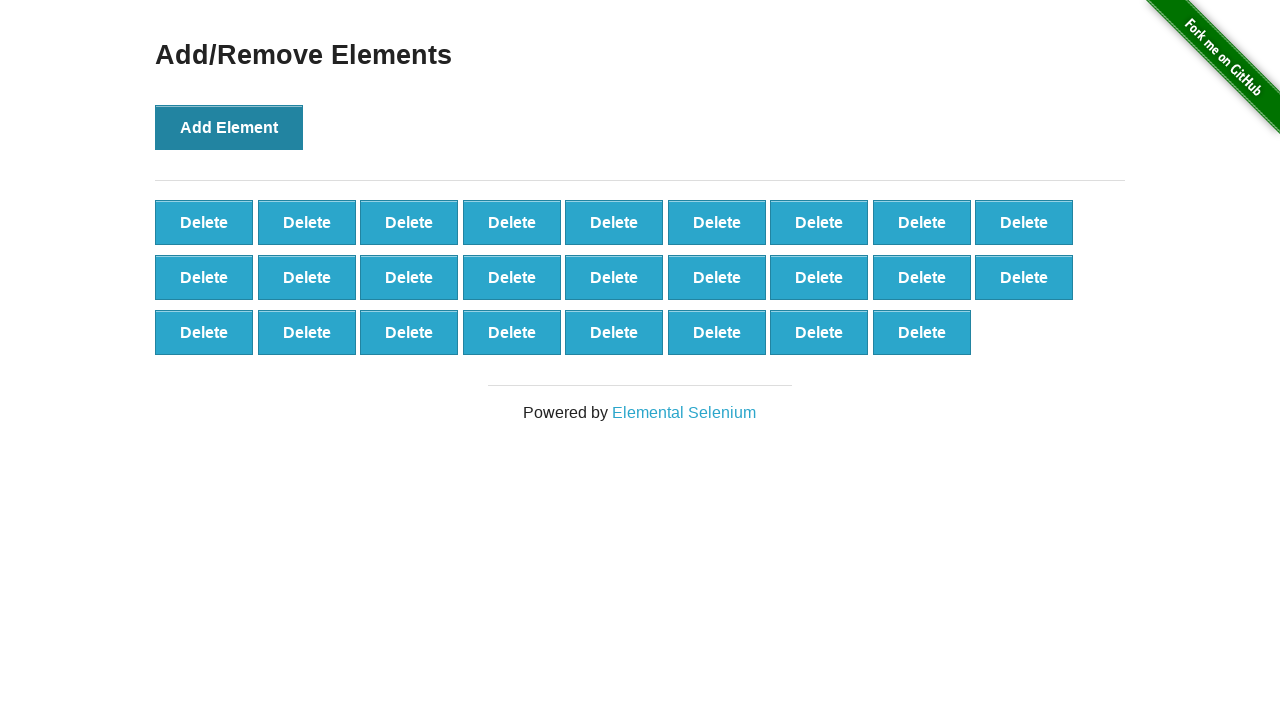

Clicked 'Add Element' button (iteration 27/101) at (229, 127) on xpath=//*[text()='Add Element']
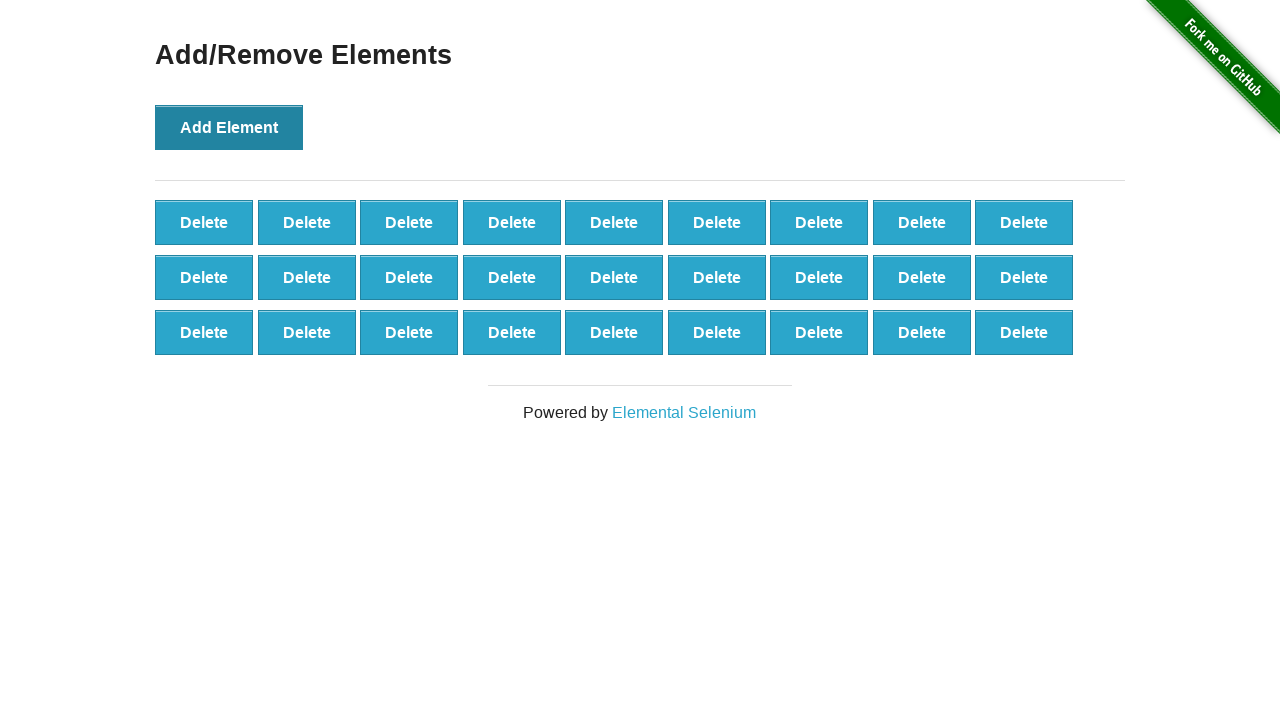

Clicked 'Add Element' button (iteration 28/101) at (229, 127) on xpath=//*[text()='Add Element']
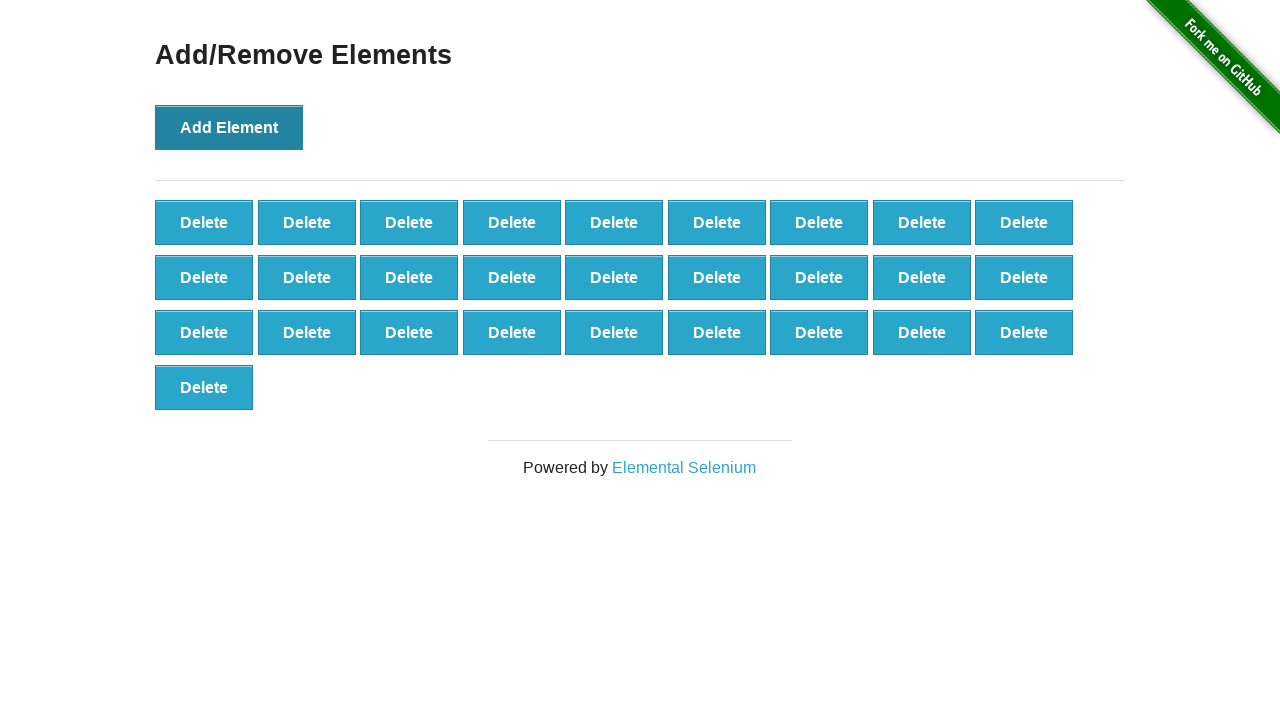

Clicked 'Add Element' button (iteration 29/101) at (229, 127) on xpath=//*[text()='Add Element']
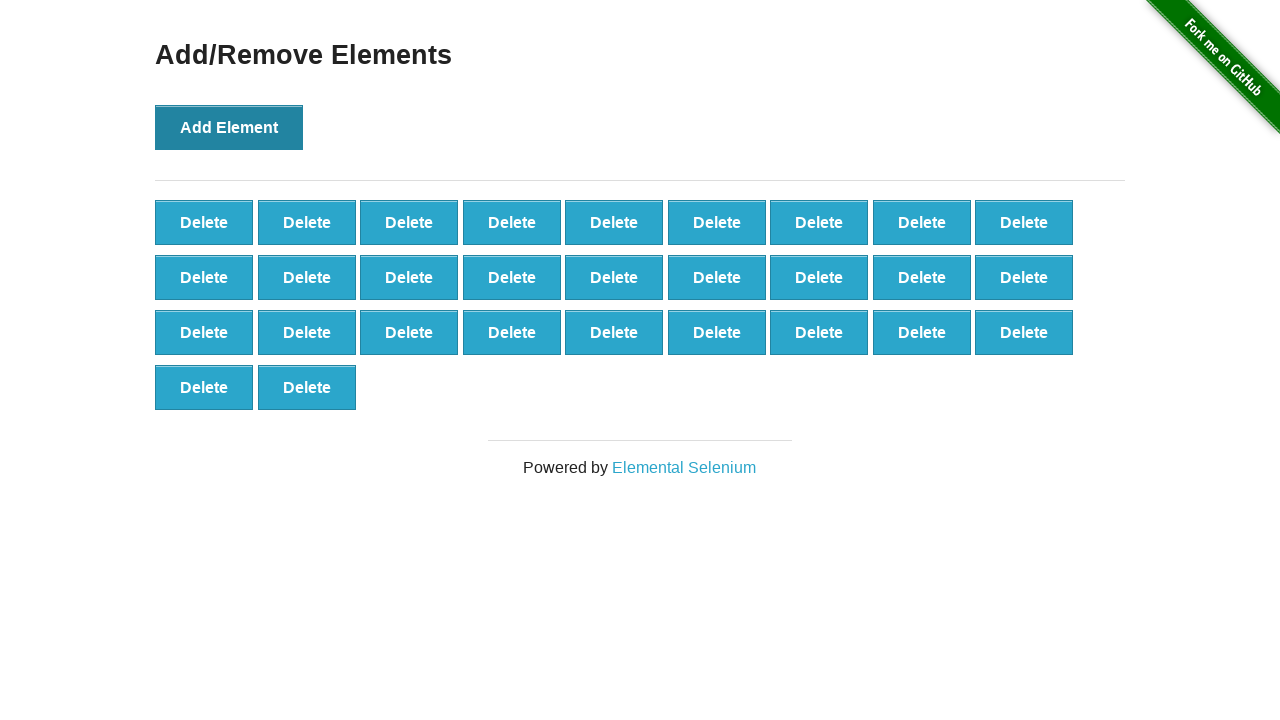

Clicked 'Add Element' button (iteration 30/101) at (229, 127) on xpath=//*[text()='Add Element']
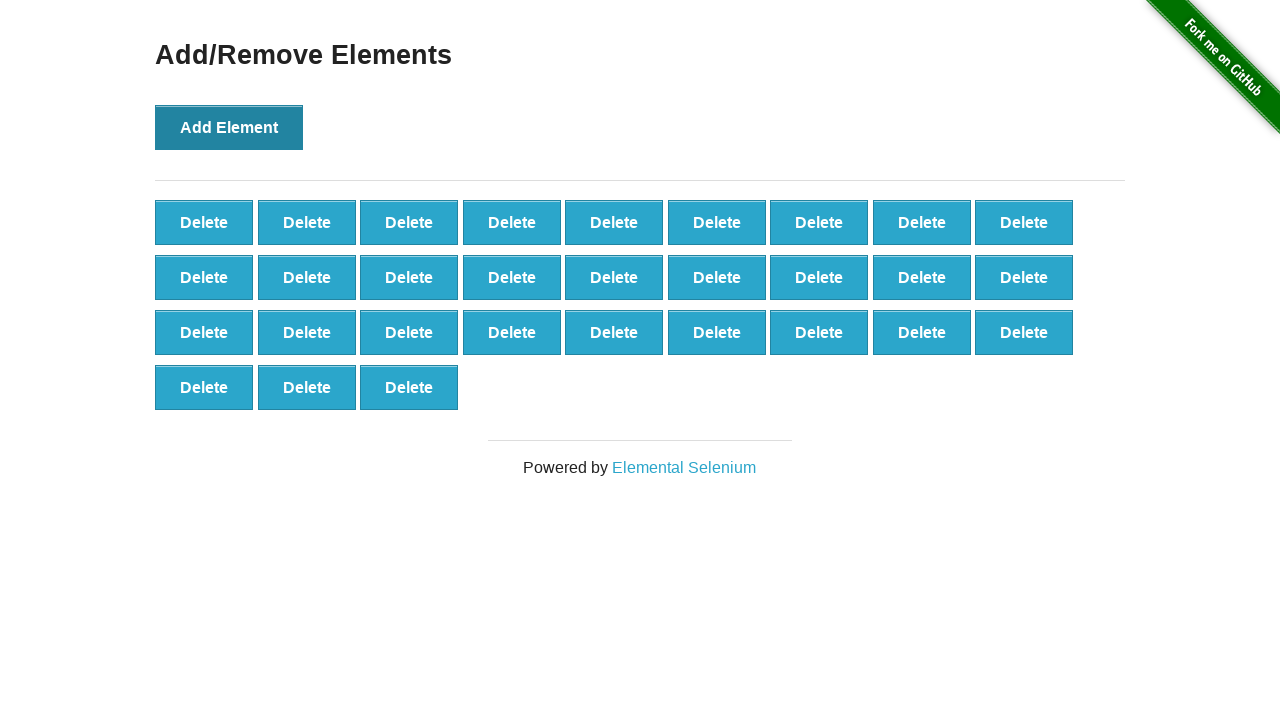

Clicked 'Add Element' button (iteration 31/101) at (229, 127) on xpath=//*[text()='Add Element']
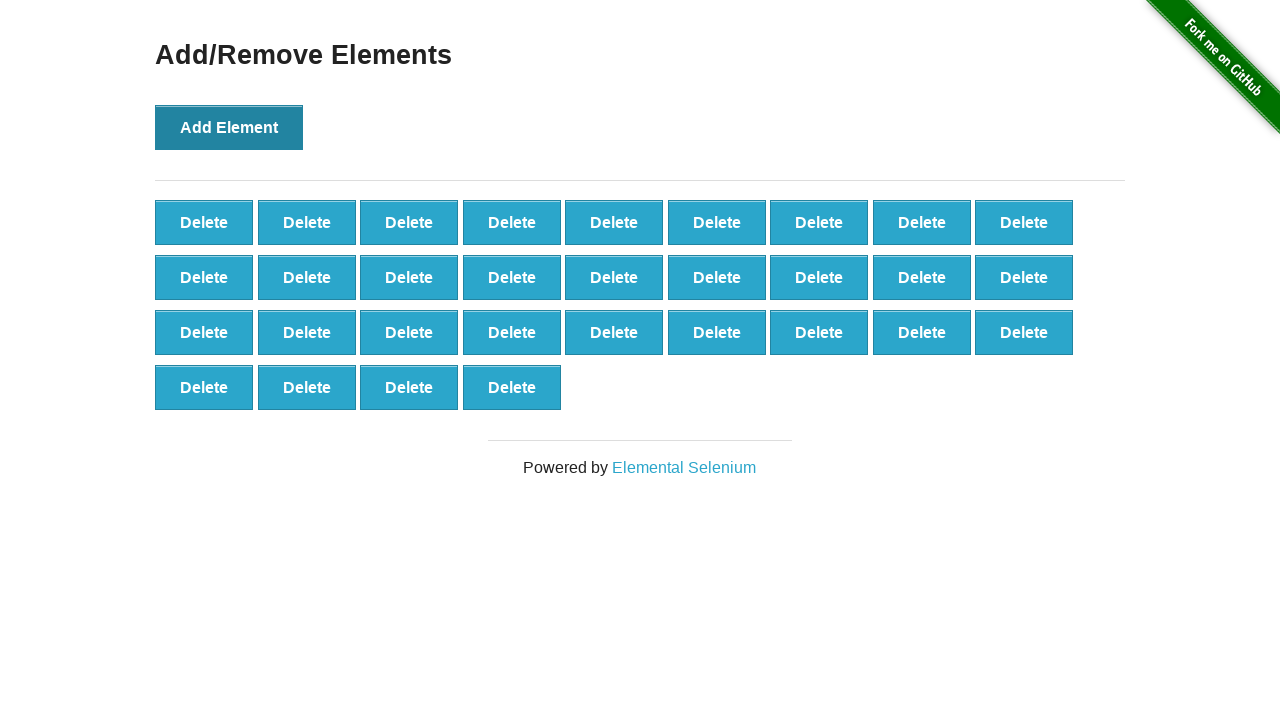

Clicked 'Add Element' button (iteration 32/101) at (229, 127) on xpath=//*[text()='Add Element']
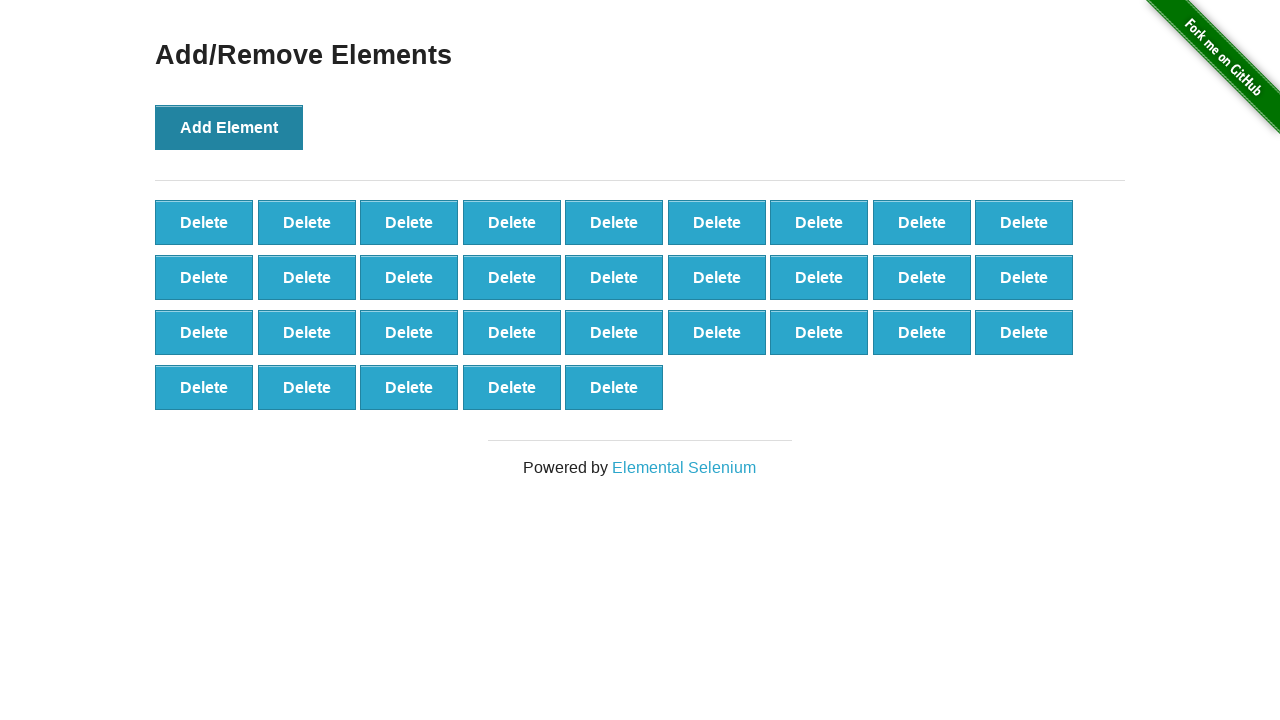

Clicked 'Add Element' button (iteration 33/101) at (229, 127) on xpath=//*[text()='Add Element']
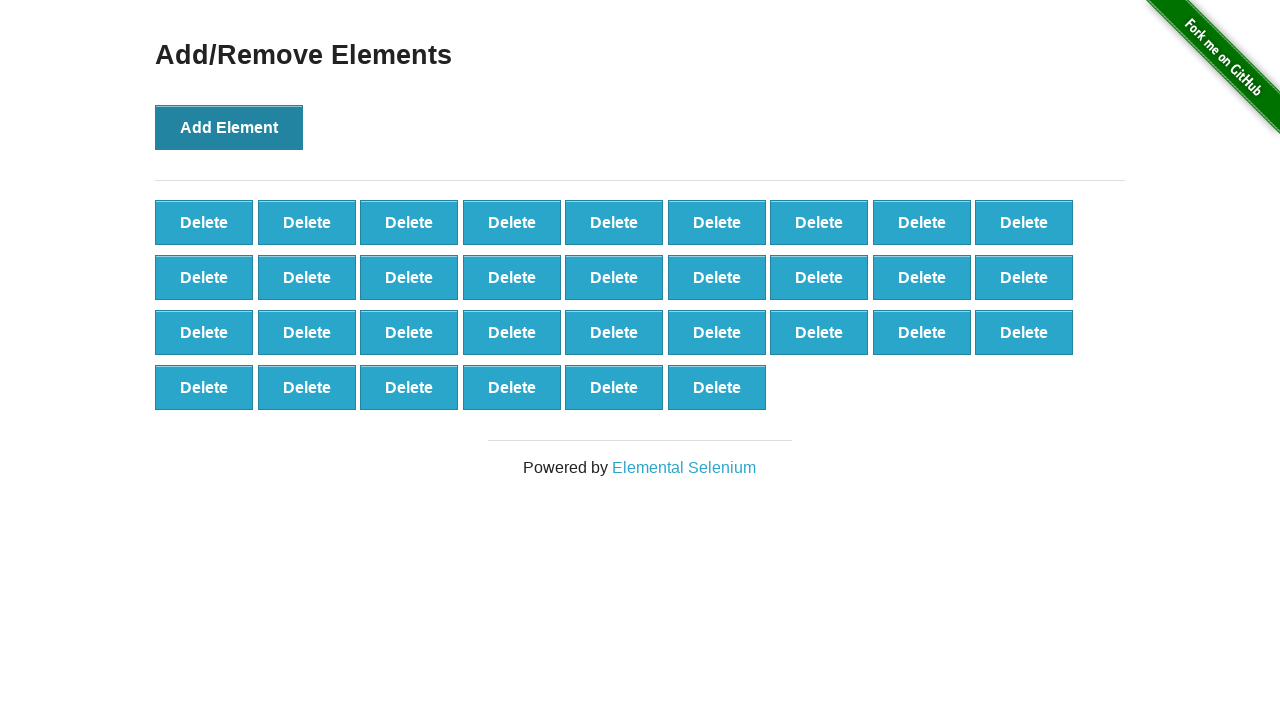

Clicked 'Add Element' button (iteration 34/101) at (229, 127) on xpath=//*[text()='Add Element']
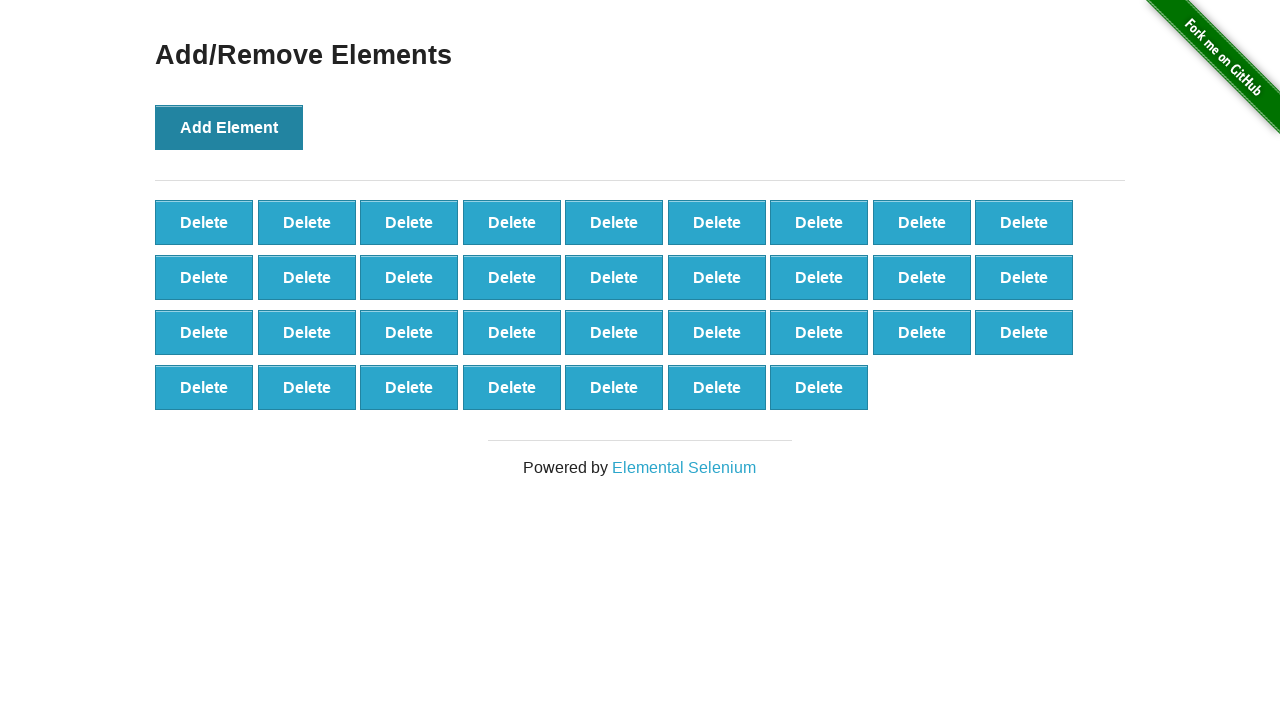

Clicked 'Add Element' button (iteration 35/101) at (229, 127) on xpath=//*[text()='Add Element']
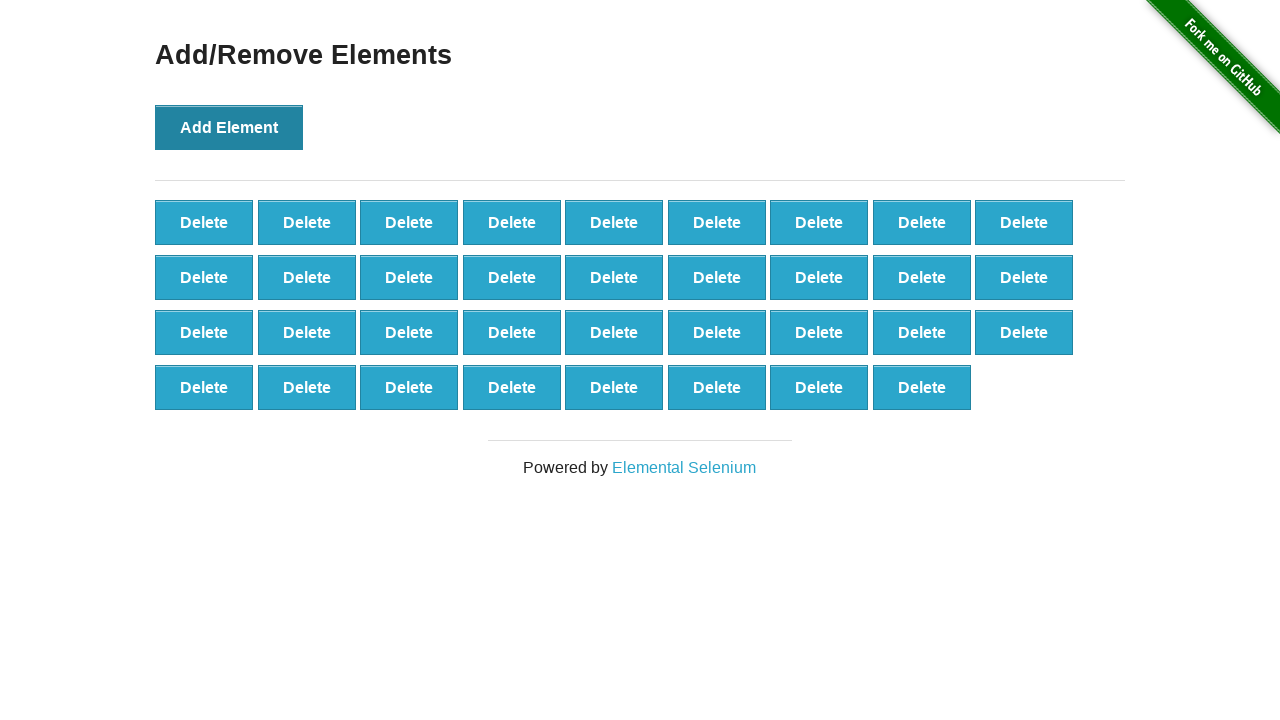

Clicked 'Add Element' button (iteration 36/101) at (229, 127) on xpath=//*[text()='Add Element']
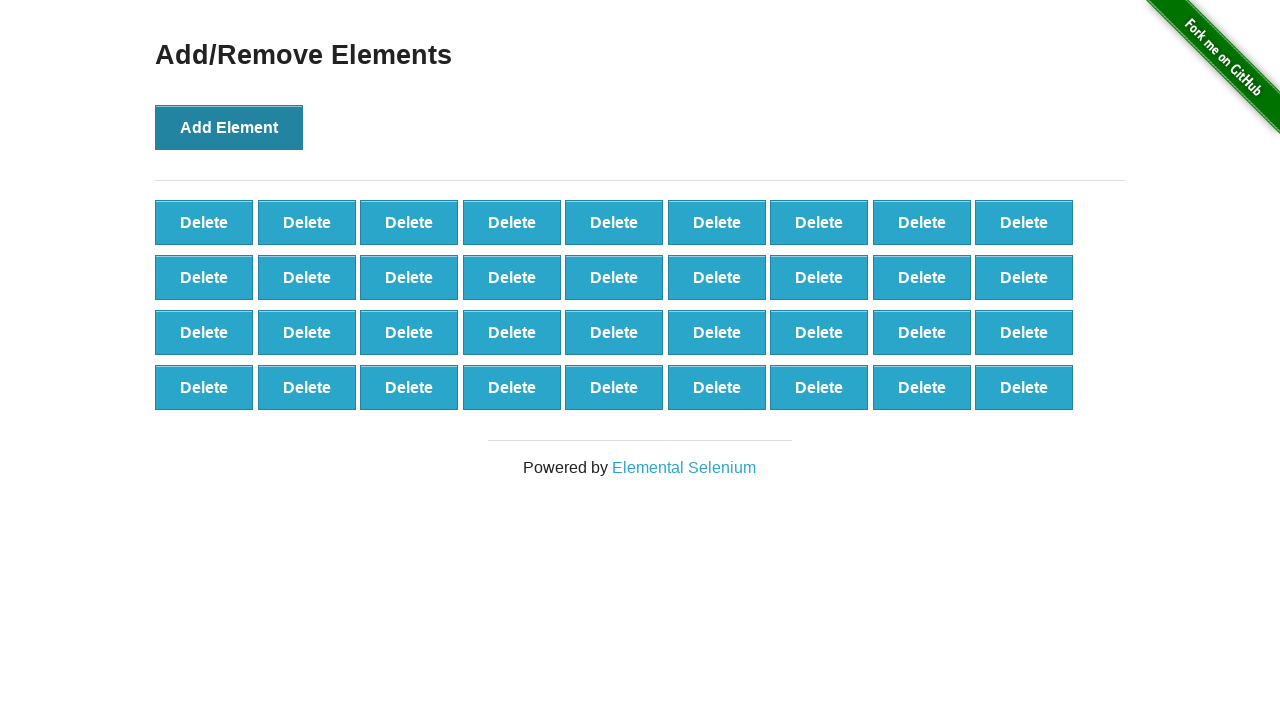

Clicked 'Add Element' button (iteration 37/101) at (229, 127) on xpath=//*[text()='Add Element']
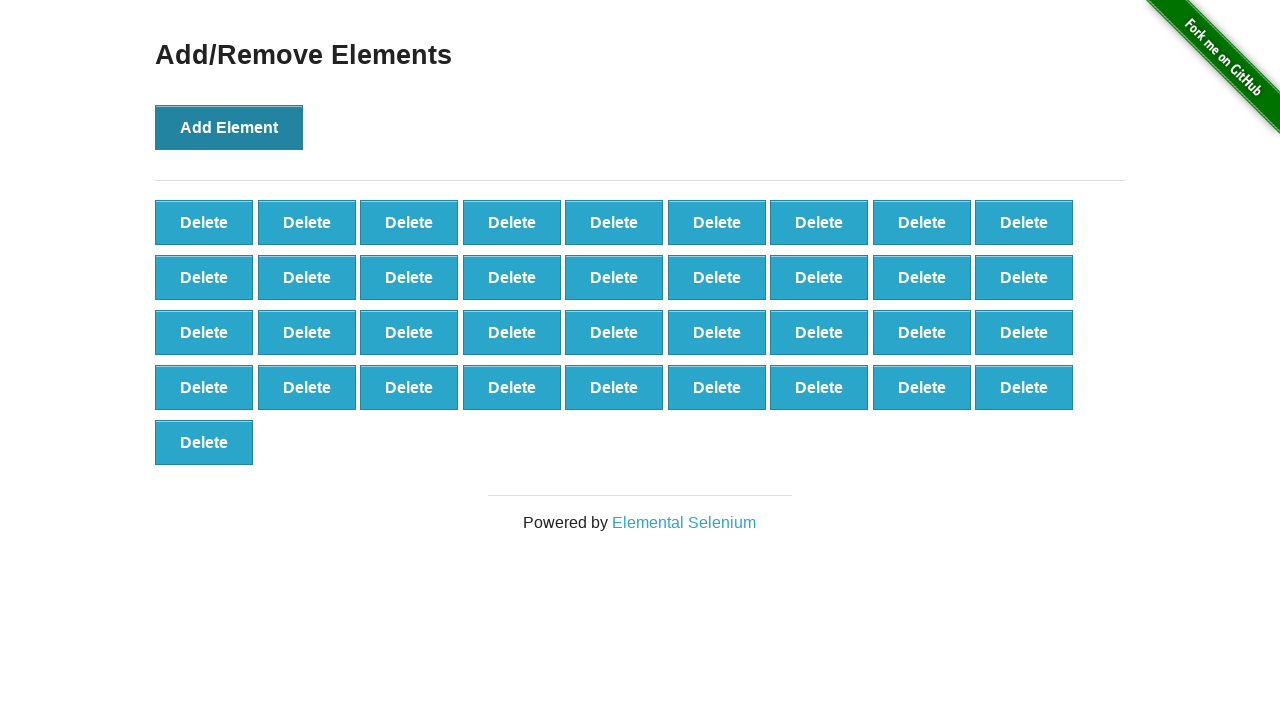

Clicked 'Add Element' button (iteration 38/101) at (229, 127) on xpath=//*[text()='Add Element']
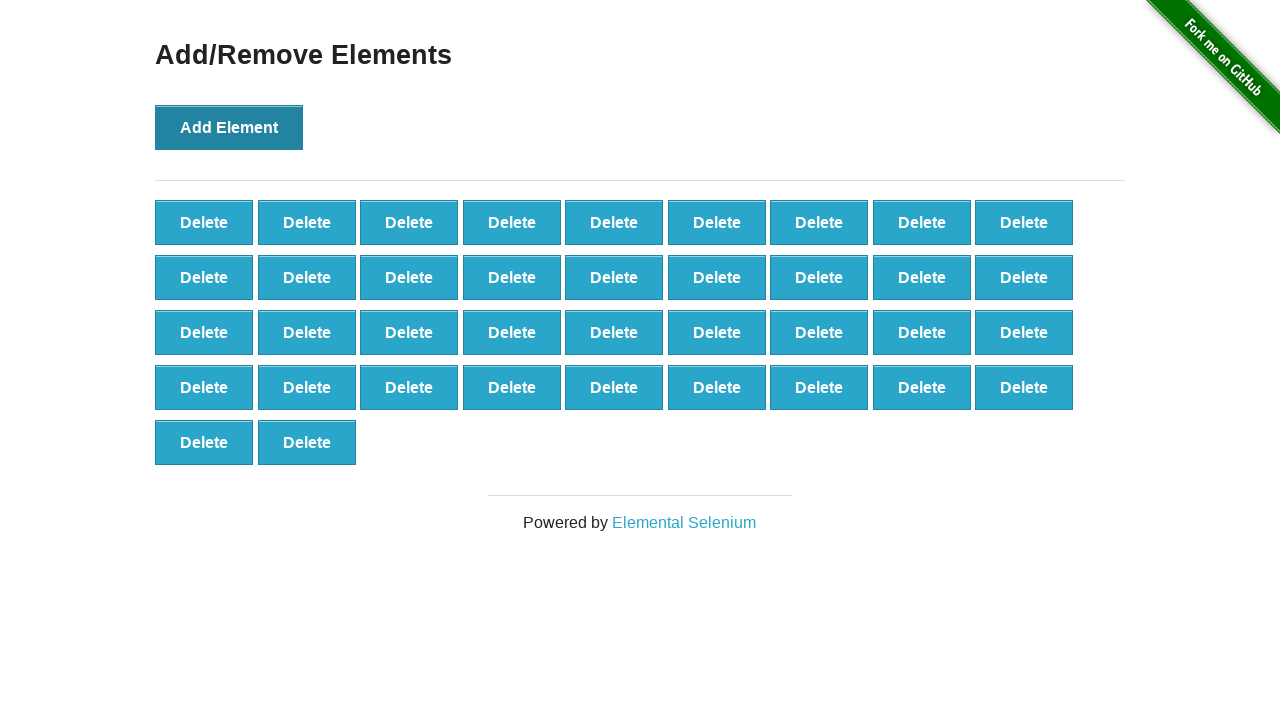

Clicked 'Add Element' button (iteration 39/101) at (229, 127) on xpath=//*[text()='Add Element']
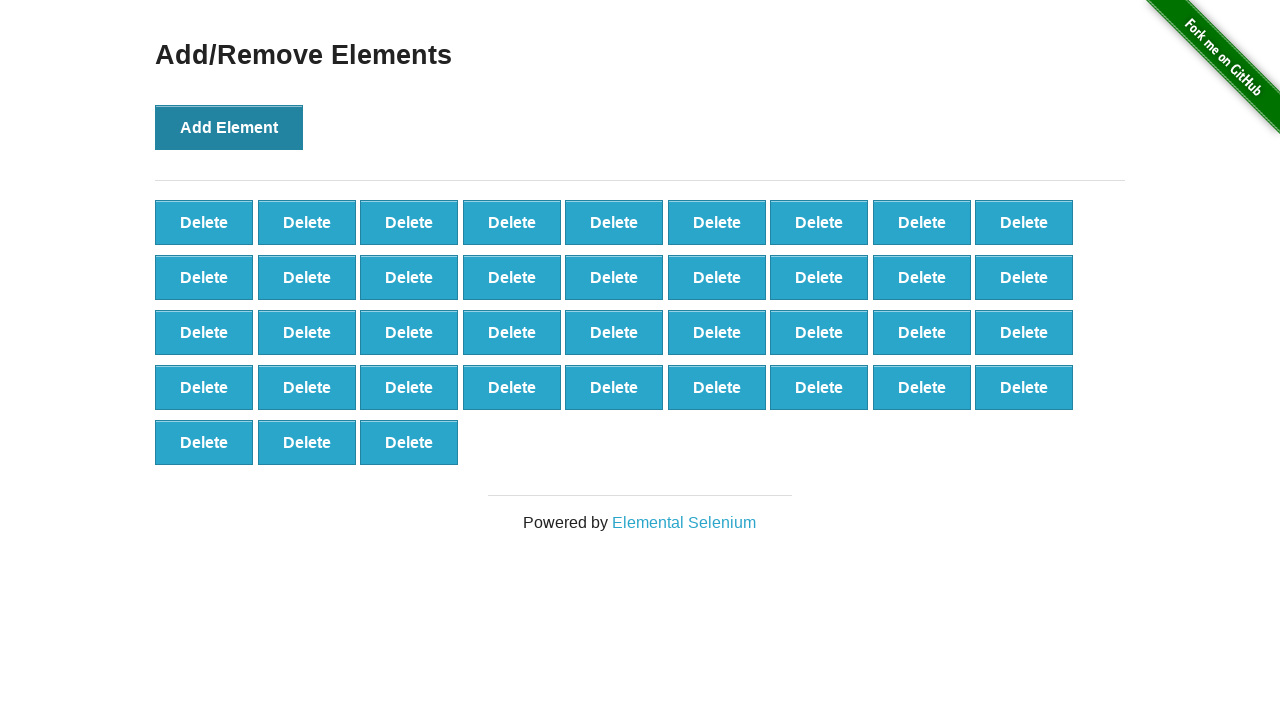

Clicked 'Add Element' button (iteration 40/101) at (229, 127) on xpath=//*[text()='Add Element']
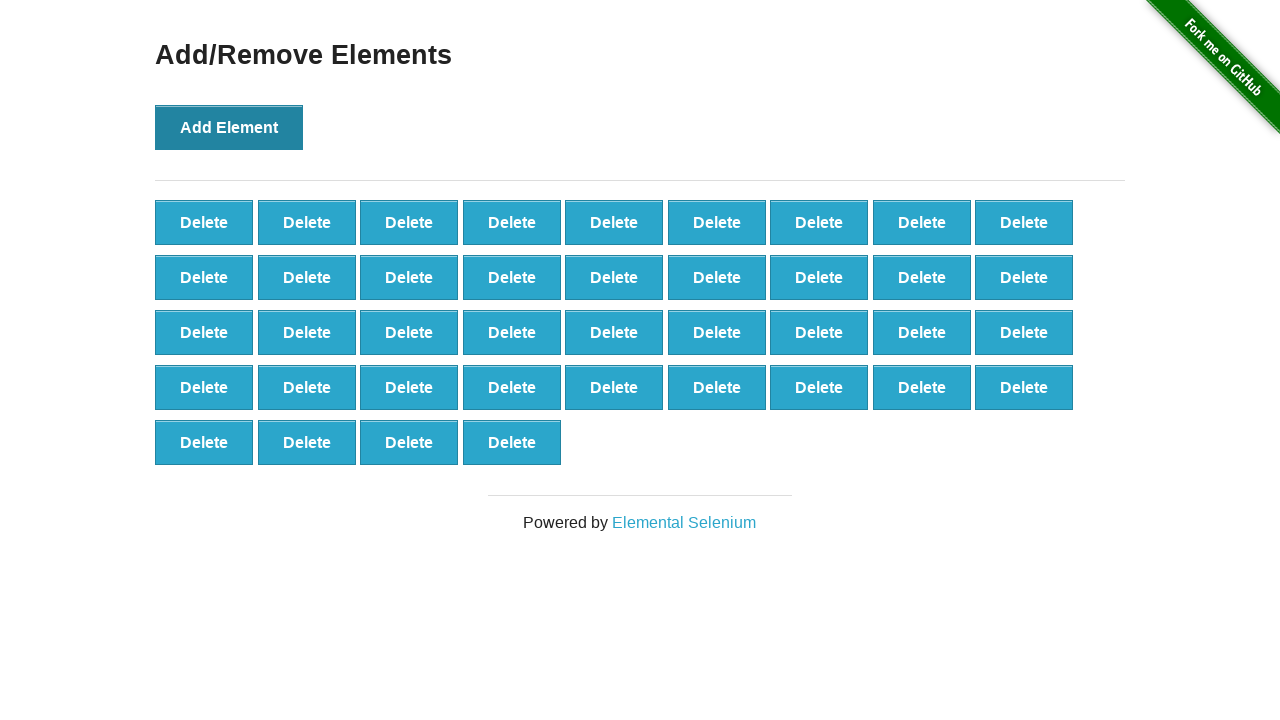

Clicked 'Add Element' button (iteration 41/101) at (229, 127) on xpath=//*[text()='Add Element']
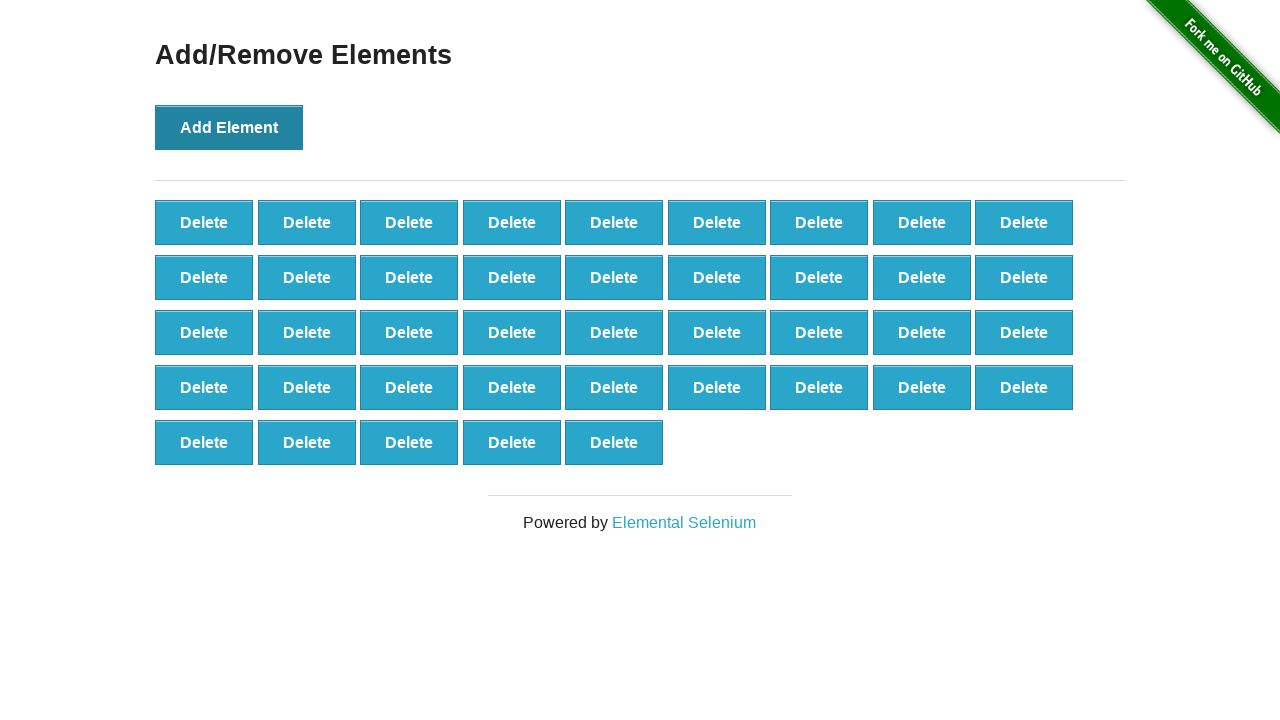

Clicked 'Add Element' button (iteration 42/101) at (229, 127) on xpath=//*[text()='Add Element']
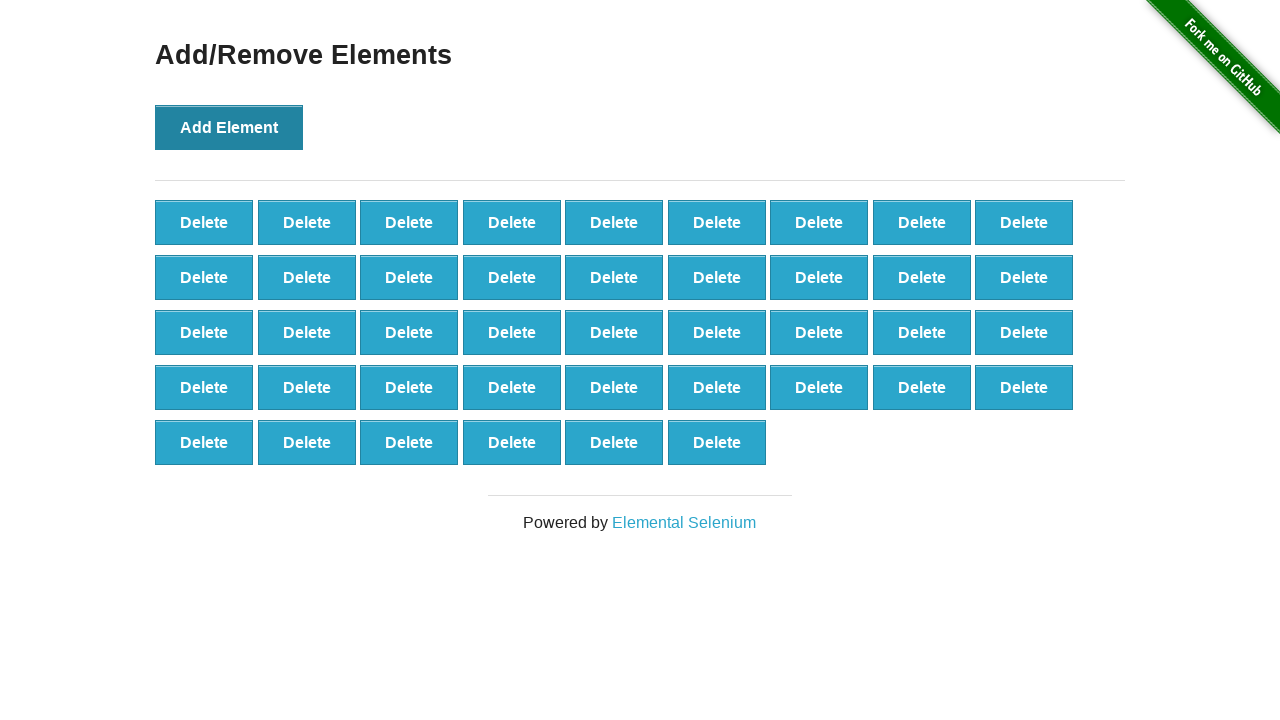

Clicked 'Add Element' button (iteration 43/101) at (229, 127) on xpath=//*[text()='Add Element']
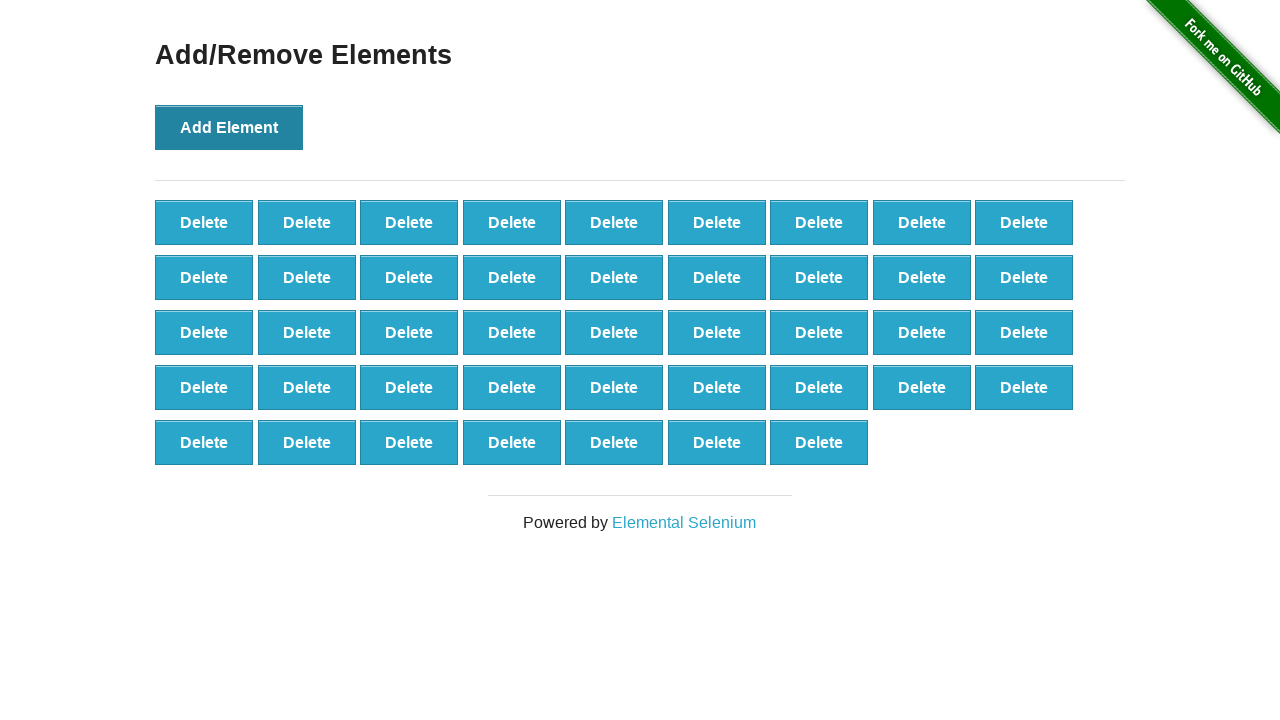

Clicked 'Add Element' button (iteration 44/101) at (229, 127) on xpath=//*[text()='Add Element']
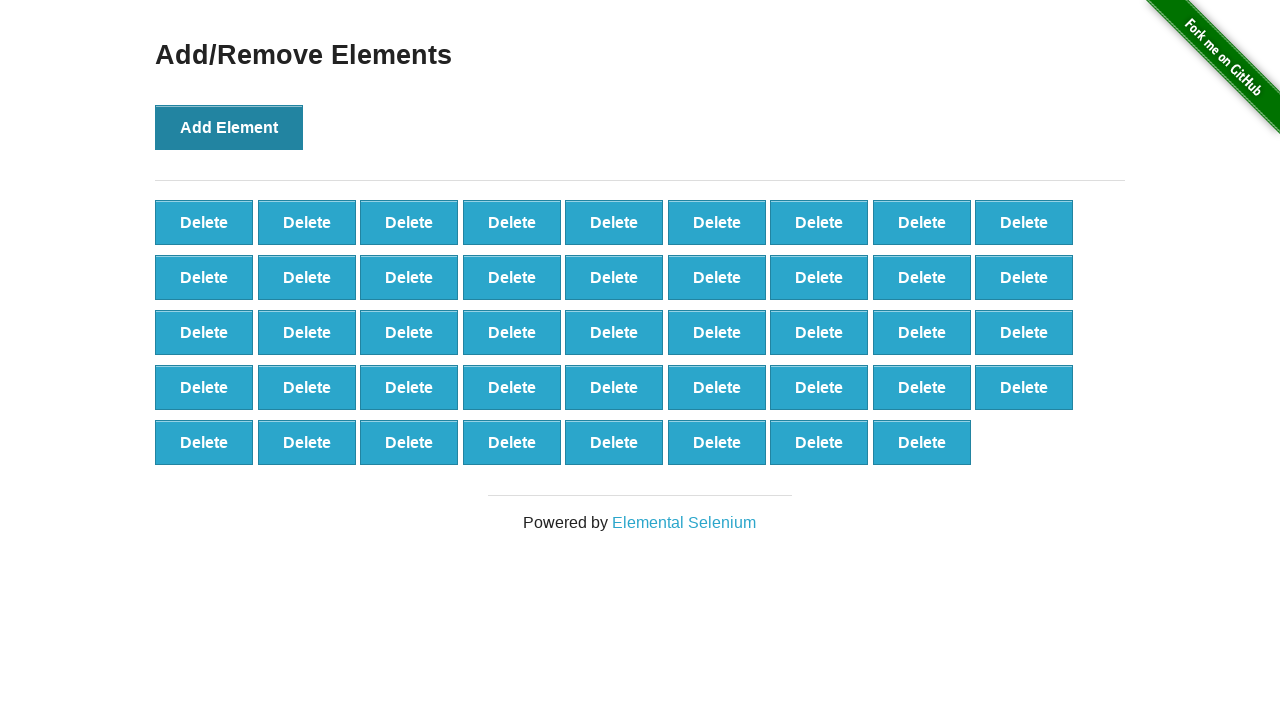

Clicked 'Add Element' button (iteration 45/101) at (229, 127) on xpath=//*[text()='Add Element']
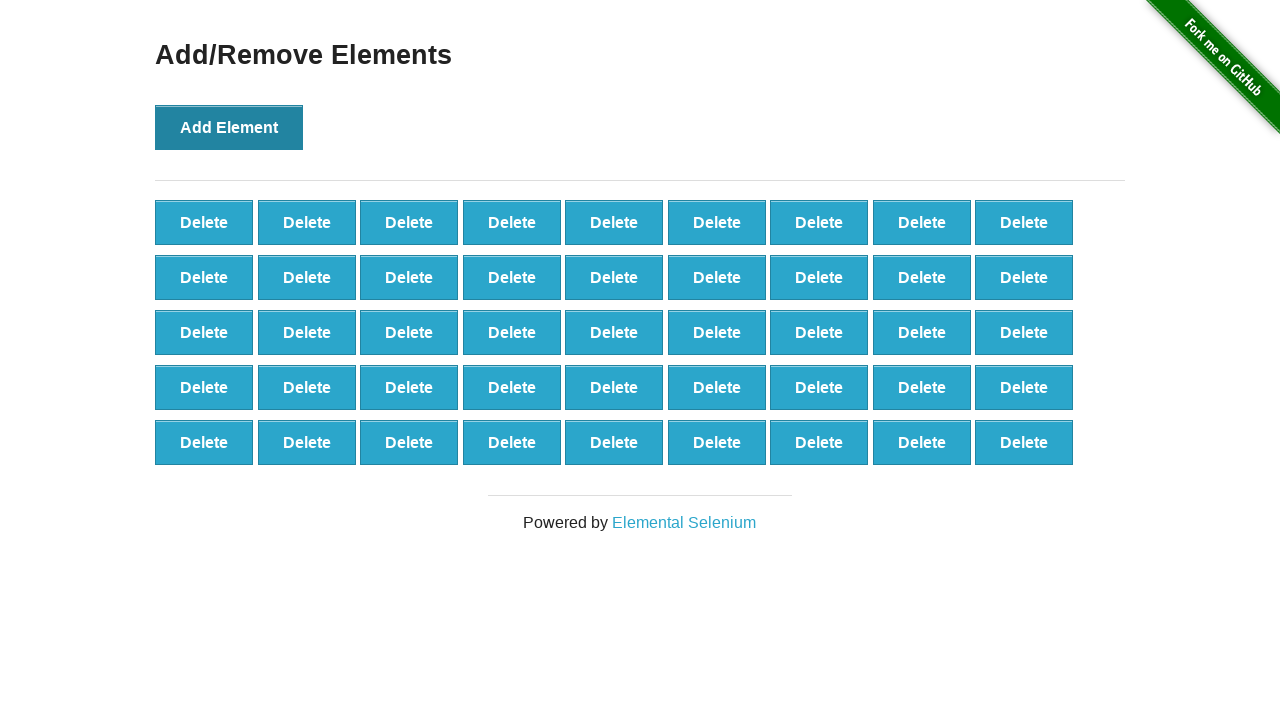

Clicked 'Add Element' button (iteration 46/101) at (229, 127) on xpath=//*[text()='Add Element']
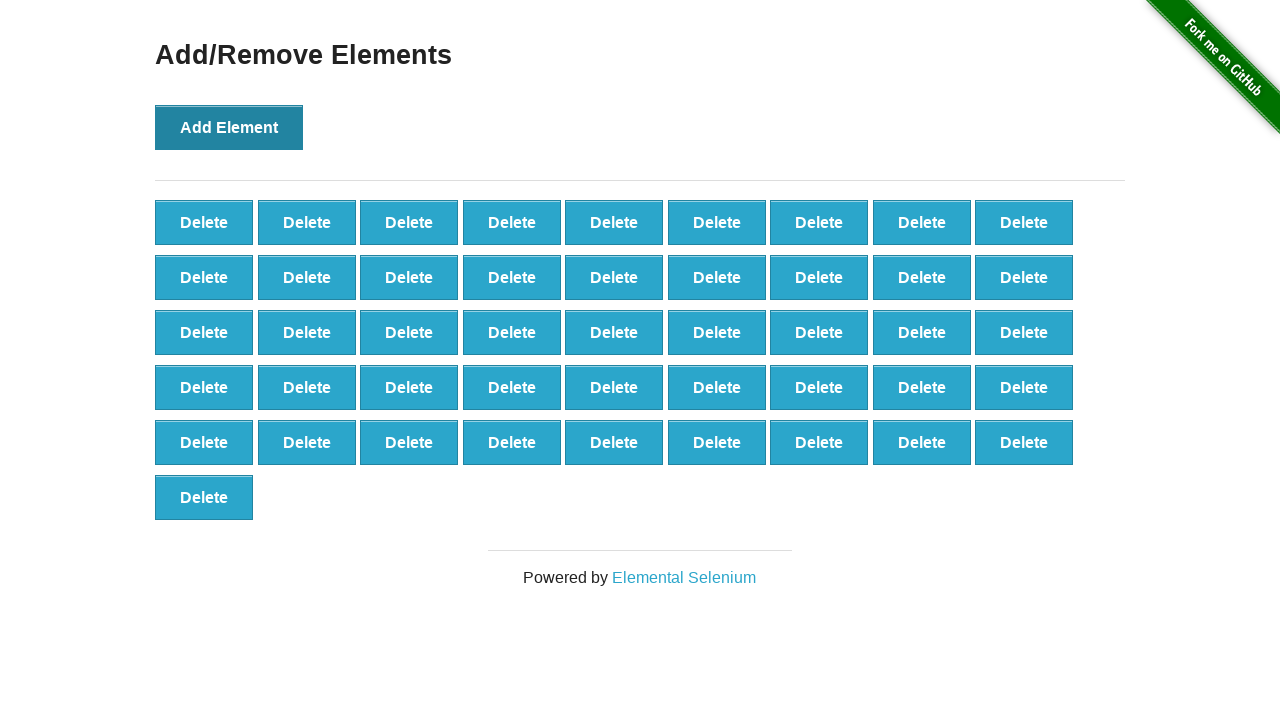

Clicked 'Add Element' button (iteration 47/101) at (229, 127) on xpath=//*[text()='Add Element']
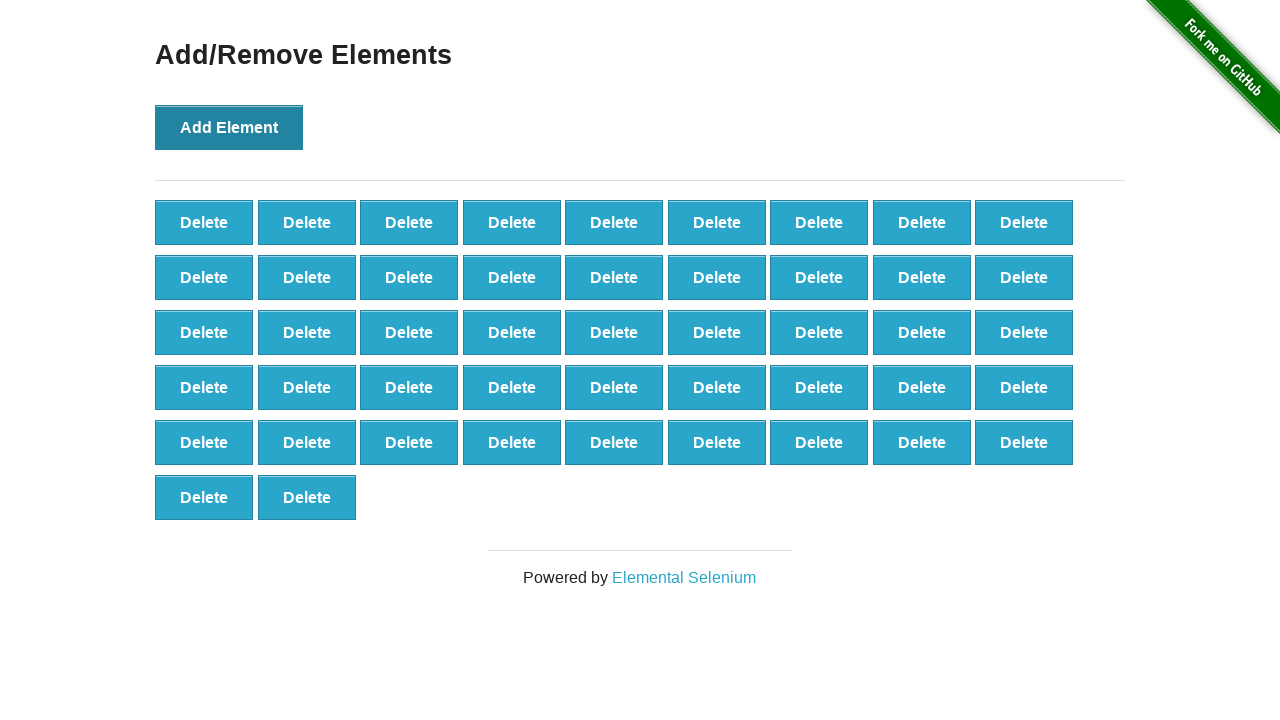

Clicked 'Add Element' button (iteration 48/101) at (229, 127) on xpath=//*[text()='Add Element']
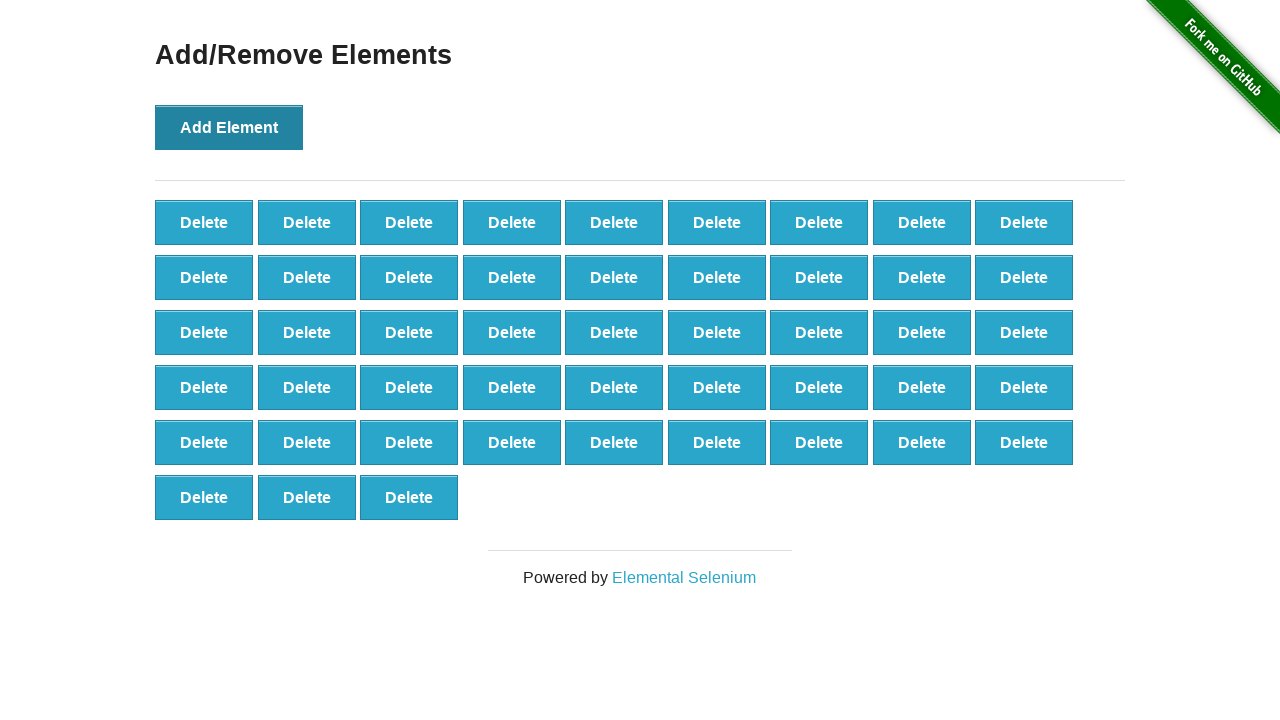

Clicked 'Add Element' button (iteration 49/101) at (229, 127) on xpath=//*[text()='Add Element']
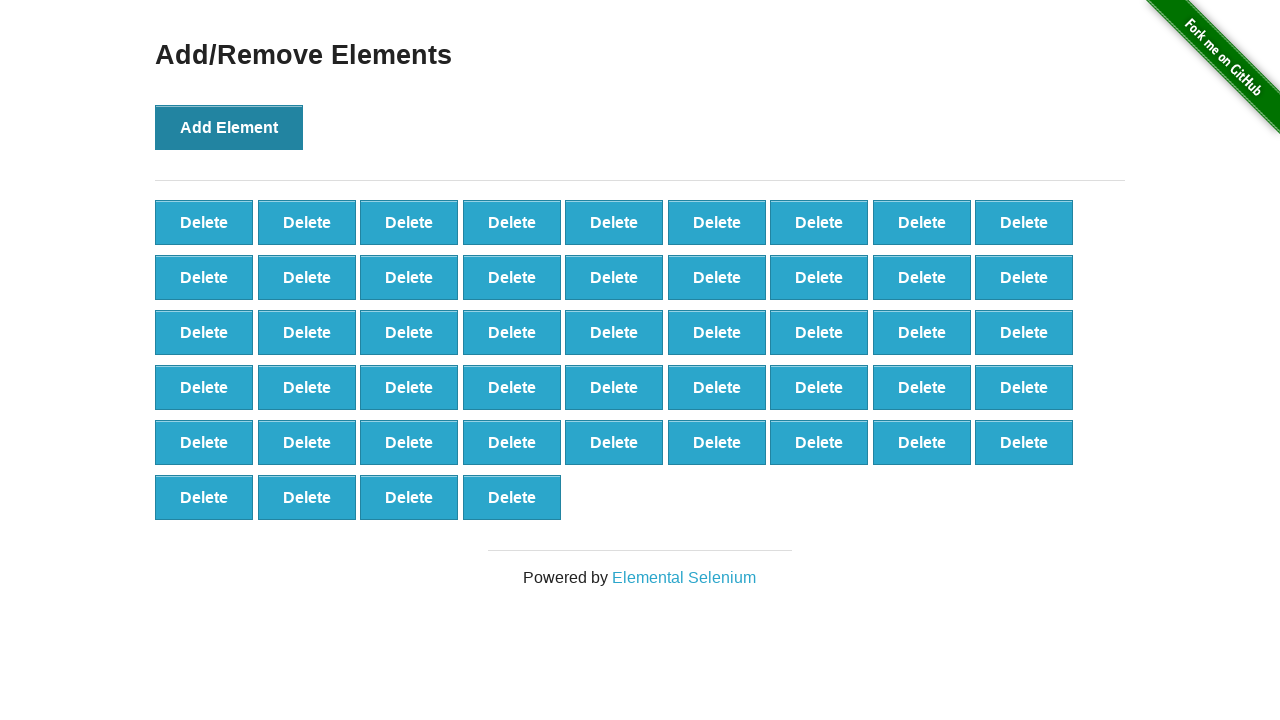

Clicked 'Add Element' button (iteration 50/101) at (229, 127) on xpath=//*[text()='Add Element']
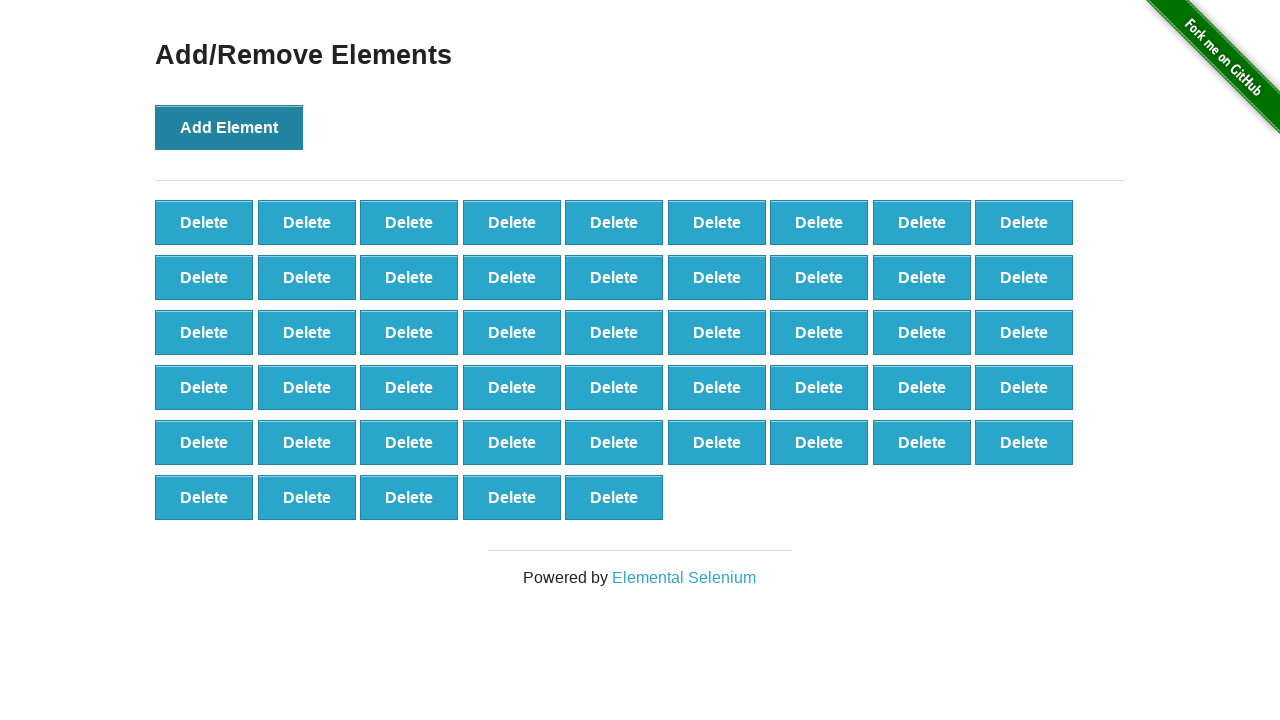

Clicked 'Add Element' button (iteration 51/101) at (229, 127) on xpath=//*[text()='Add Element']
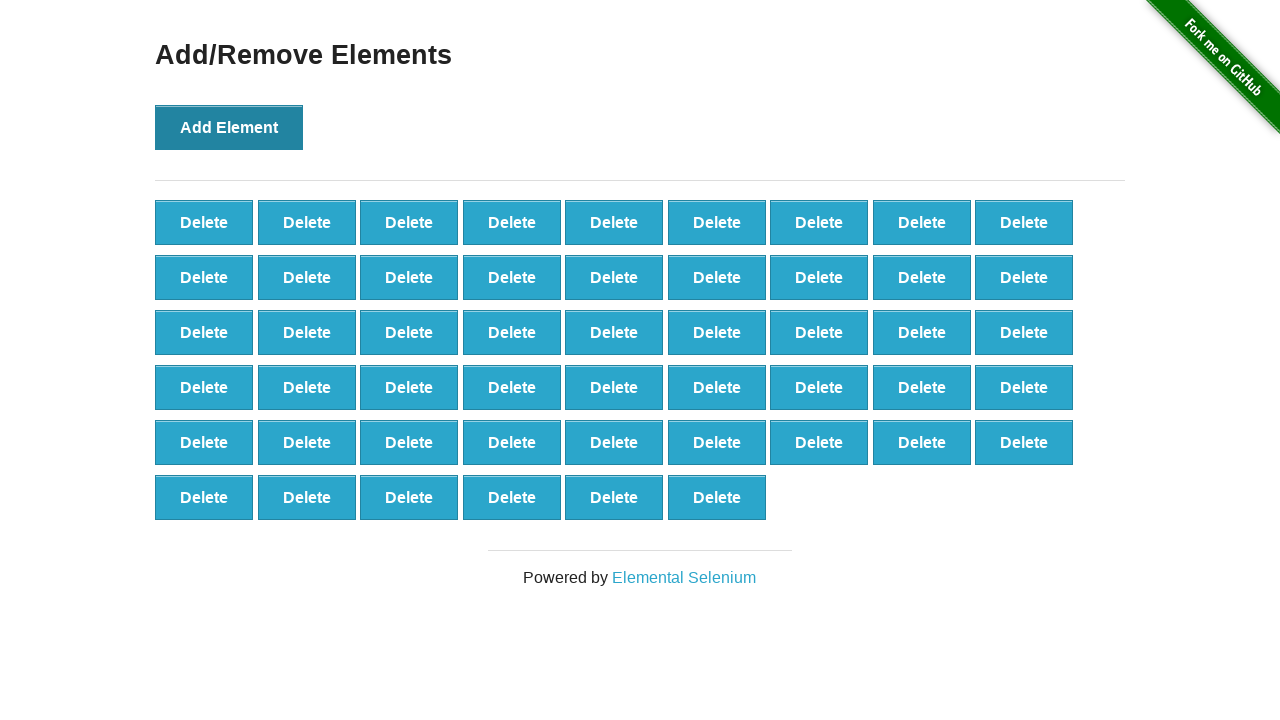

Clicked 'Add Element' button (iteration 52/101) at (229, 127) on xpath=//*[text()='Add Element']
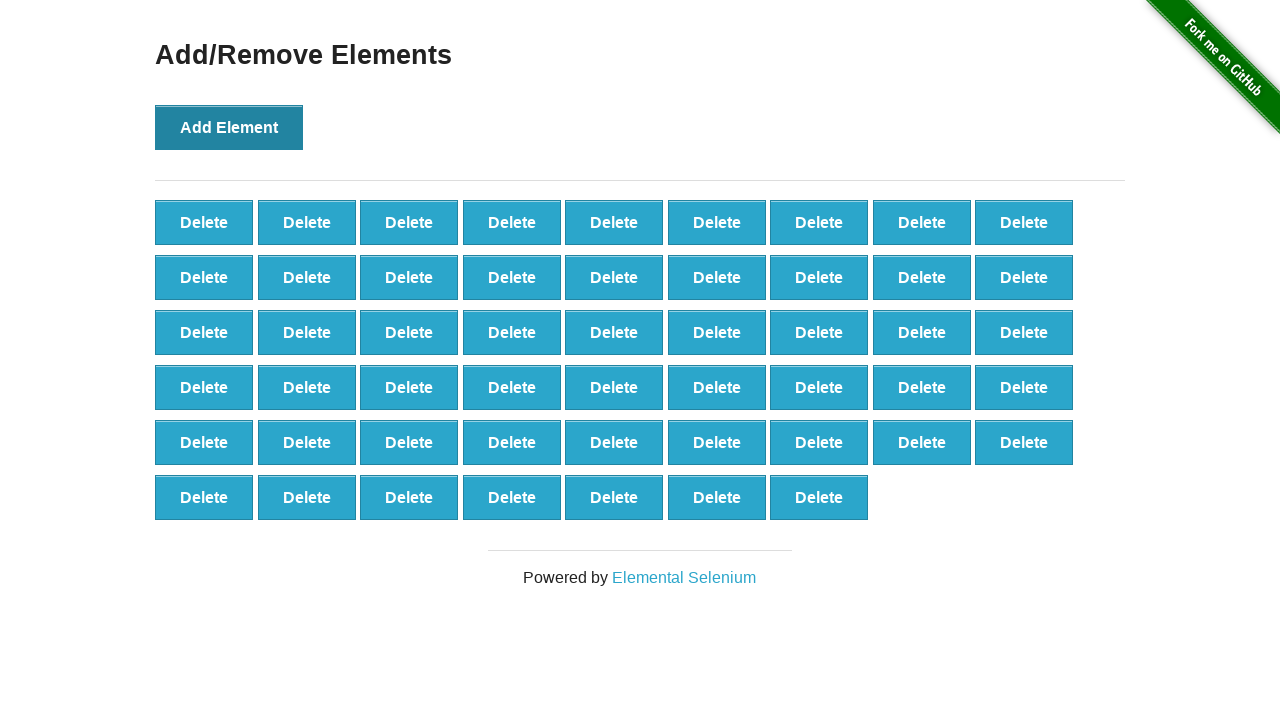

Clicked 'Add Element' button (iteration 53/101) at (229, 127) on xpath=//*[text()='Add Element']
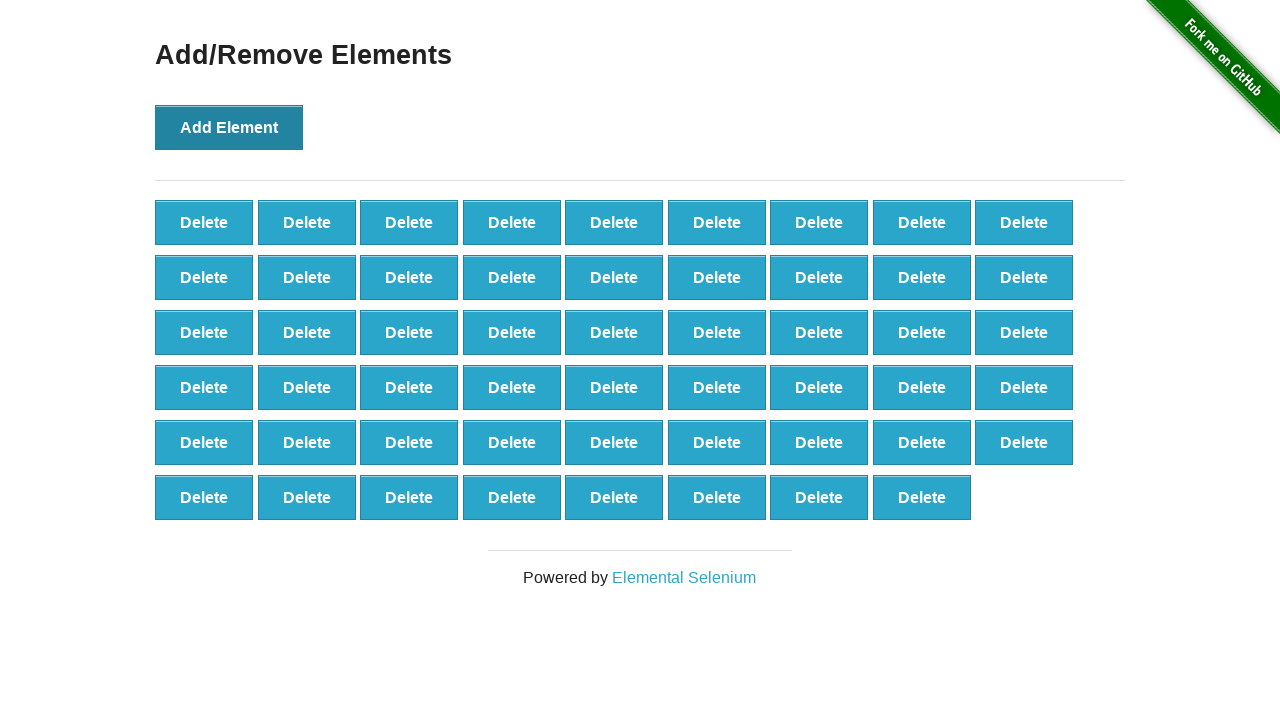

Clicked 'Add Element' button (iteration 54/101) at (229, 127) on xpath=//*[text()='Add Element']
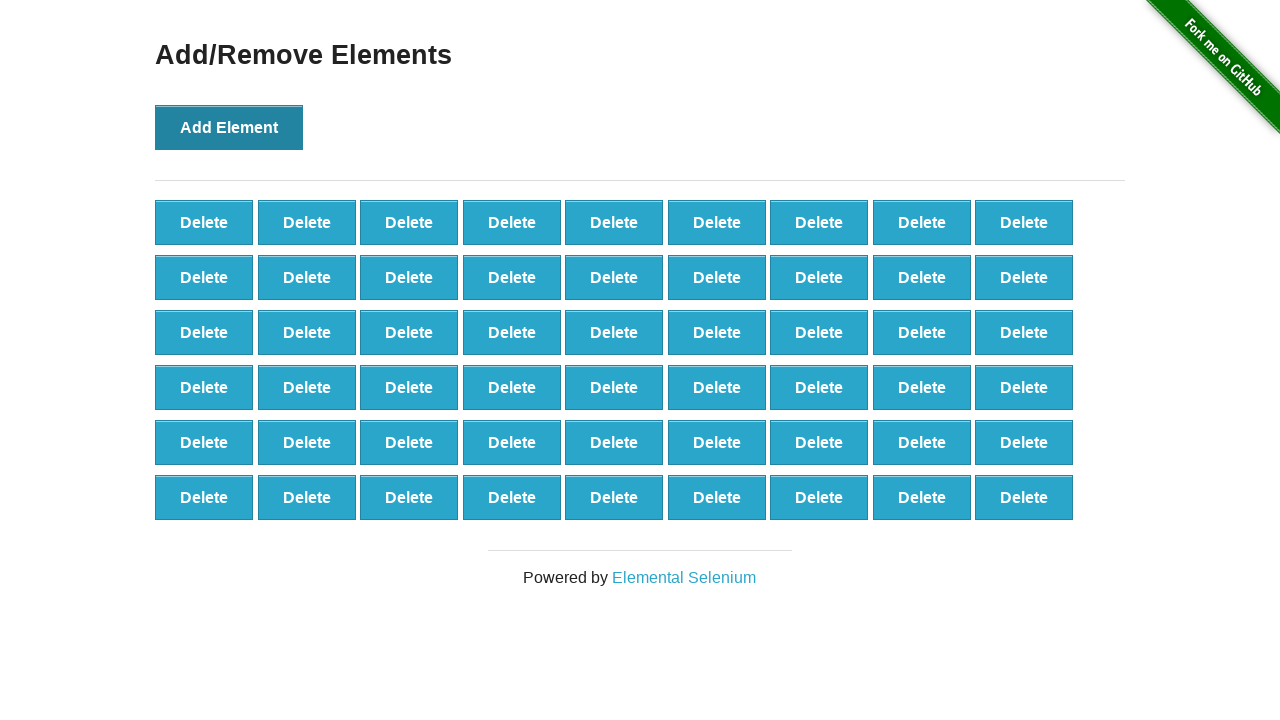

Clicked 'Add Element' button (iteration 55/101) at (229, 127) on xpath=//*[text()='Add Element']
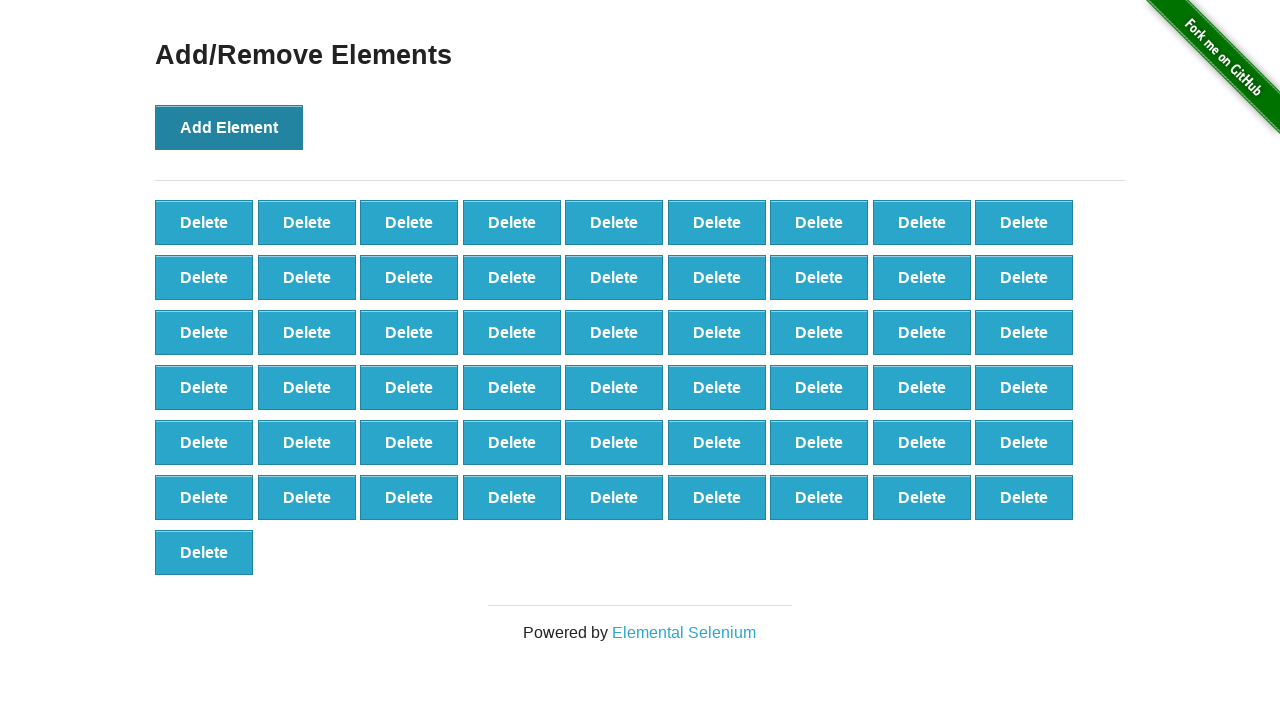

Clicked 'Add Element' button (iteration 56/101) at (229, 127) on xpath=//*[text()='Add Element']
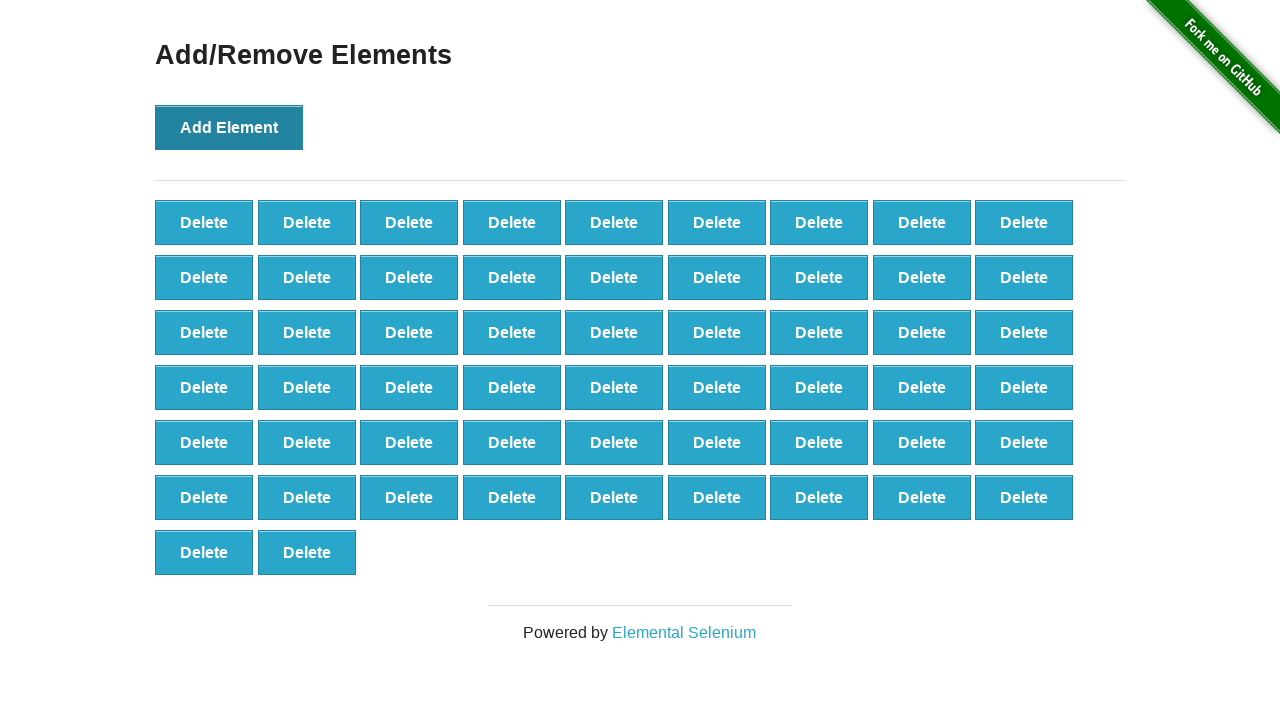

Clicked 'Add Element' button (iteration 57/101) at (229, 127) on xpath=//*[text()='Add Element']
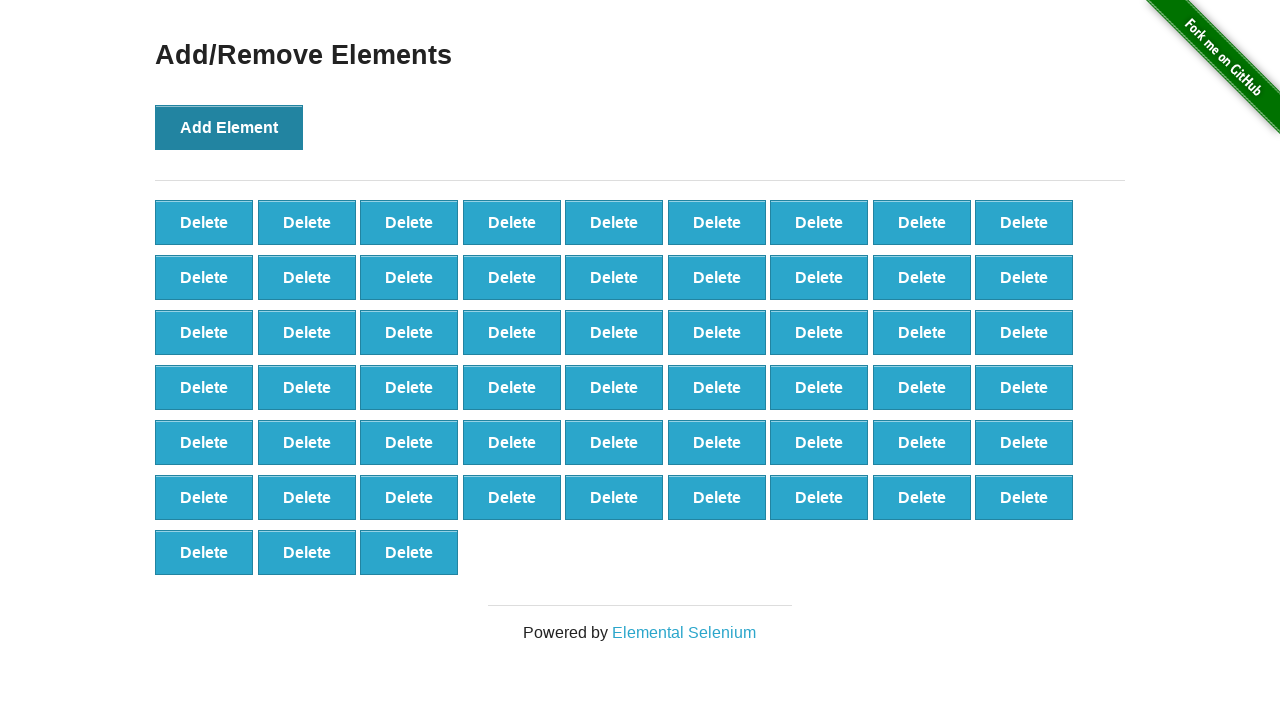

Clicked 'Add Element' button (iteration 58/101) at (229, 127) on xpath=//*[text()='Add Element']
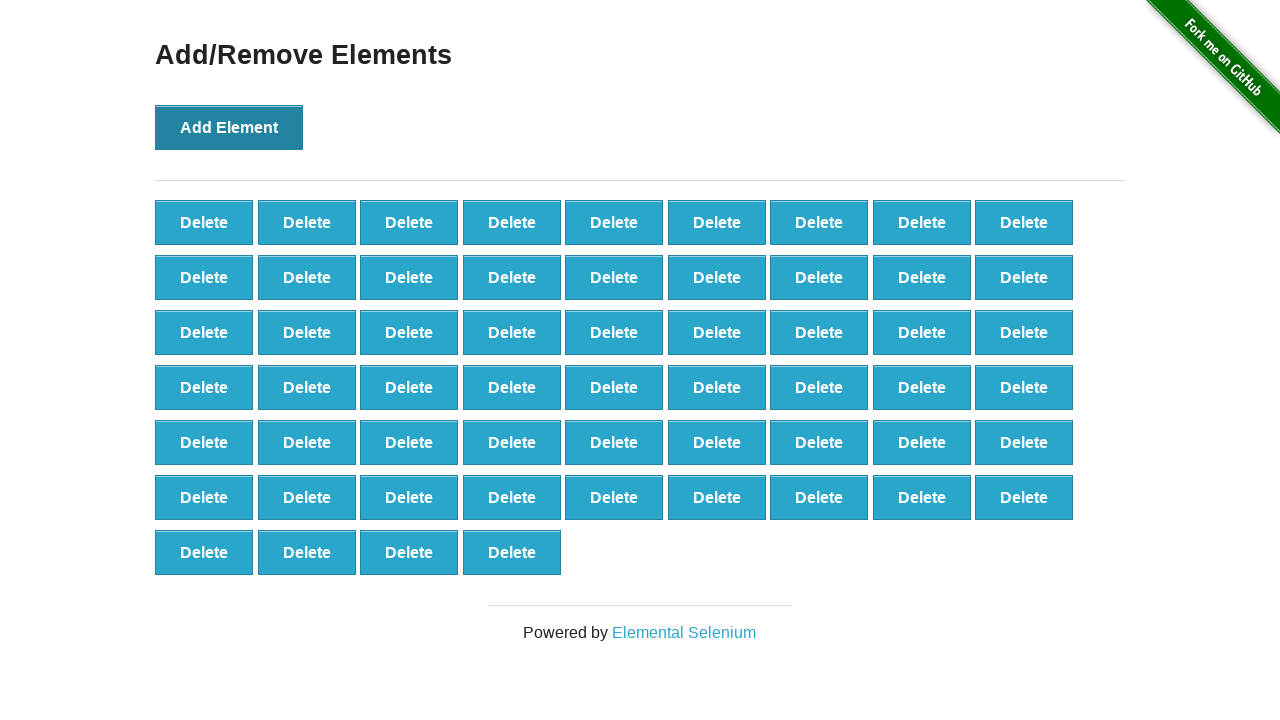

Clicked 'Add Element' button (iteration 59/101) at (229, 127) on xpath=//*[text()='Add Element']
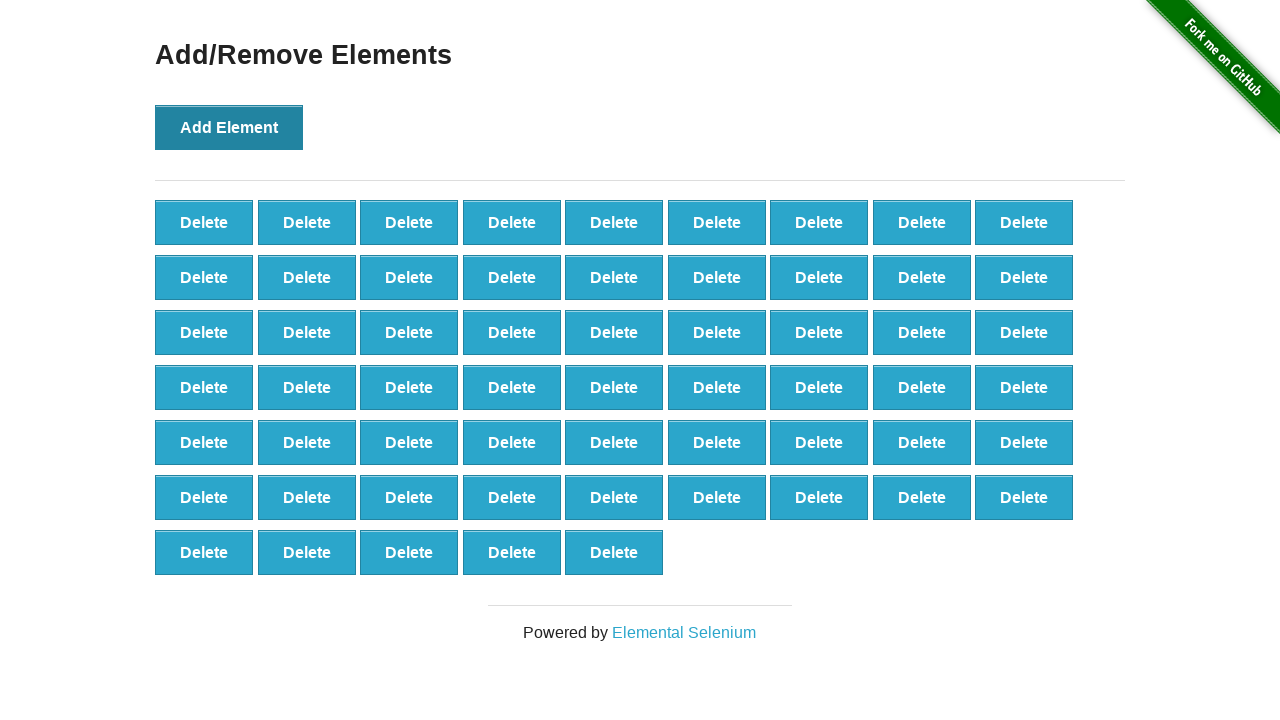

Clicked 'Add Element' button (iteration 60/101) at (229, 127) on xpath=//*[text()='Add Element']
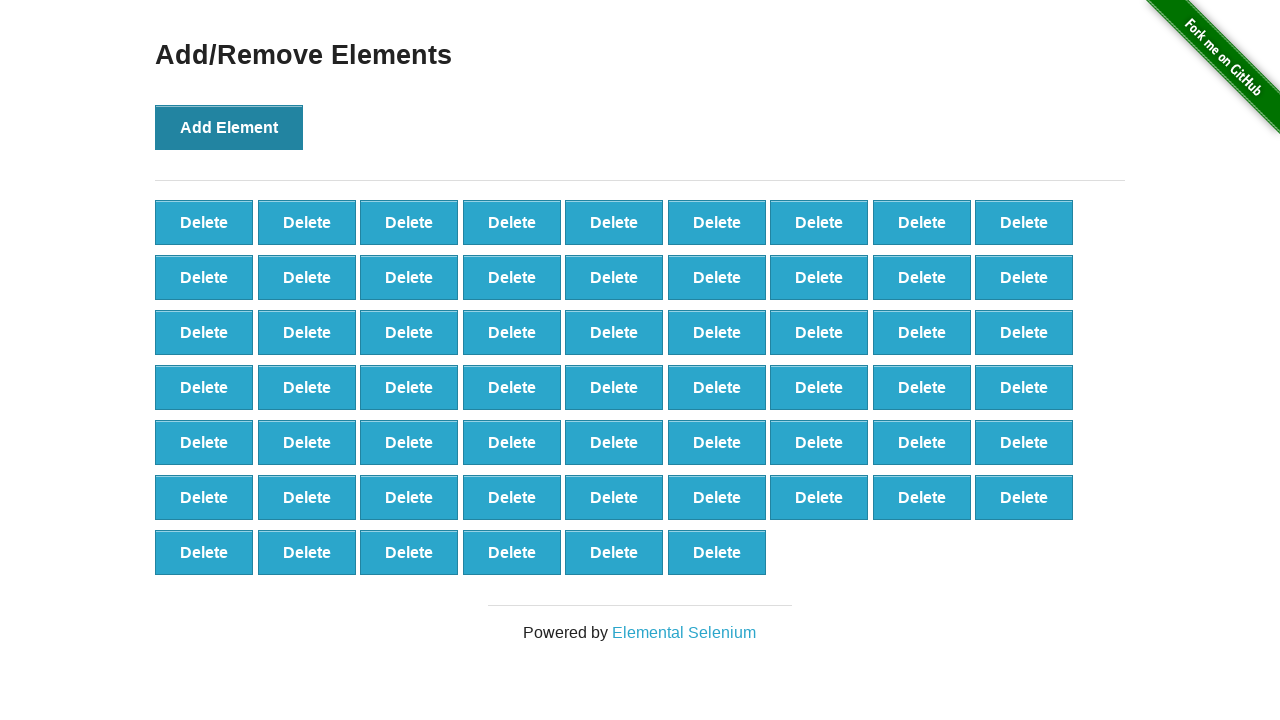

Clicked 'Add Element' button (iteration 61/101) at (229, 127) on xpath=//*[text()='Add Element']
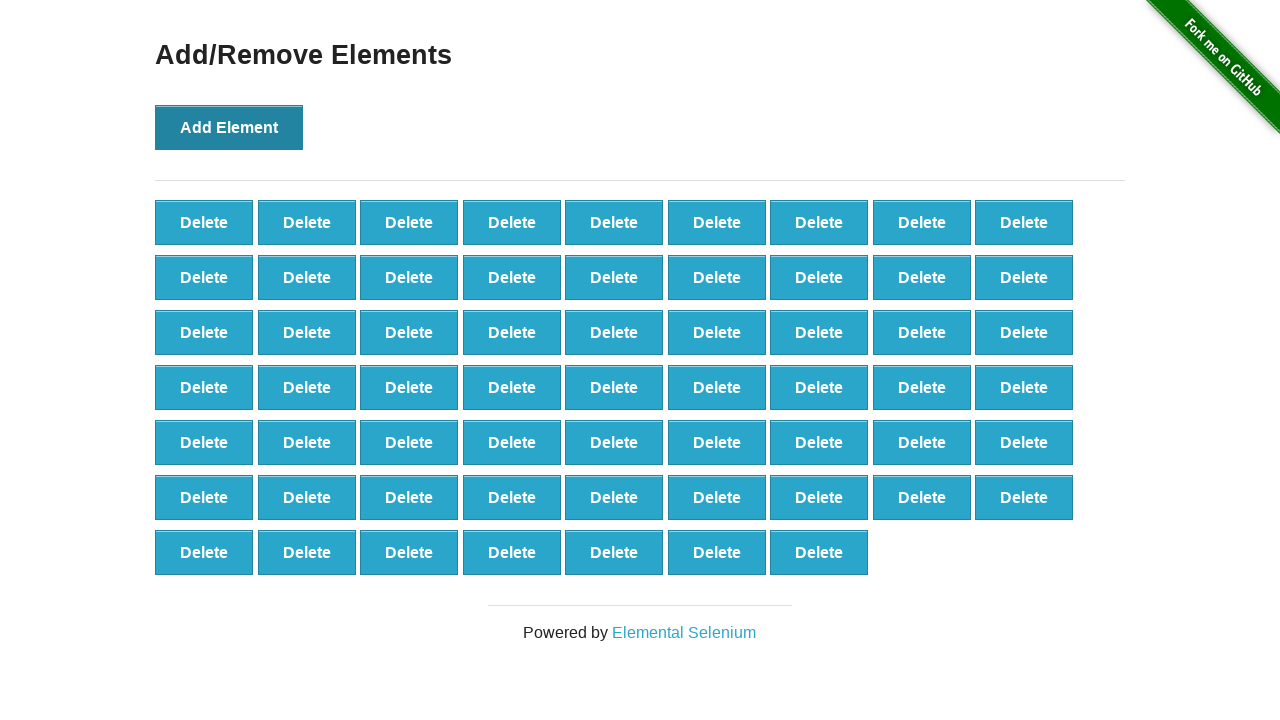

Clicked 'Add Element' button (iteration 62/101) at (229, 127) on xpath=//*[text()='Add Element']
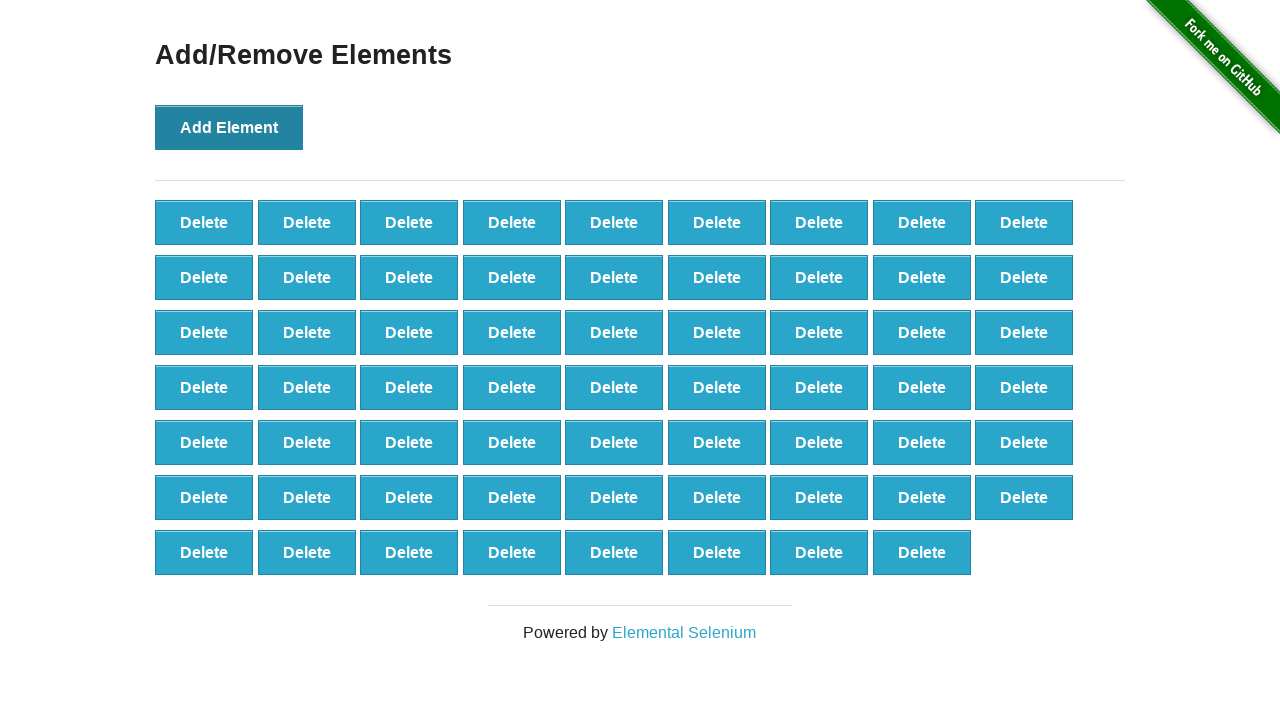

Clicked 'Add Element' button (iteration 63/101) at (229, 127) on xpath=//*[text()='Add Element']
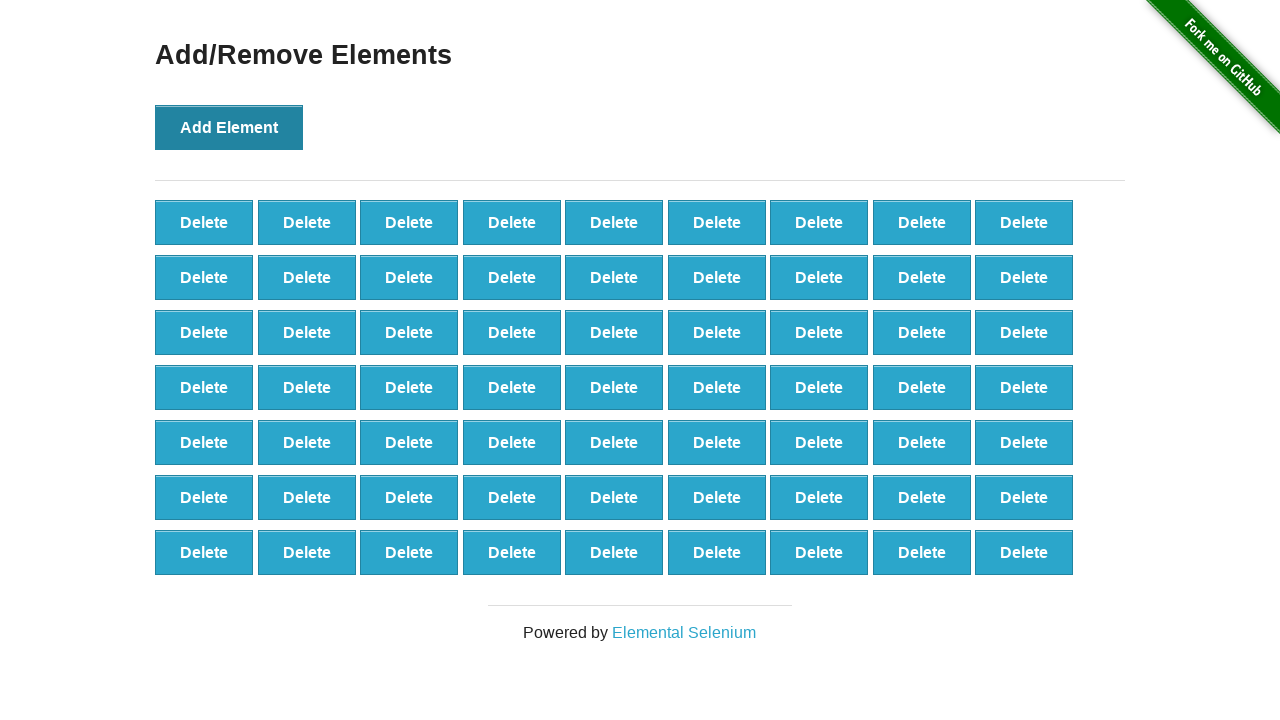

Clicked 'Add Element' button (iteration 64/101) at (229, 127) on xpath=//*[text()='Add Element']
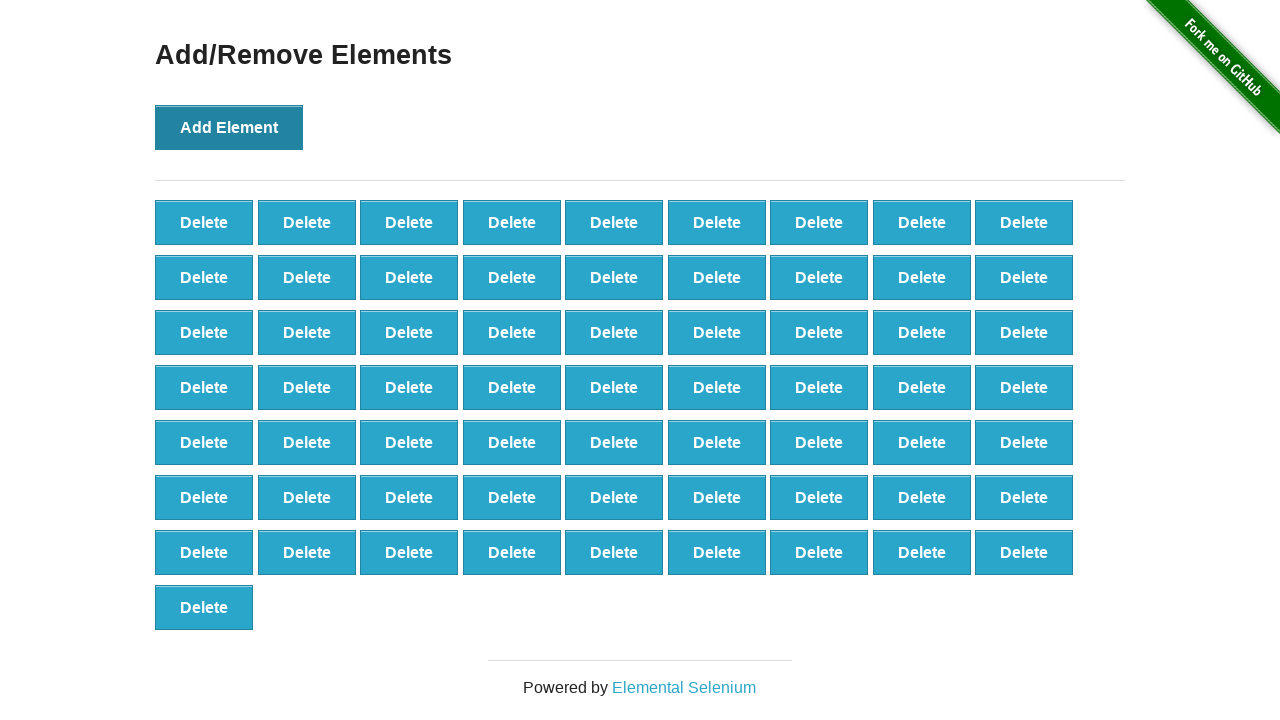

Clicked 'Add Element' button (iteration 65/101) at (229, 127) on xpath=//*[text()='Add Element']
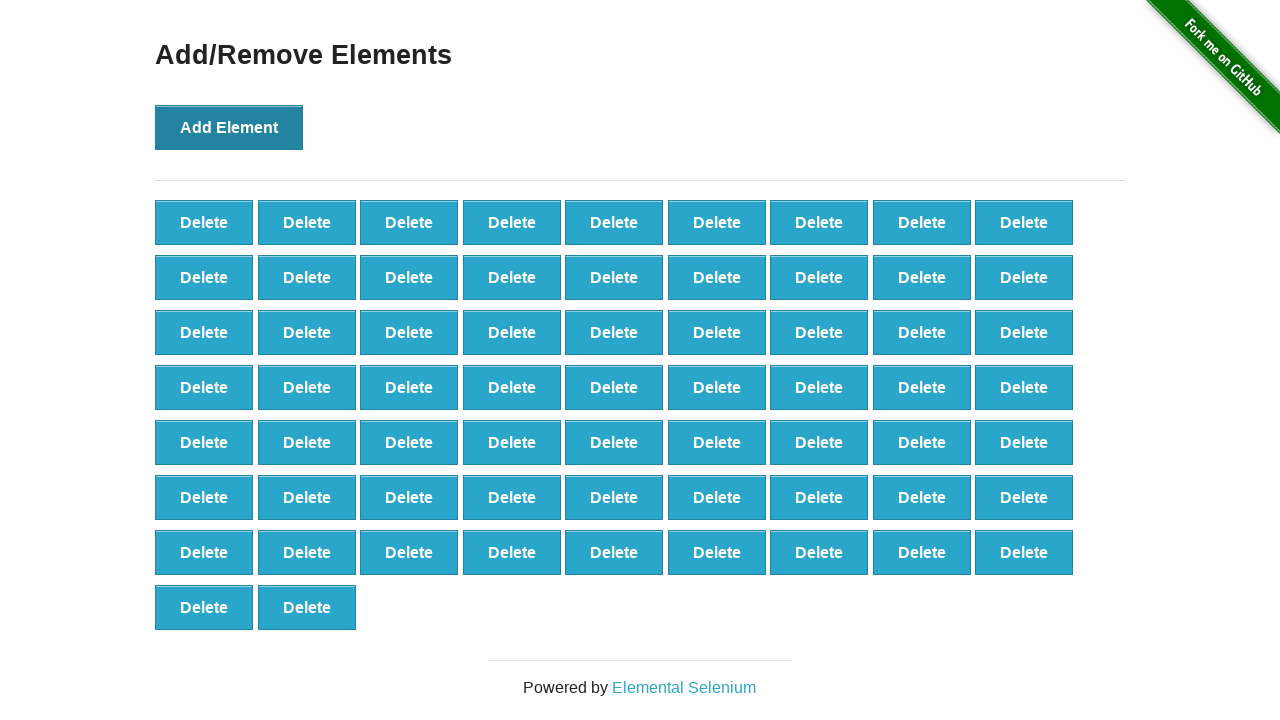

Clicked 'Add Element' button (iteration 66/101) at (229, 127) on xpath=//*[text()='Add Element']
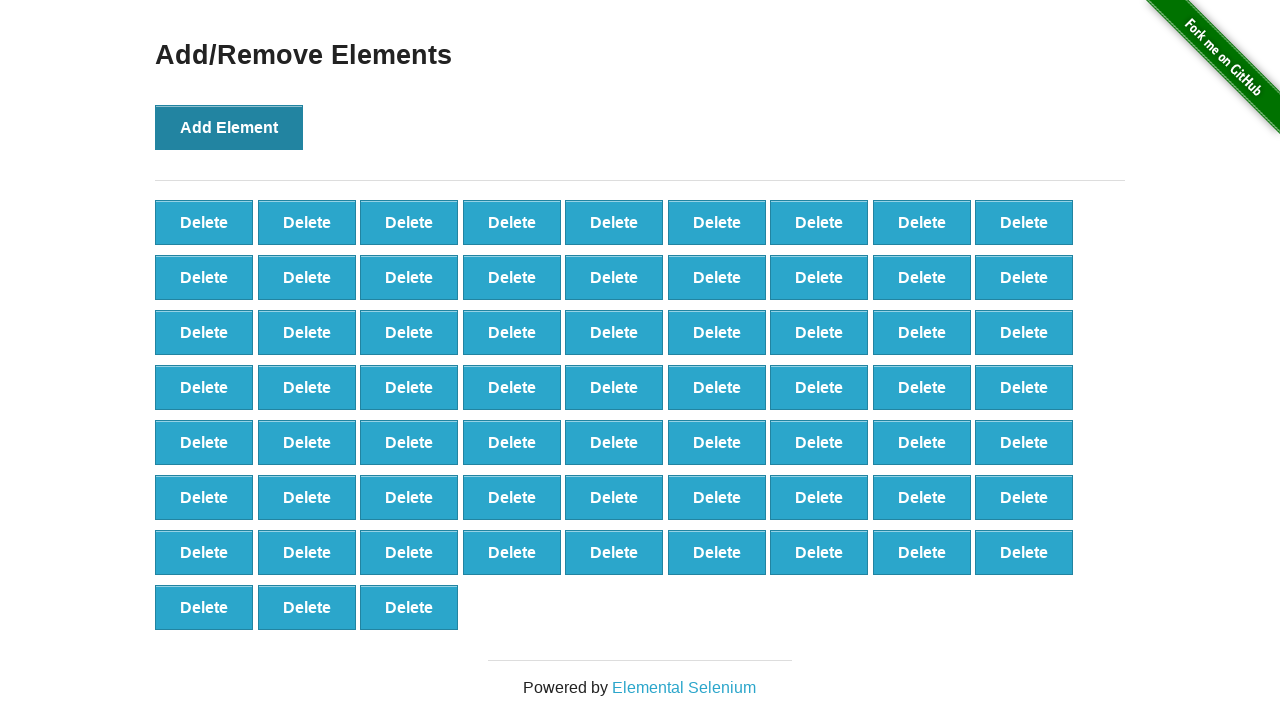

Clicked 'Add Element' button (iteration 67/101) at (229, 127) on xpath=//*[text()='Add Element']
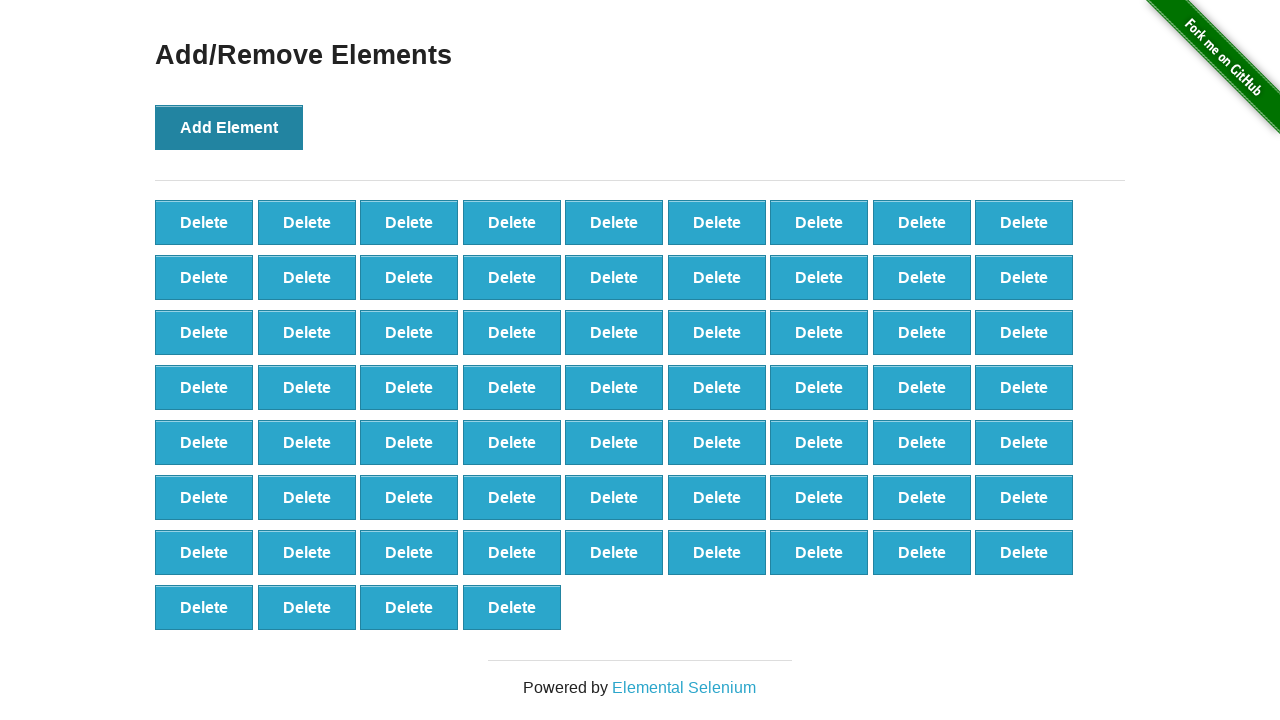

Clicked 'Add Element' button (iteration 68/101) at (229, 127) on xpath=//*[text()='Add Element']
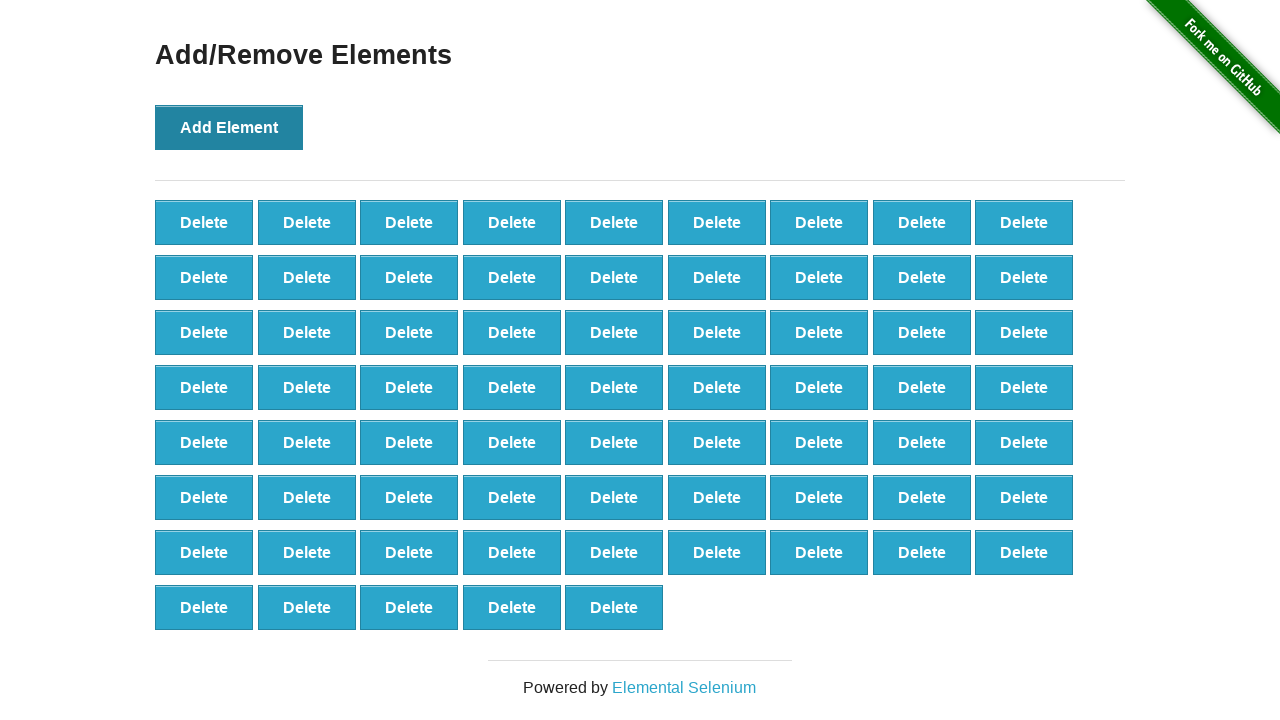

Clicked 'Add Element' button (iteration 69/101) at (229, 127) on xpath=//*[text()='Add Element']
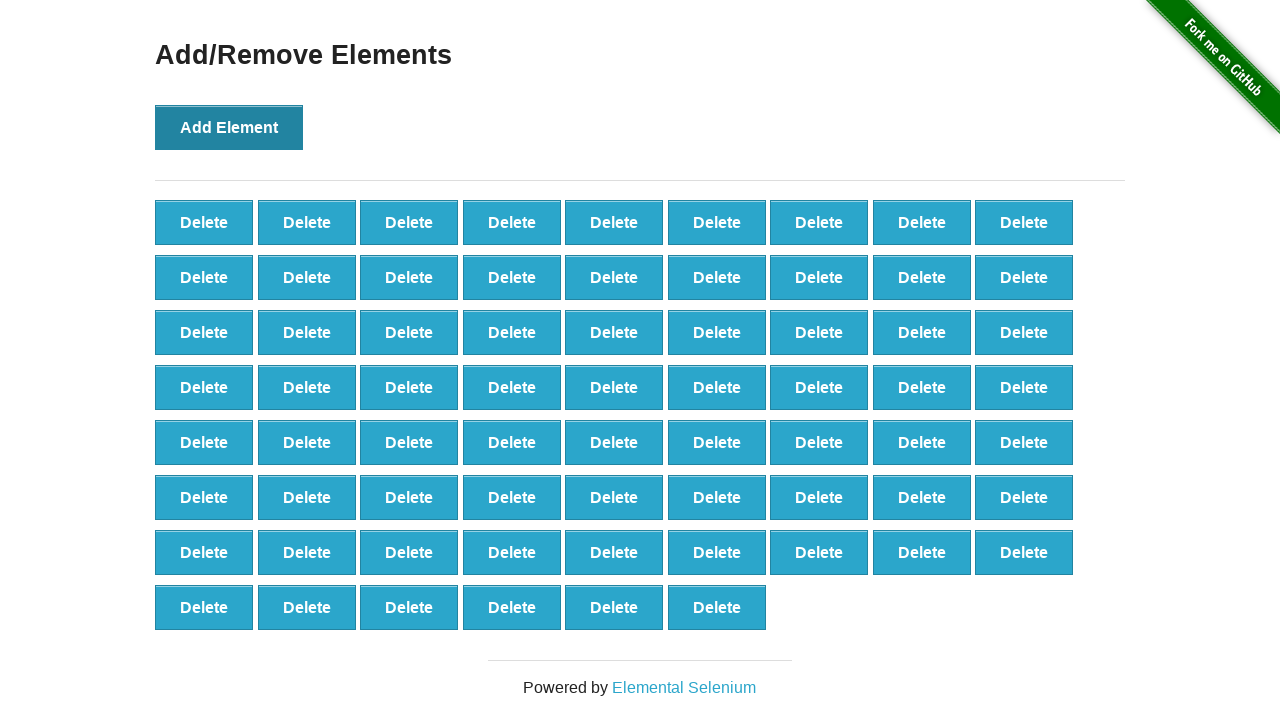

Clicked 'Add Element' button (iteration 70/101) at (229, 127) on xpath=//*[text()='Add Element']
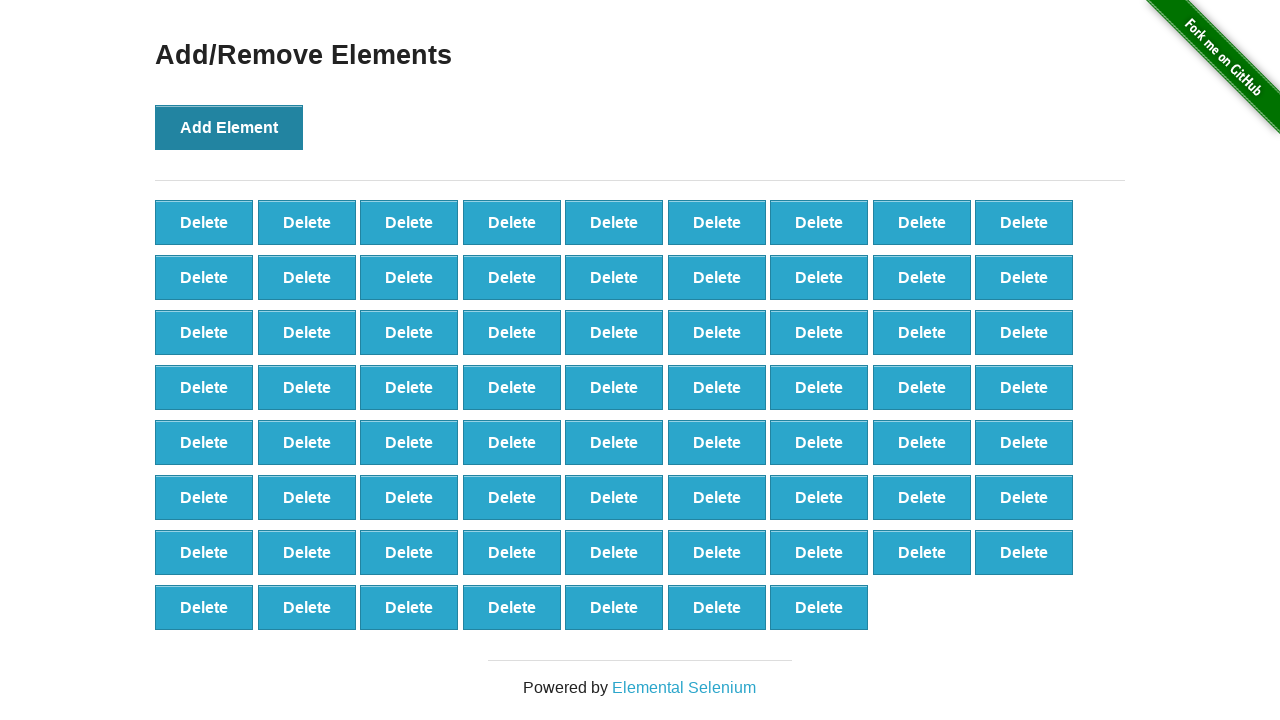

Clicked 'Add Element' button (iteration 71/101) at (229, 127) on xpath=//*[text()='Add Element']
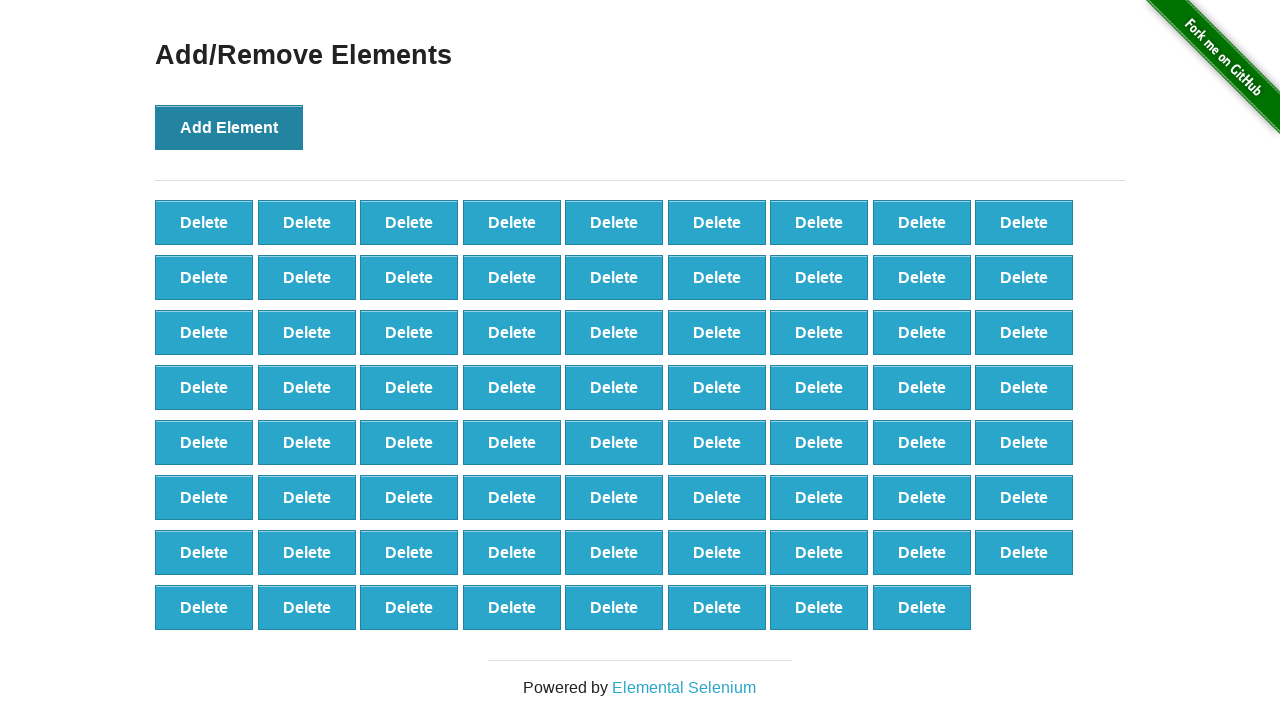

Clicked 'Add Element' button (iteration 72/101) at (229, 127) on xpath=//*[text()='Add Element']
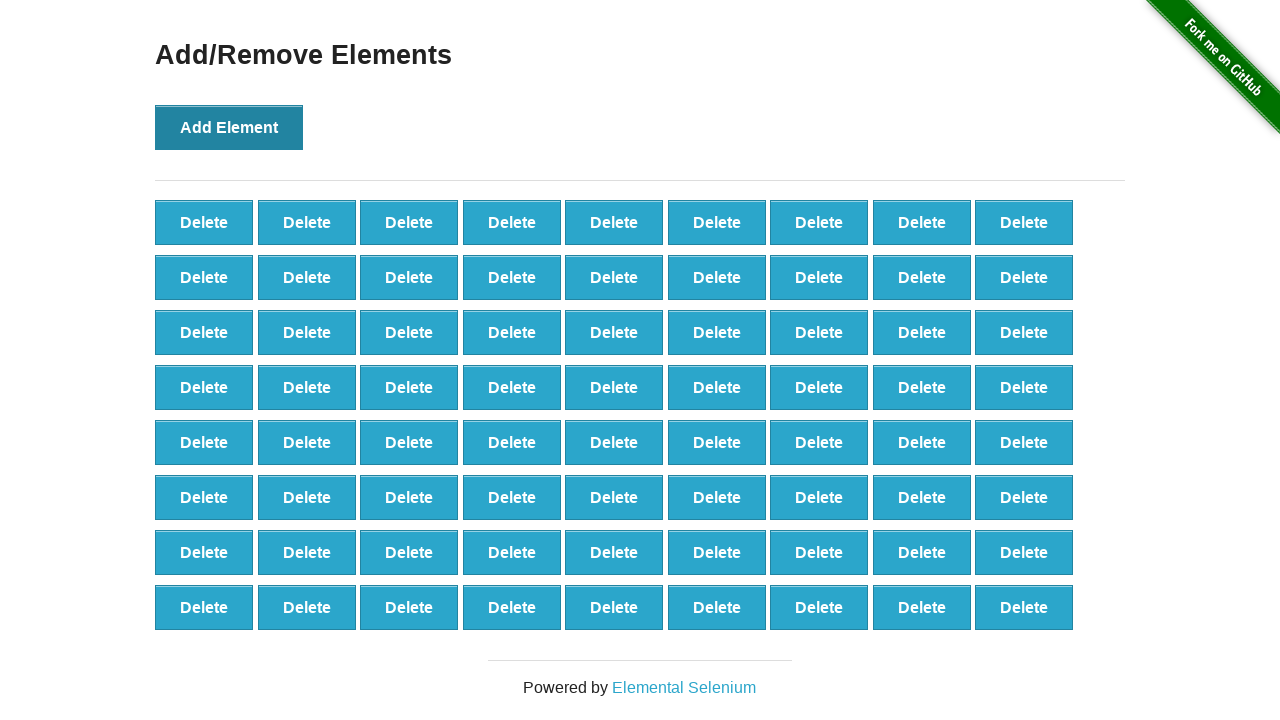

Clicked 'Add Element' button (iteration 73/101) at (229, 127) on xpath=//*[text()='Add Element']
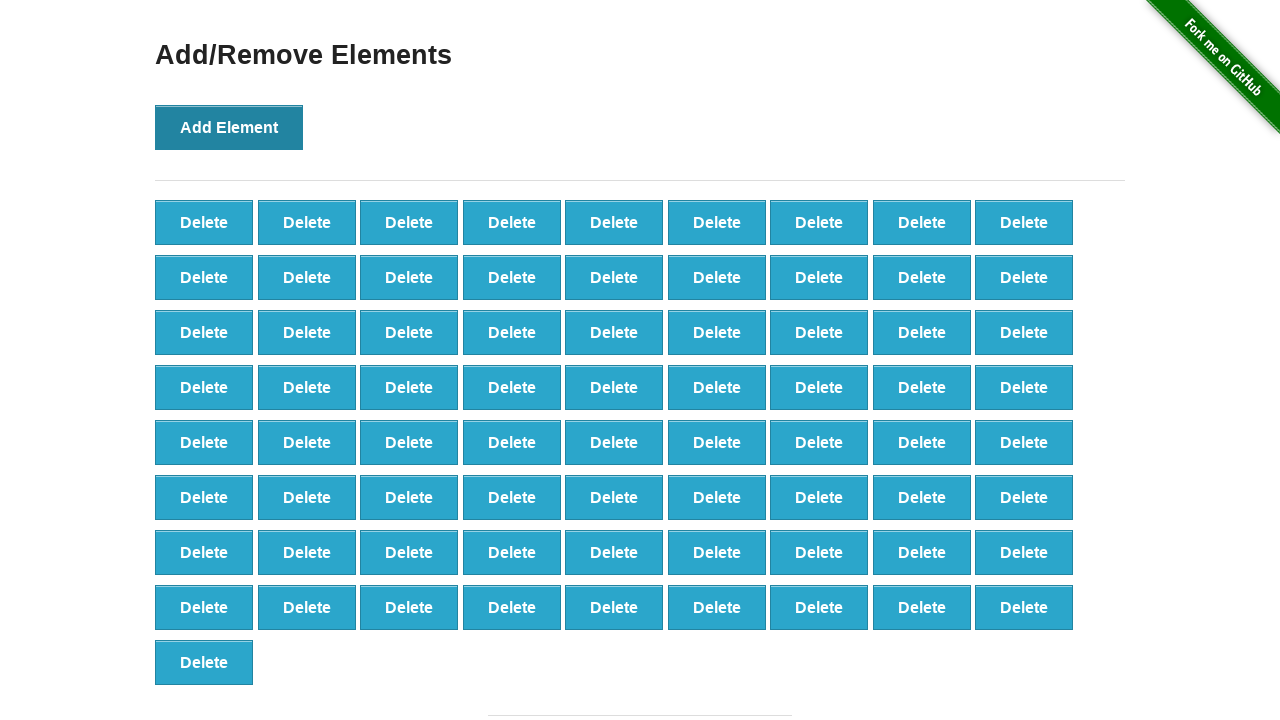

Clicked 'Add Element' button (iteration 74/101) at (229, 127) on xpath=//*[text()='Add Element']
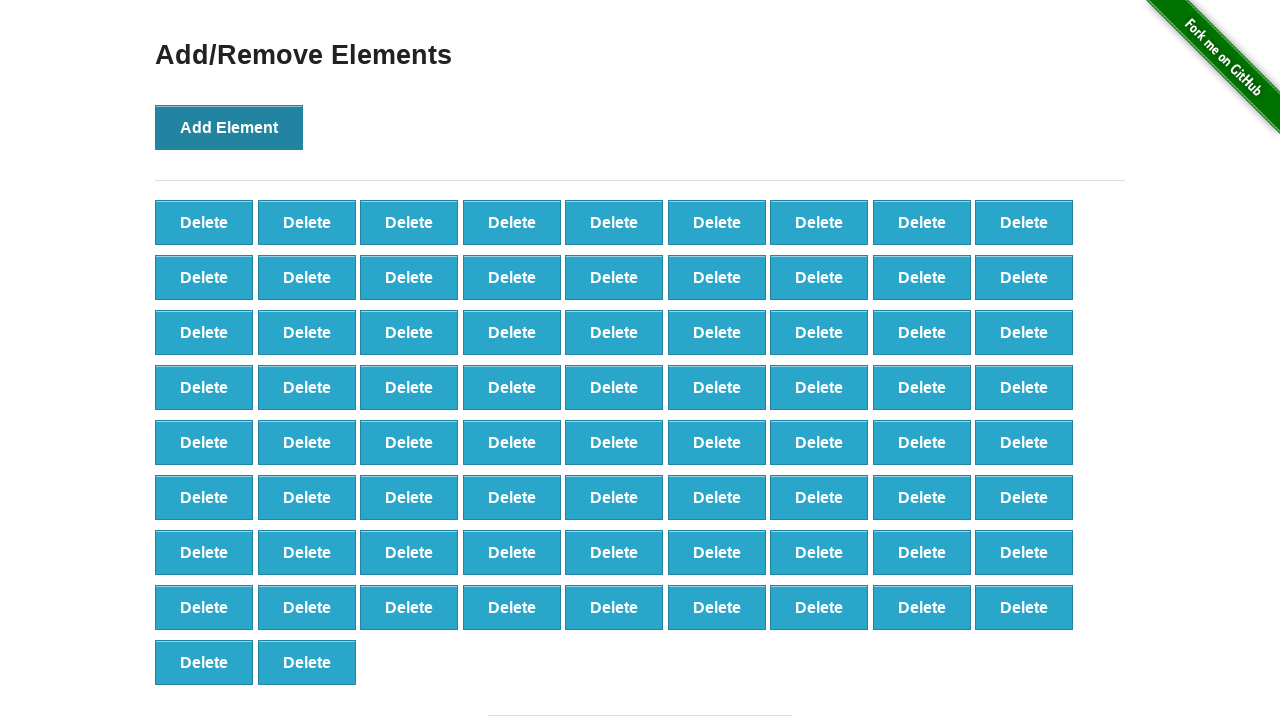

Clicked 'Add Element' button (iteration 75/101) at (229, 127) on xpath=//*[text()='Add Element']
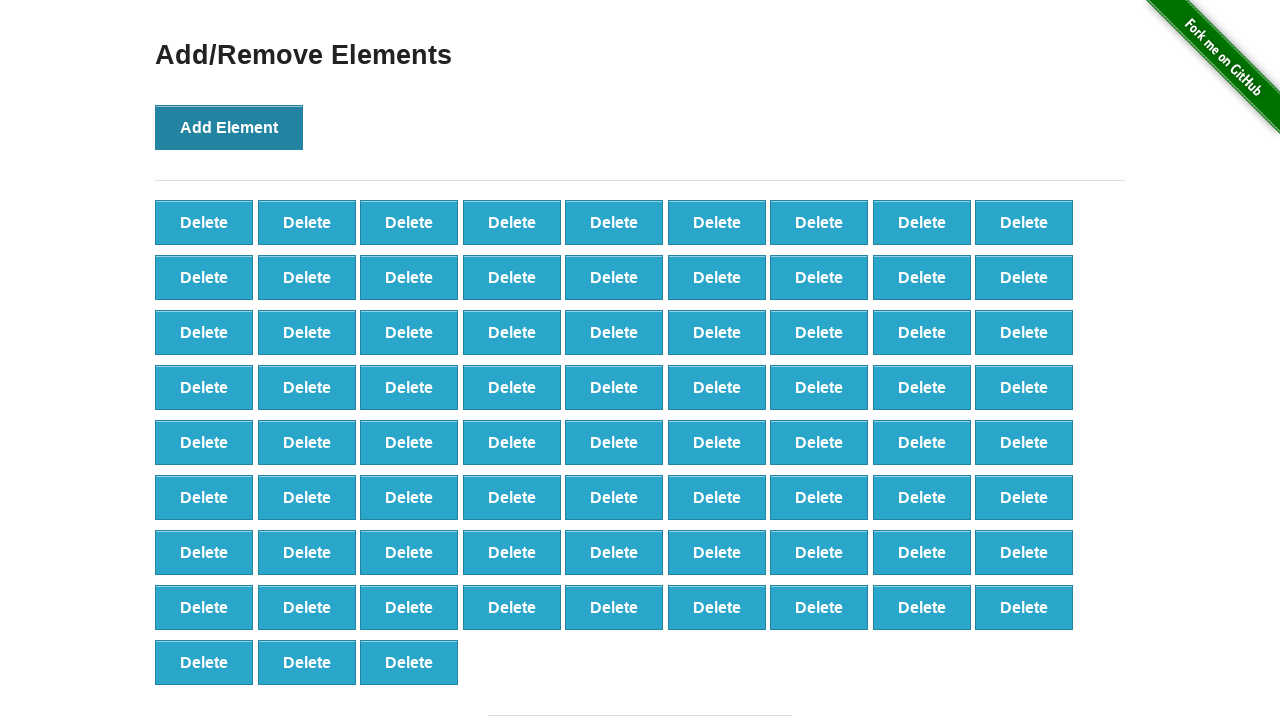

Clicked 'Add Element' button (iteration 76/101) at (229, 127) on xpath=//*[text()='Add Element']
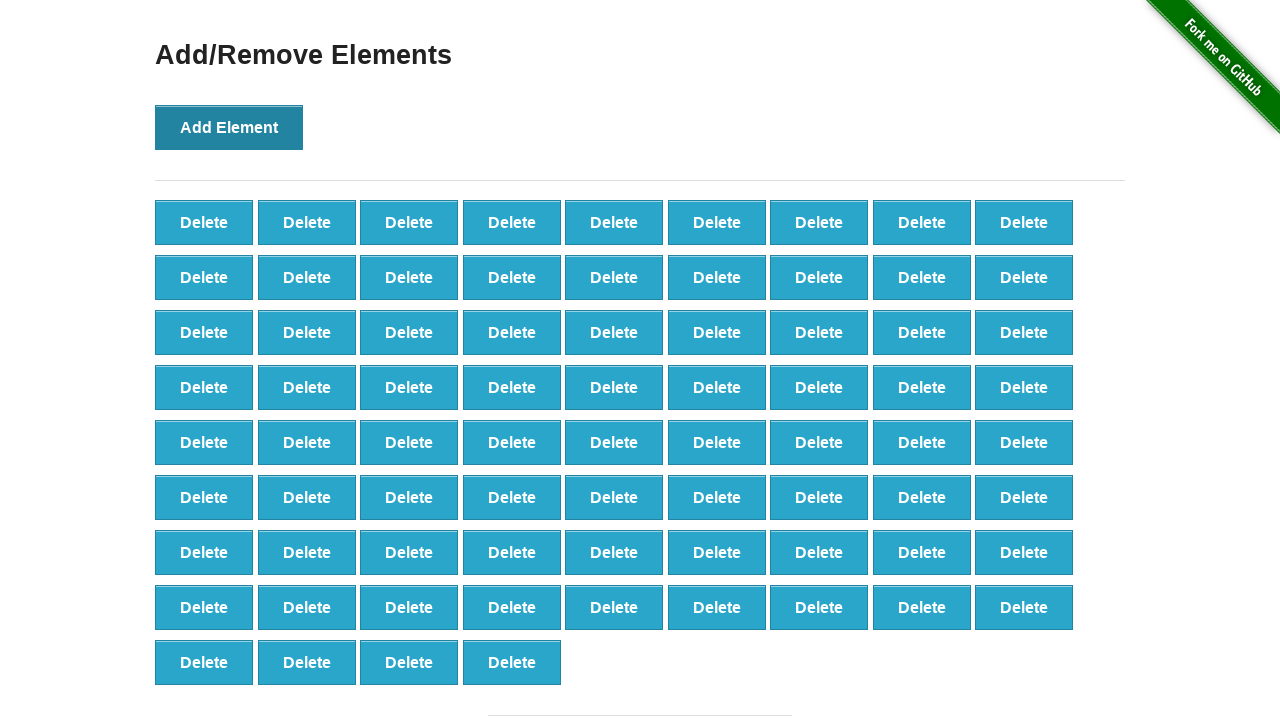

Clicked 'Add Element' button (iteration 77/101) at (229, 127) on xpath=//*[text()='Add Element']
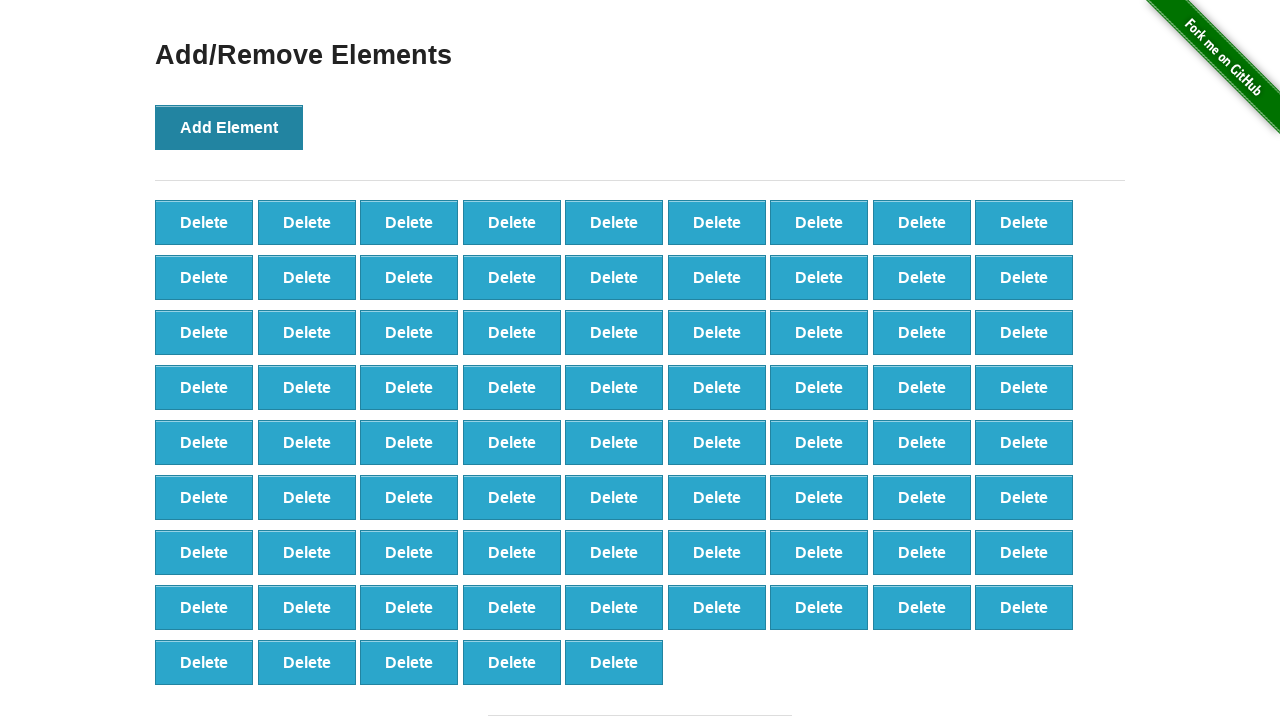

Clicked 'Add Element' button (iteration 78/101) at (229, 127) on xpath=//*[text()='Add Element']
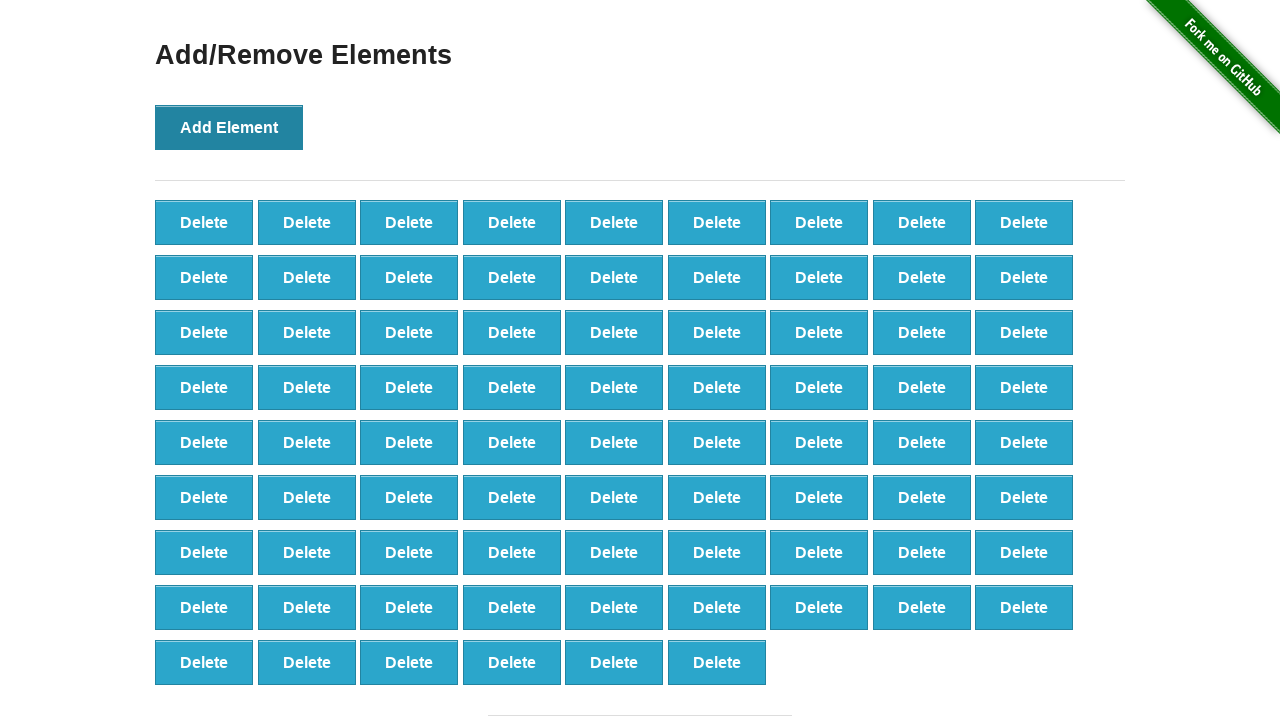

Clicked 'Add Element' button (iteration 79/101) at (229, 127) on xpath=//*[text()='Add Element']
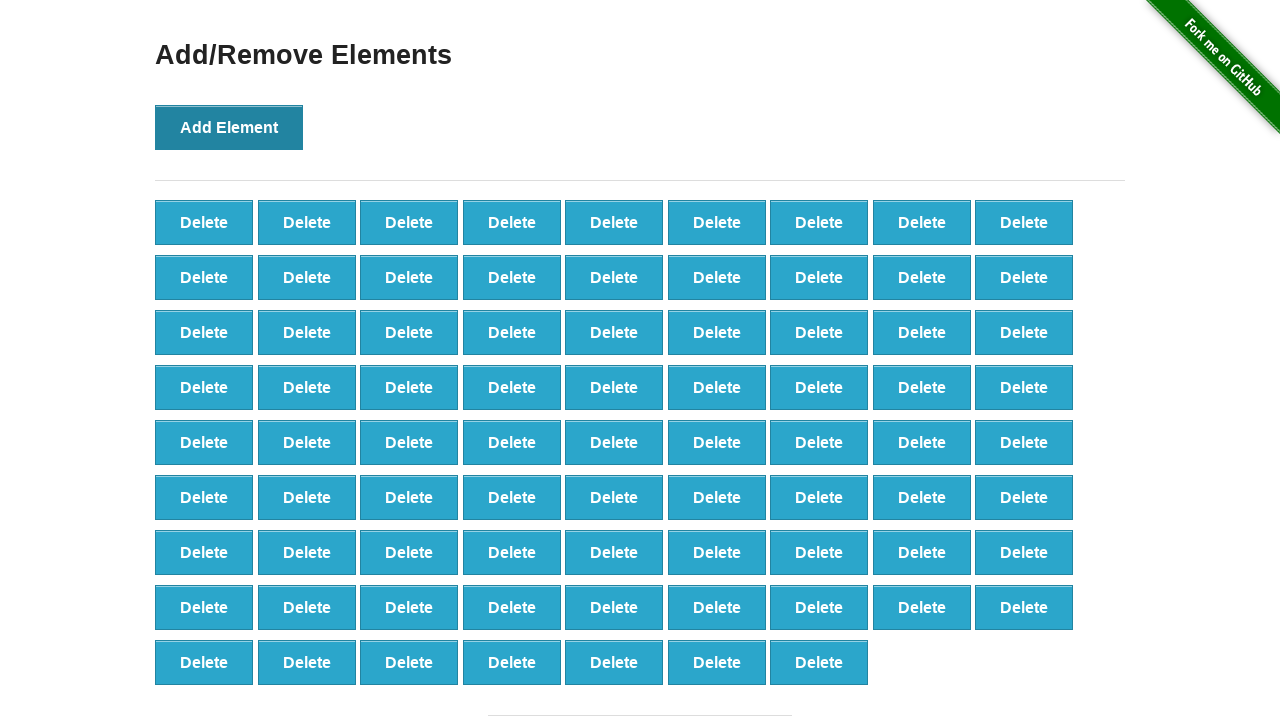

Clicked 'Add Element' button (iteration 80/101) at (229, 127) on xpath=//*[text()='Add Element']
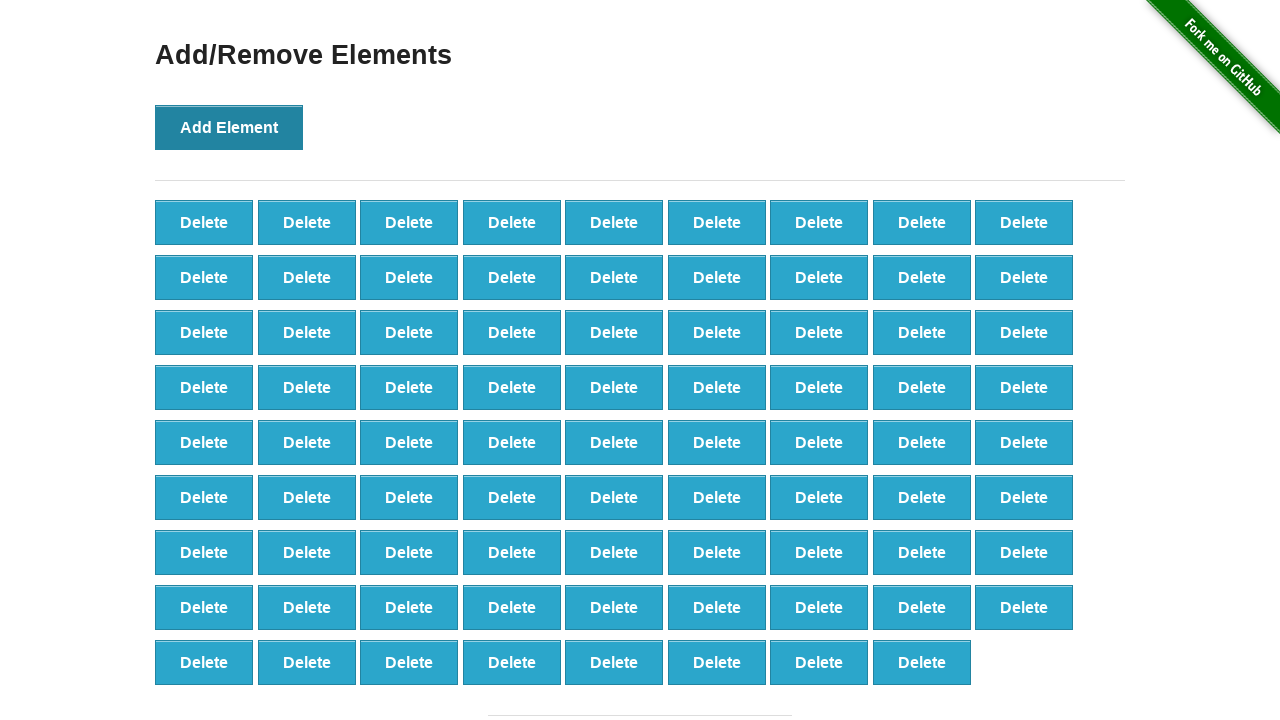

Clicked 'Add Element' button (iteration 81/101) at (229, 127) on xpath=//*[text()='Add Element']
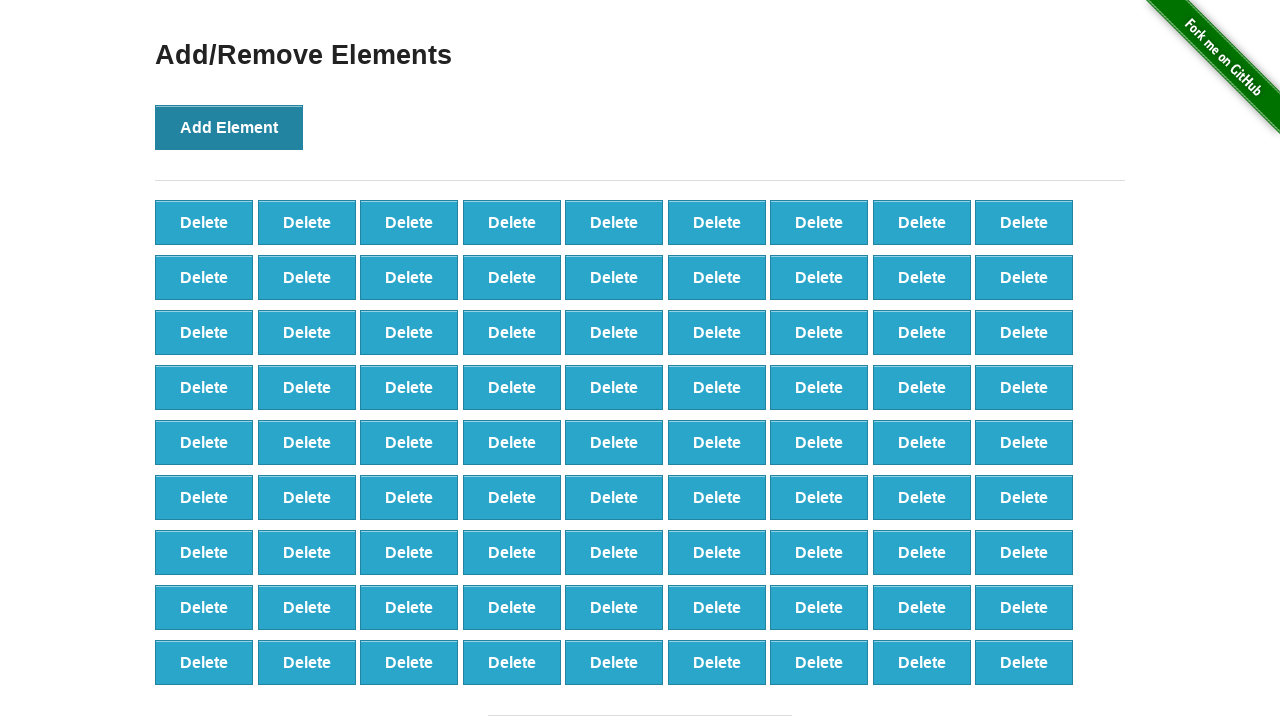

Clicked 'Add Element' button (iteration 82/101) at (229, 127) on xpath=//*[text()='Add Element']
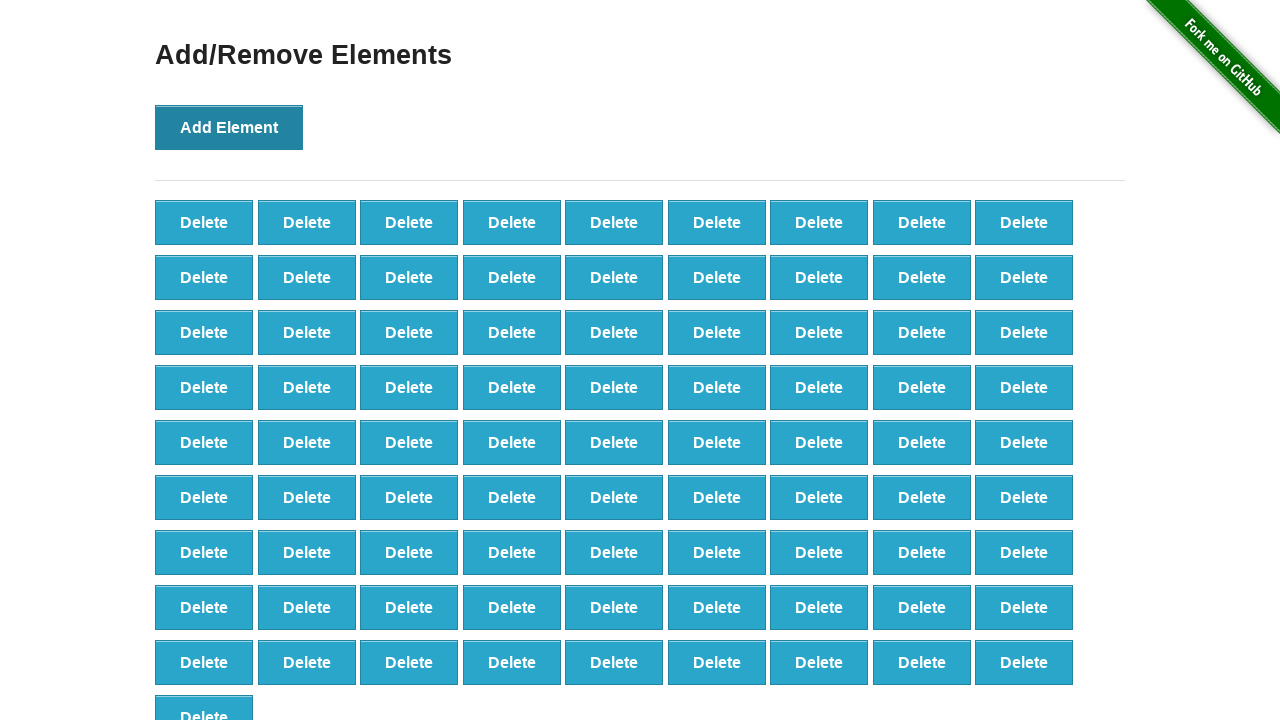

Clicked 'Add Element' button (iteration 83/101) at (229, 127) on xpath=//*[text()='Add Element']
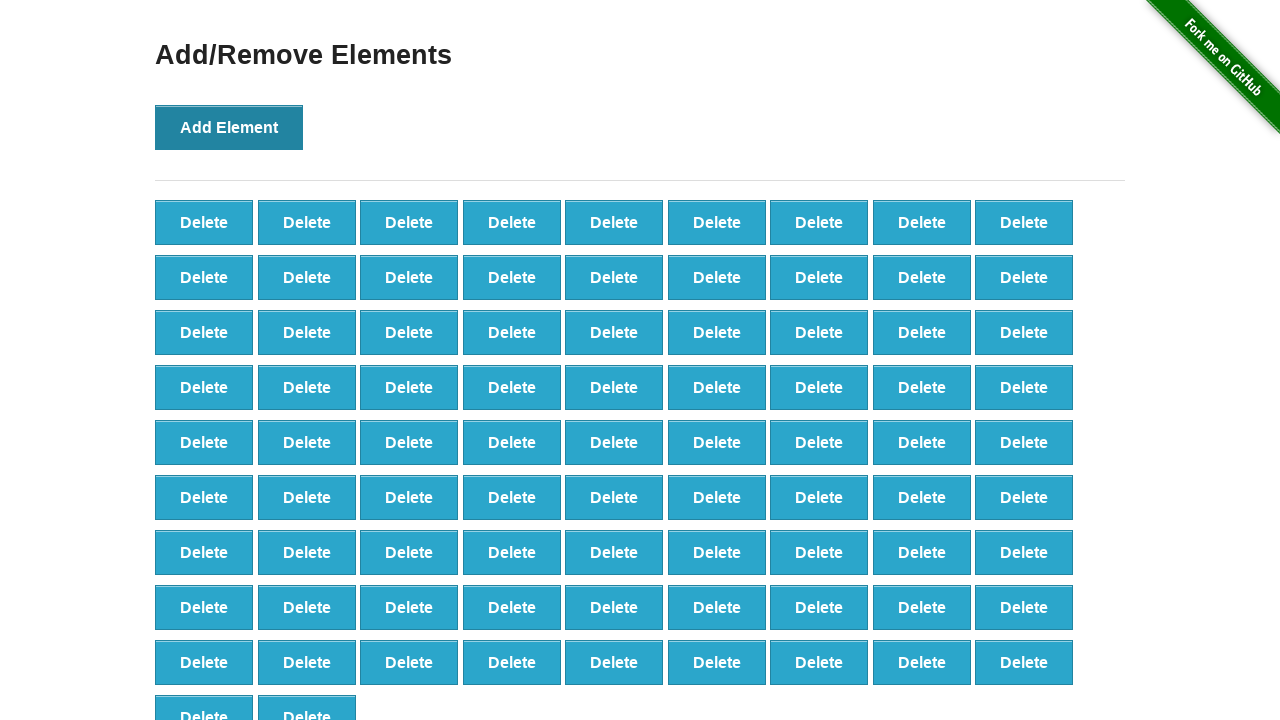

Clicked 'Add Element' button (iteration 84/101) at (229, 127) on xpath=//*[text()='Add Element']
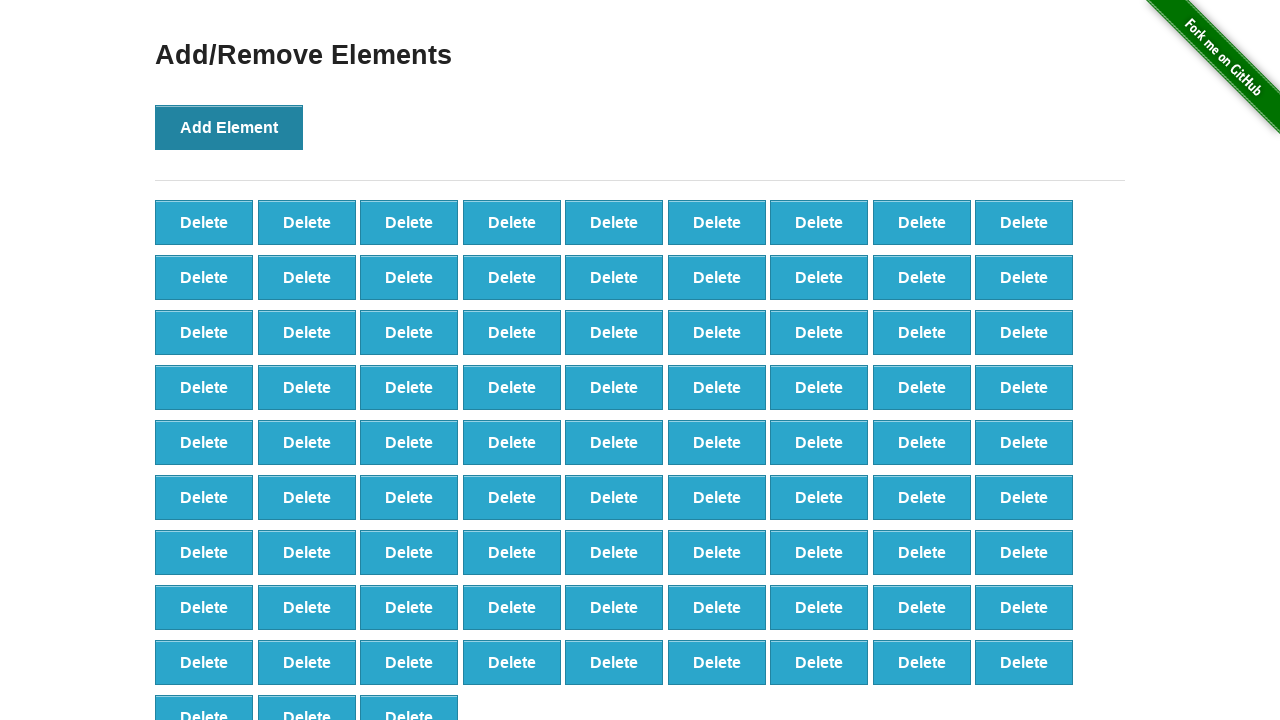

Clicked 'Add Element' button (iteration 85/101) at (229, 127) on xpath=//*[text()='Add Element']
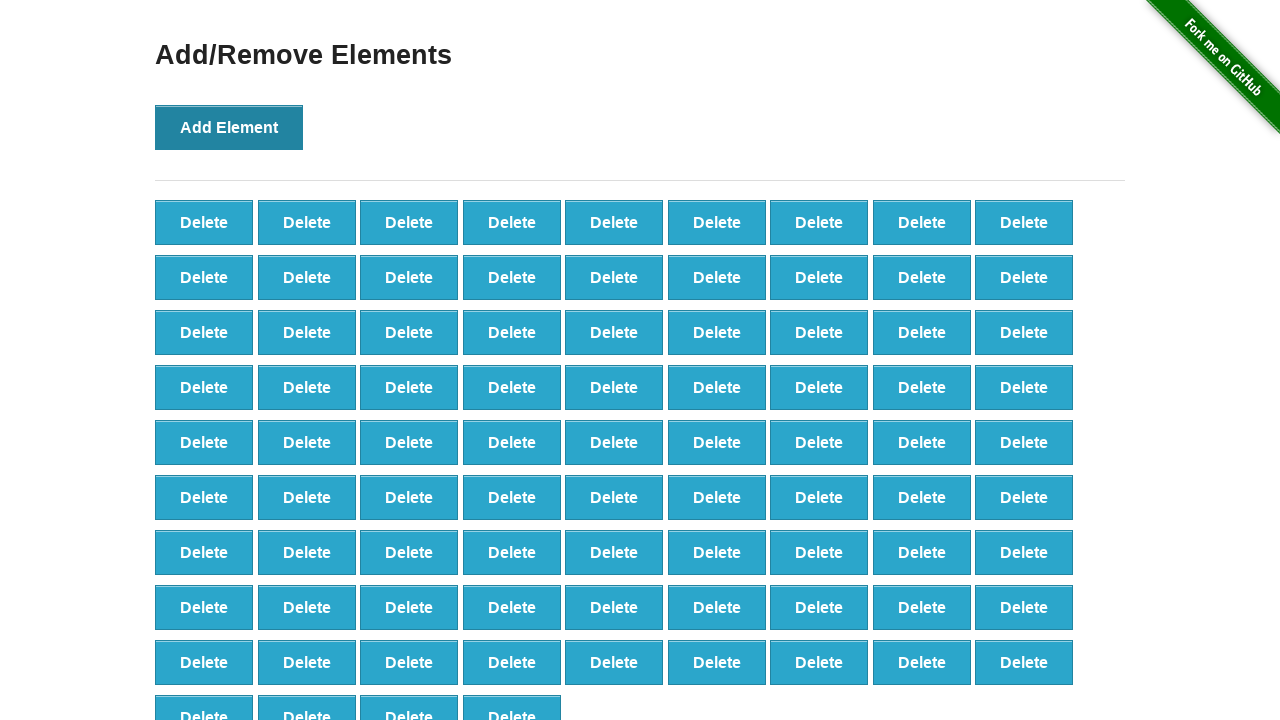

Clicked 'Add Element' button (iteration 86/101) at (229, 127) on xpath=//*[text()='Add Element']
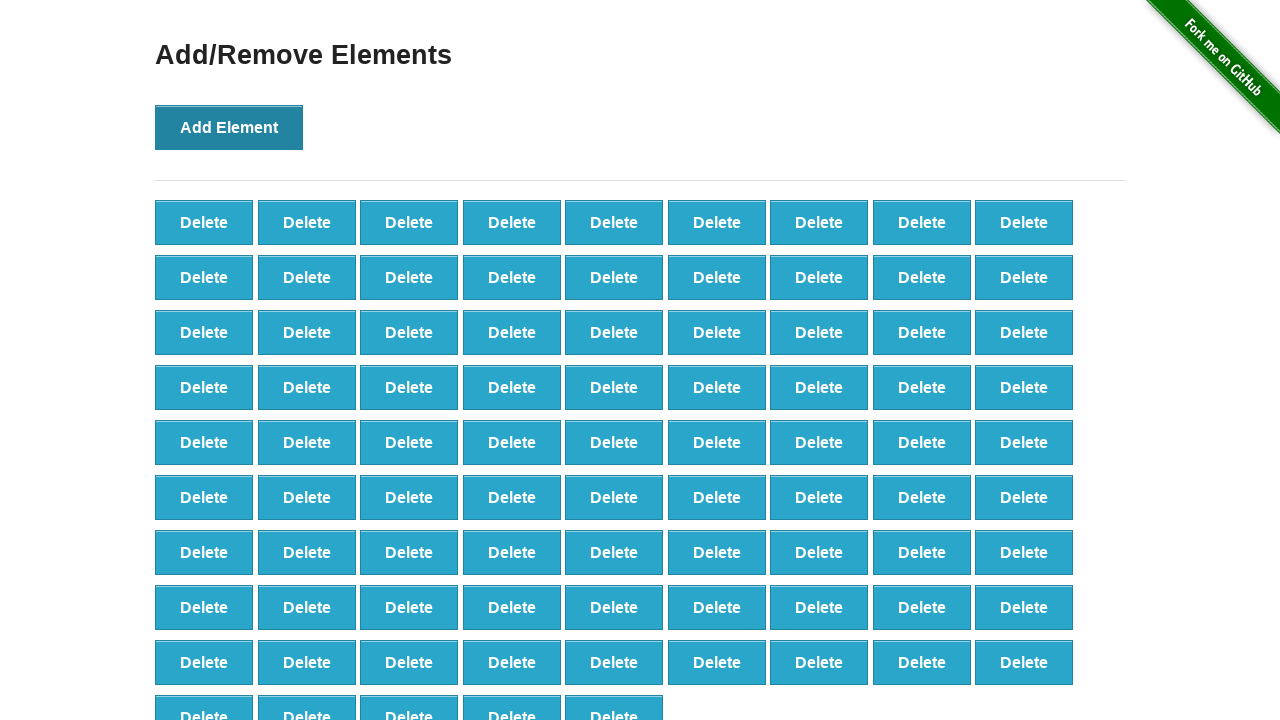

Clicked 'Add Element' button (iteration 87/101) at (229, 127) on xpath=//*[text()='Add Element']
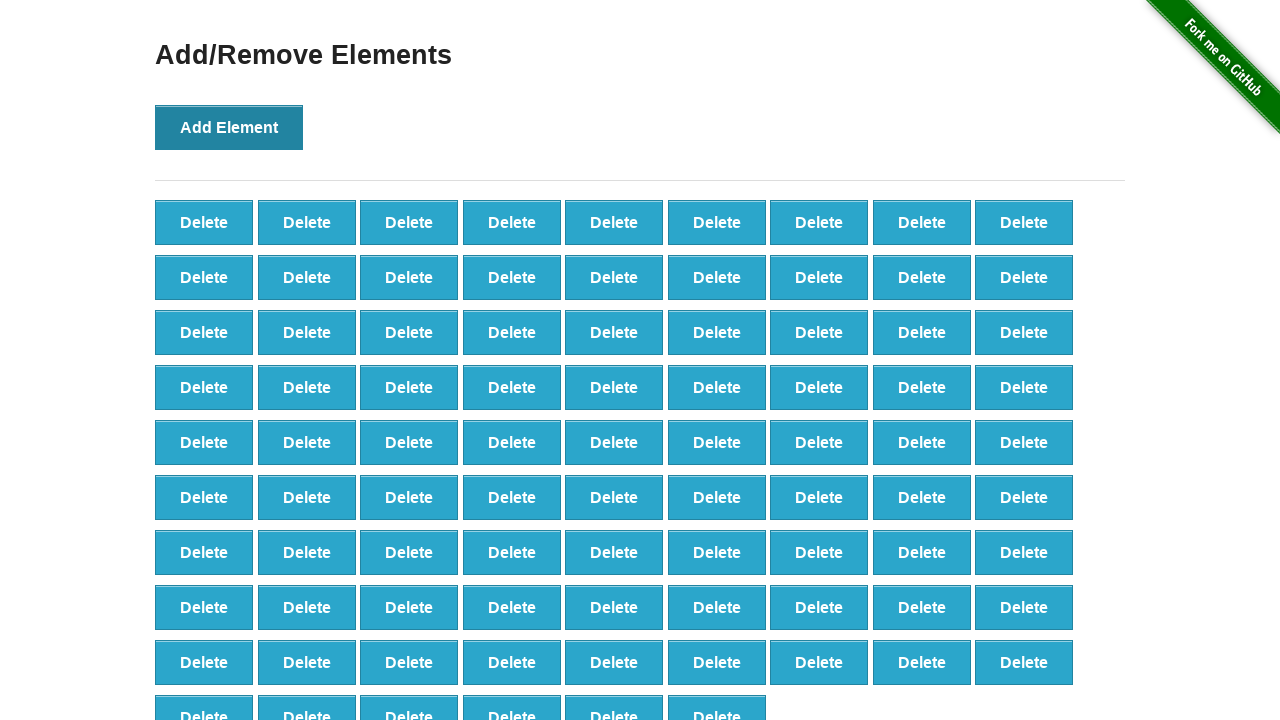

Clicked 'Add Element' button (iteration 88/101) at (229, 127) on xpath=//*[text()='Add Element']
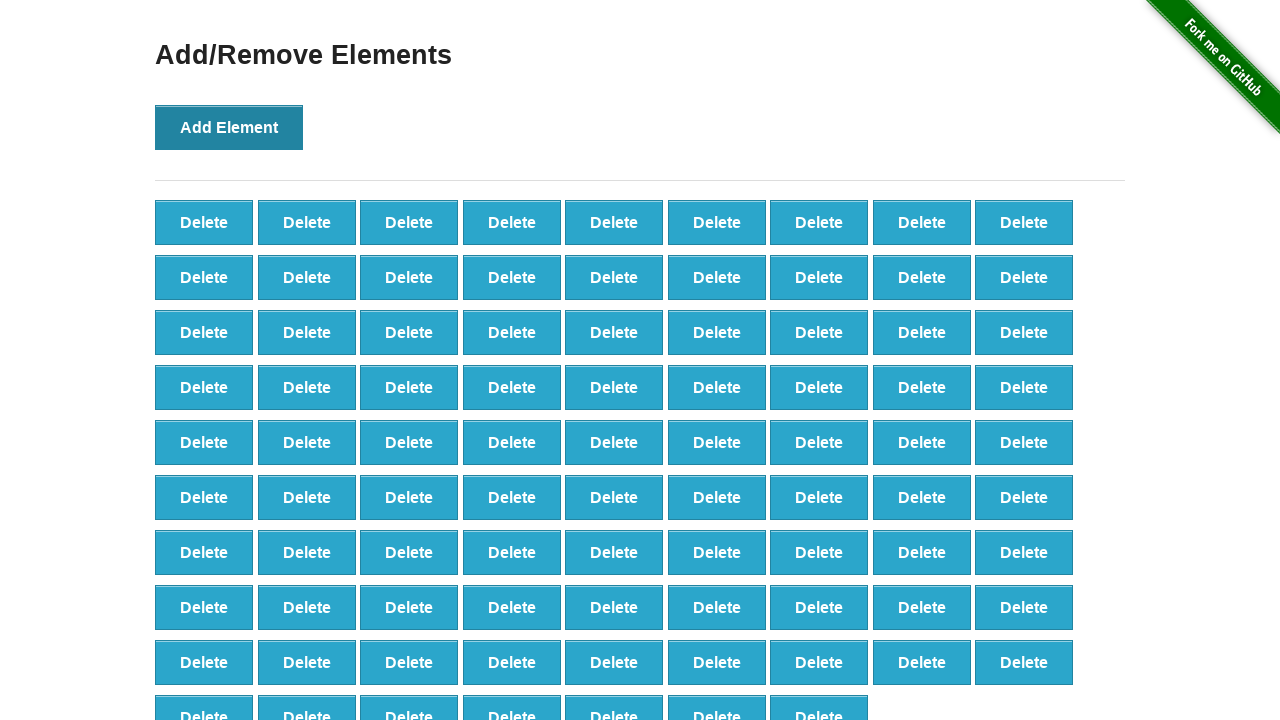

Clicked 'Add Element' button (iteration 89/101) at (229, 127) on xpath=//*[text()='Add Element']
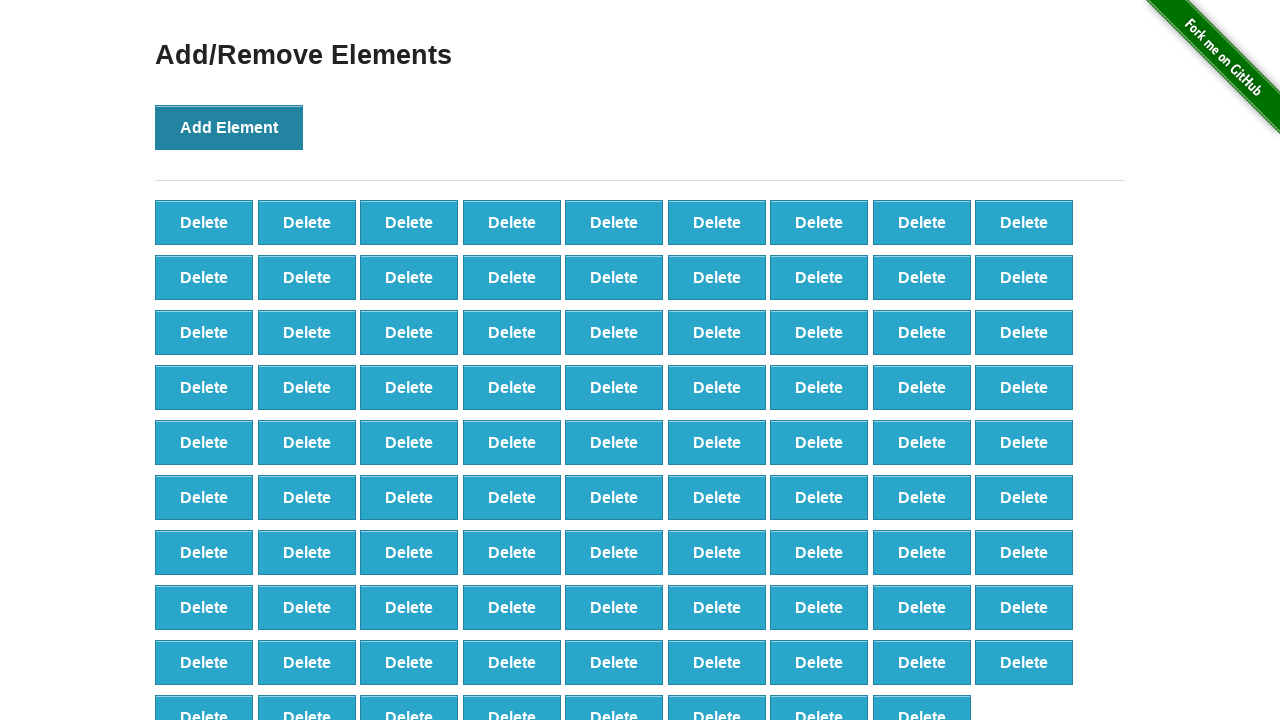

Clicked 'Add Element' button (iteration 90/101) at (229, 127) on xpath=//*[text()='Add Element']
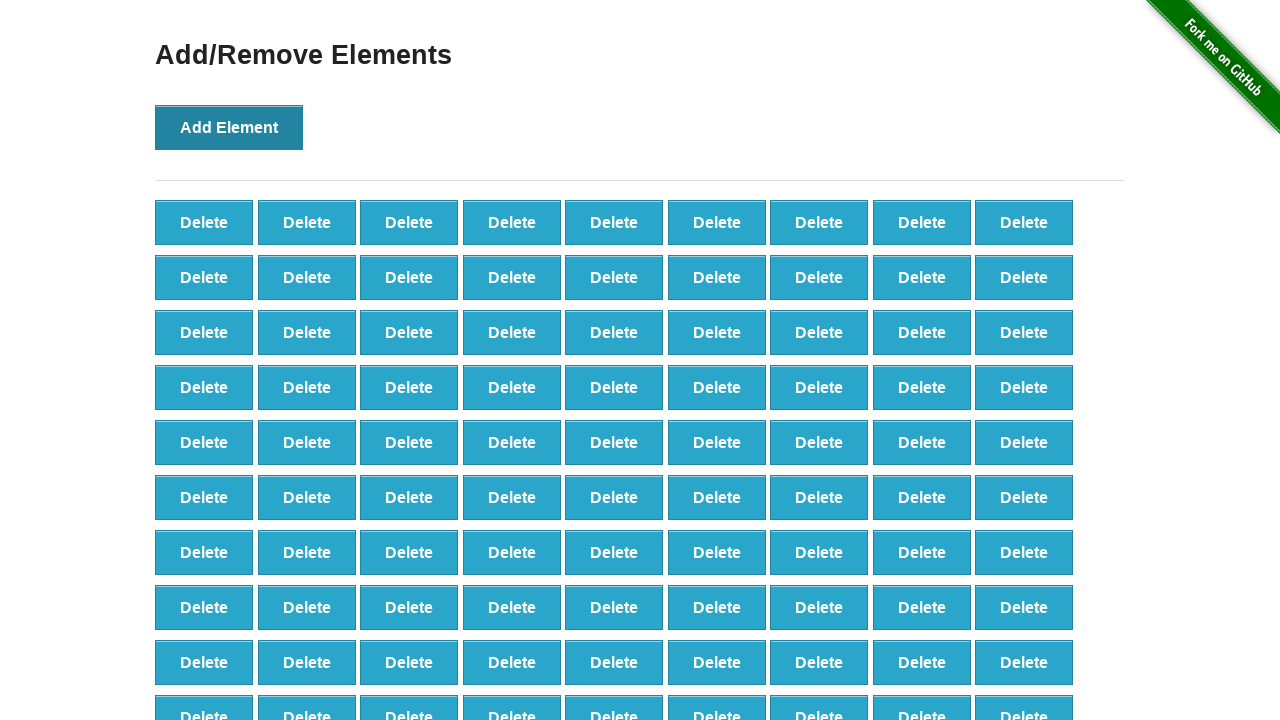

Clicked 'Add Element' button (iteration 91/101) at (229, 127) on xpath=//*[text()='Add Element']
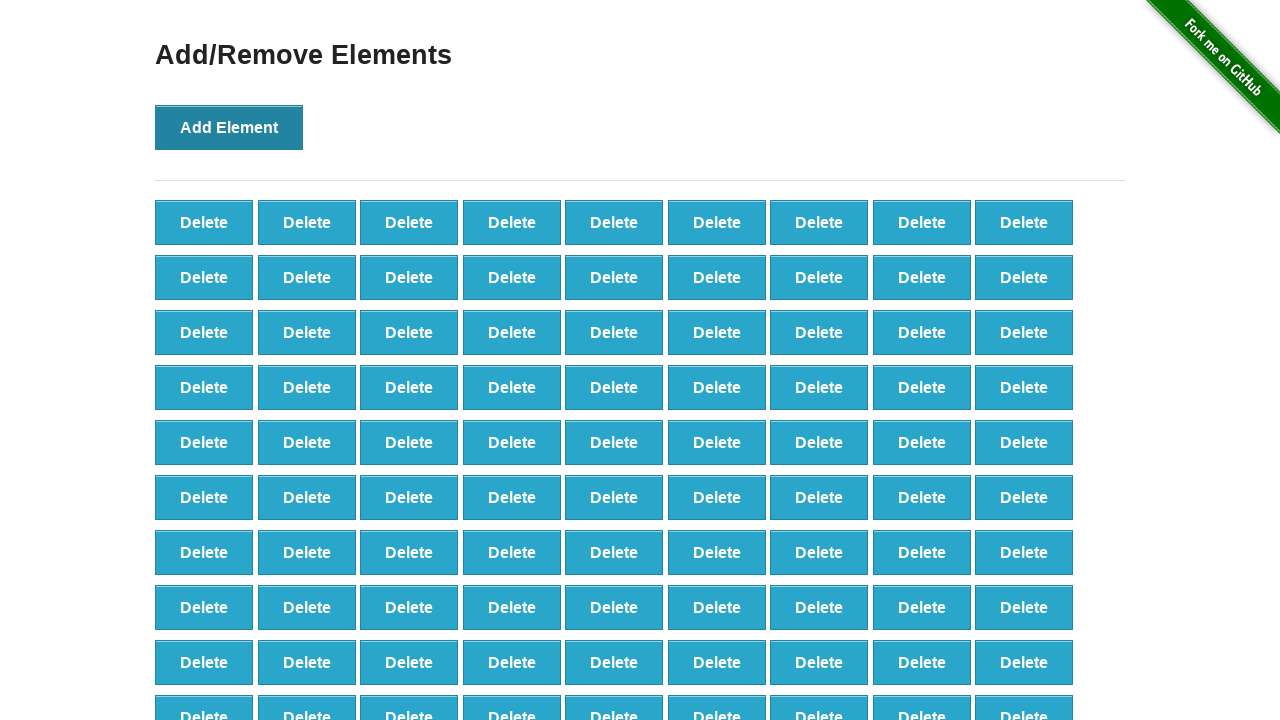

Clicked 'Add Element' button (iteration 92/101) at (229, 127) on xpath=//*[text()='Add Element']
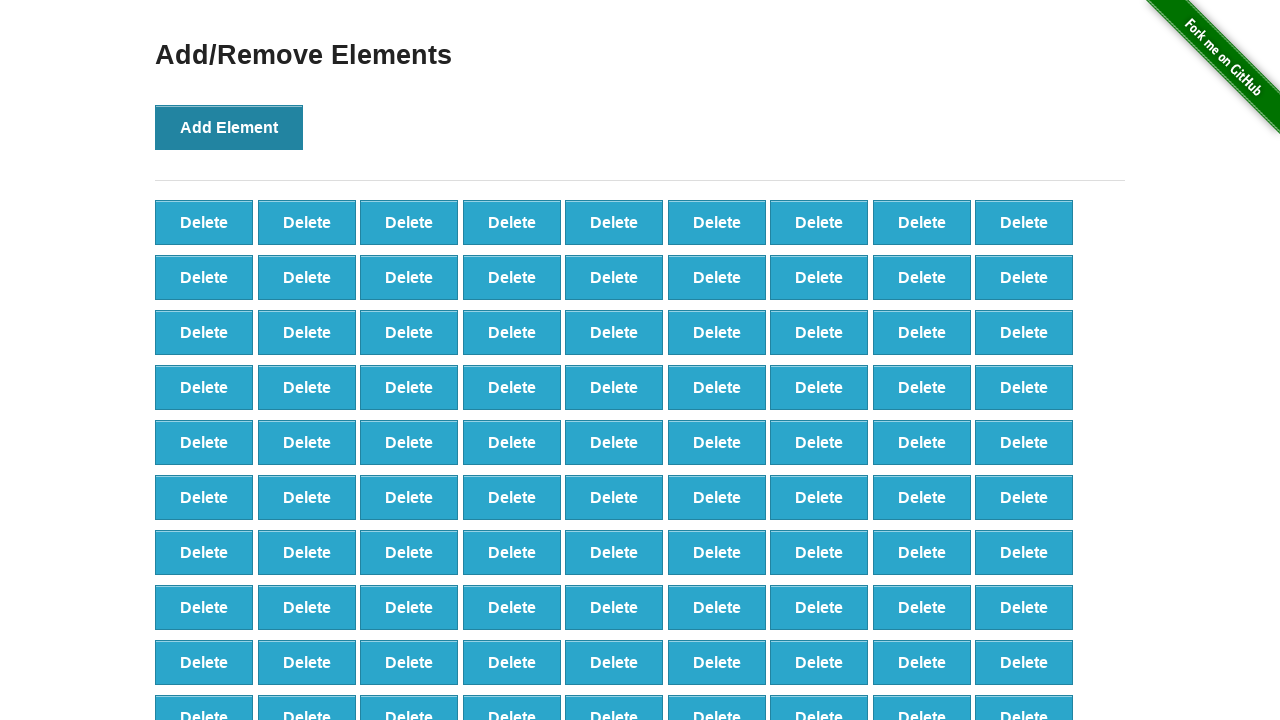

Clicked 'Add Element' button (iteration 93/101) at (229, 127) on xpath=//*[text()='Add Element']
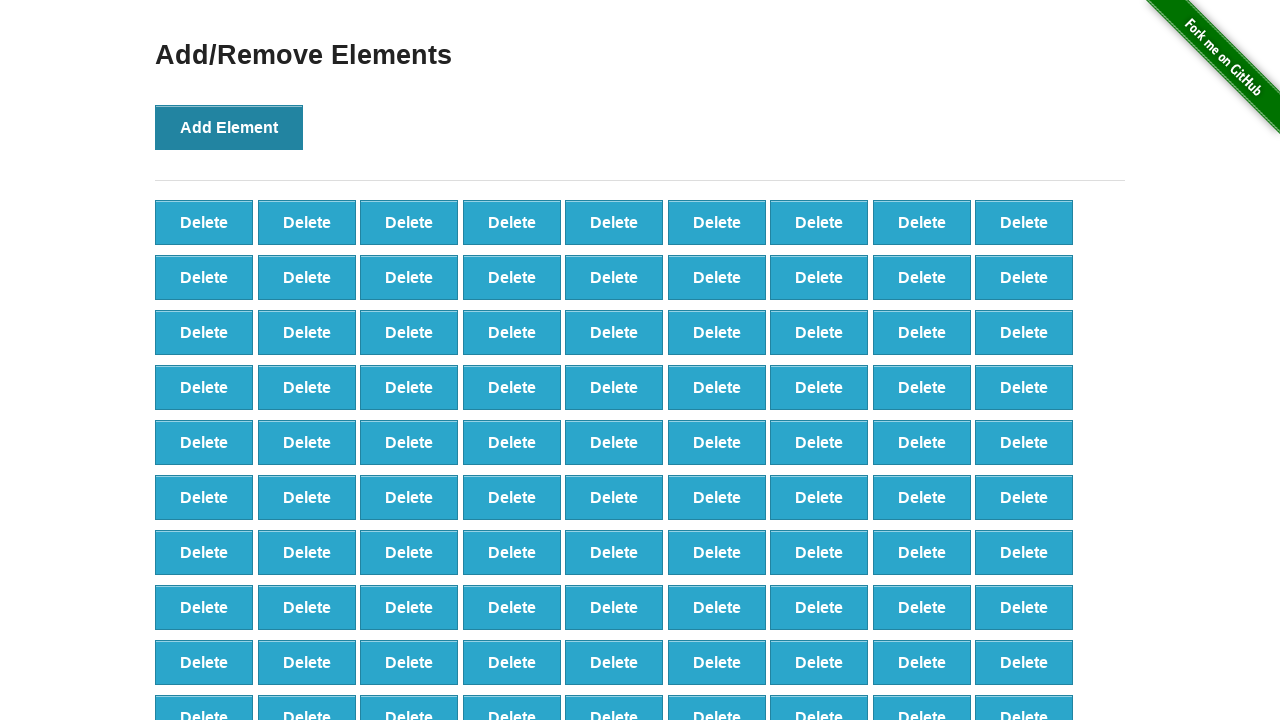

Clicked 'Add Element' button (iteration 94/101) at (229, 127) on xpath=//*[text()='Add Element']
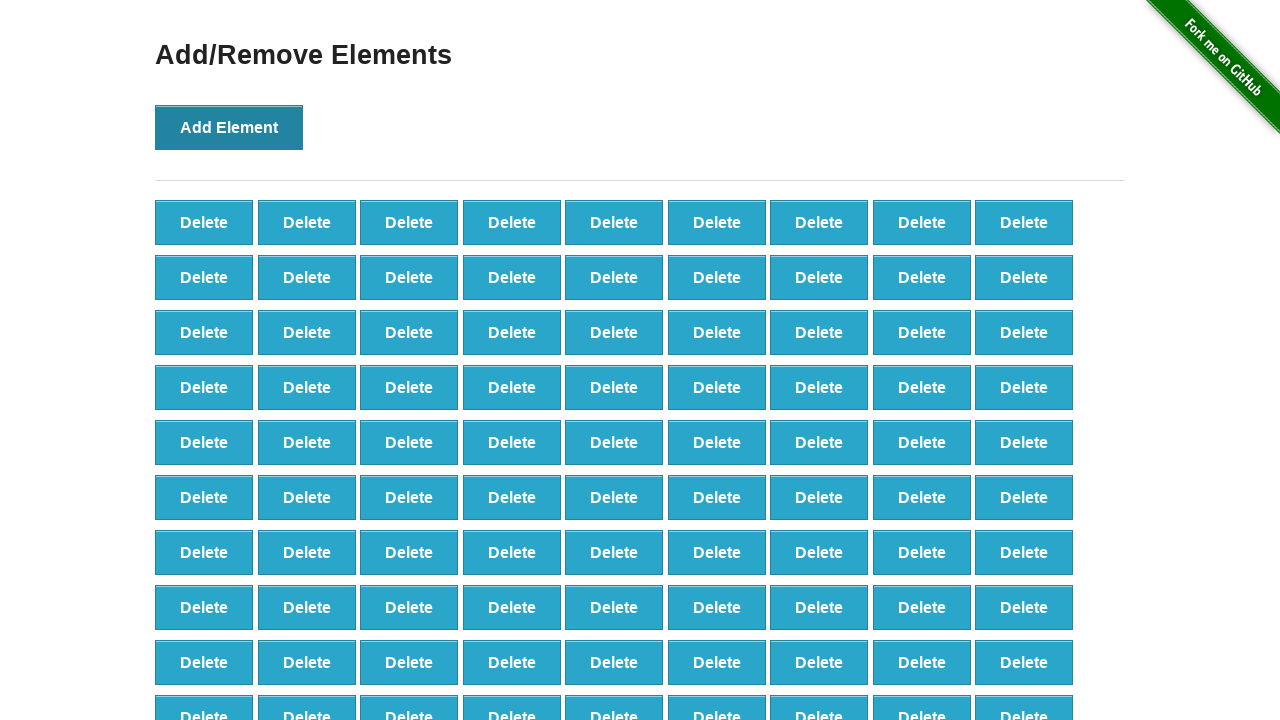

Clicked 'Add Element' button (iteration 95/101) at (229, 127) on xpath=//*[text()='Add Element']
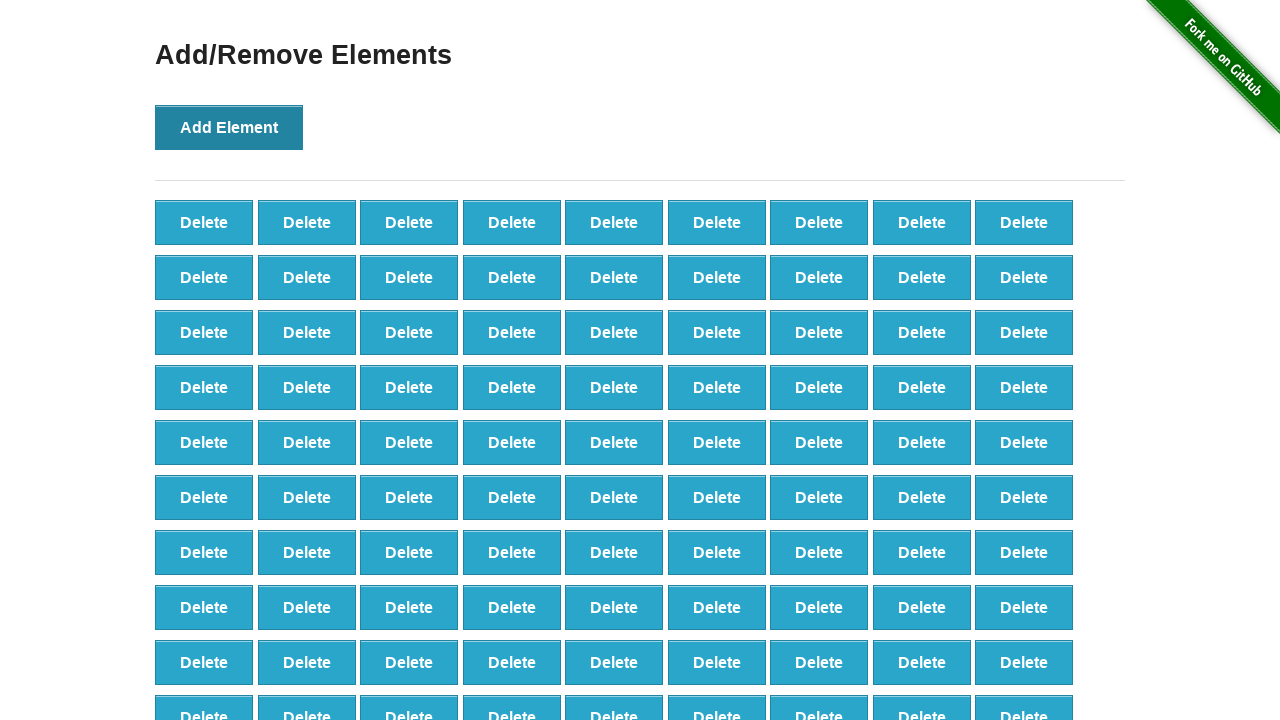

Clicked 'Add Element' button (iteration 96/101) at (229, 127) on xpath=//*[text()='Add Element']
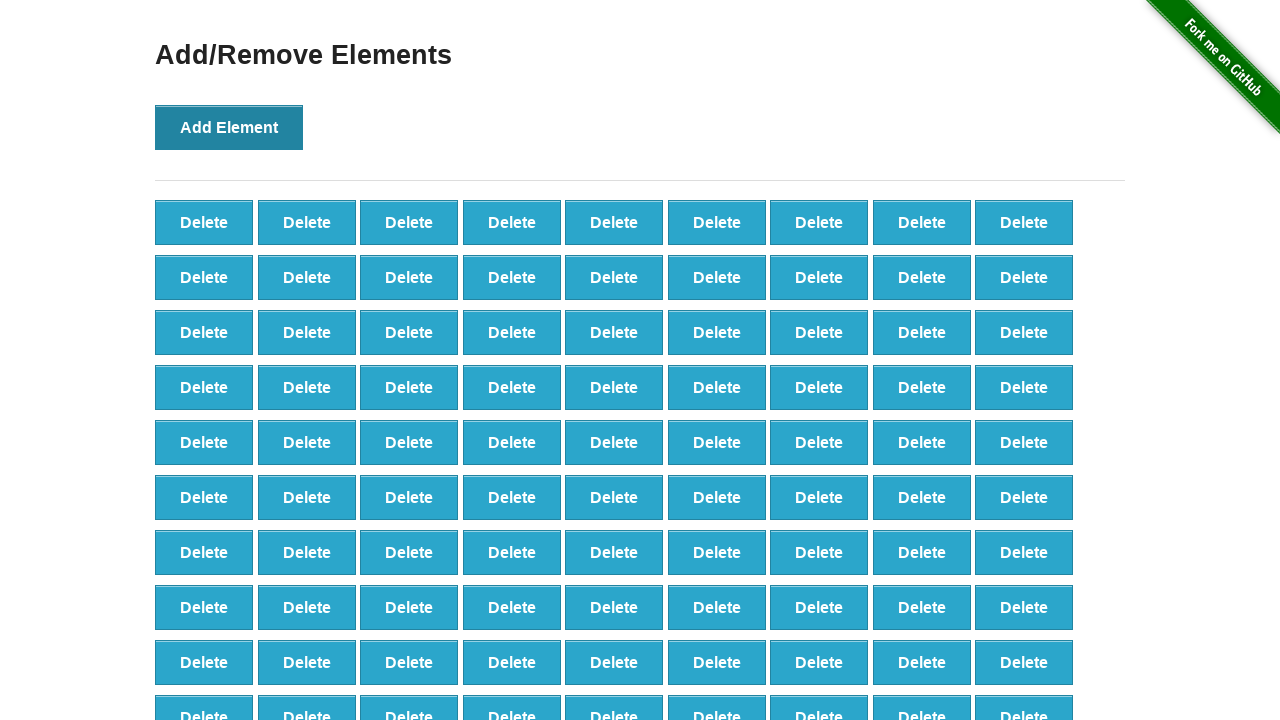

Clicked 'Add Element' button (iteration 97/101) at (229, 127) on xpath=//*[text()='Add Element']
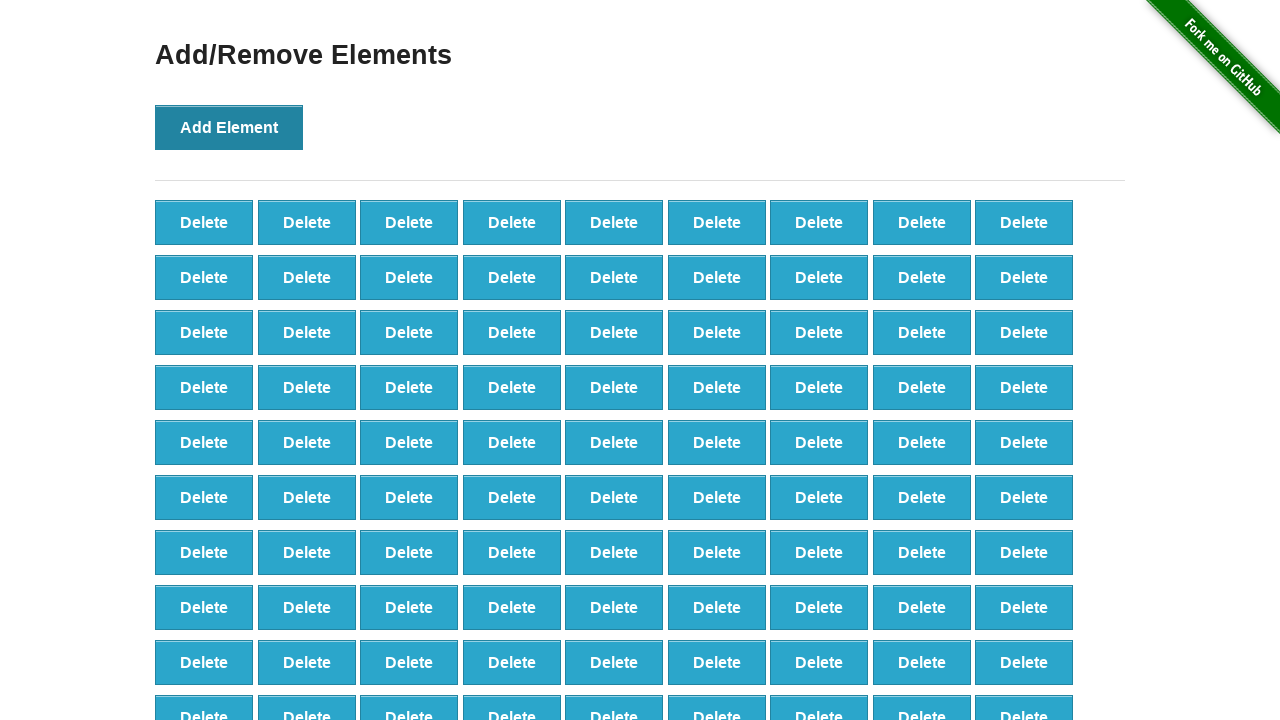

Clicked 'Add Element' button (iteration 98/101) at (229, 127) on xpath=//*[text()='Add Element']
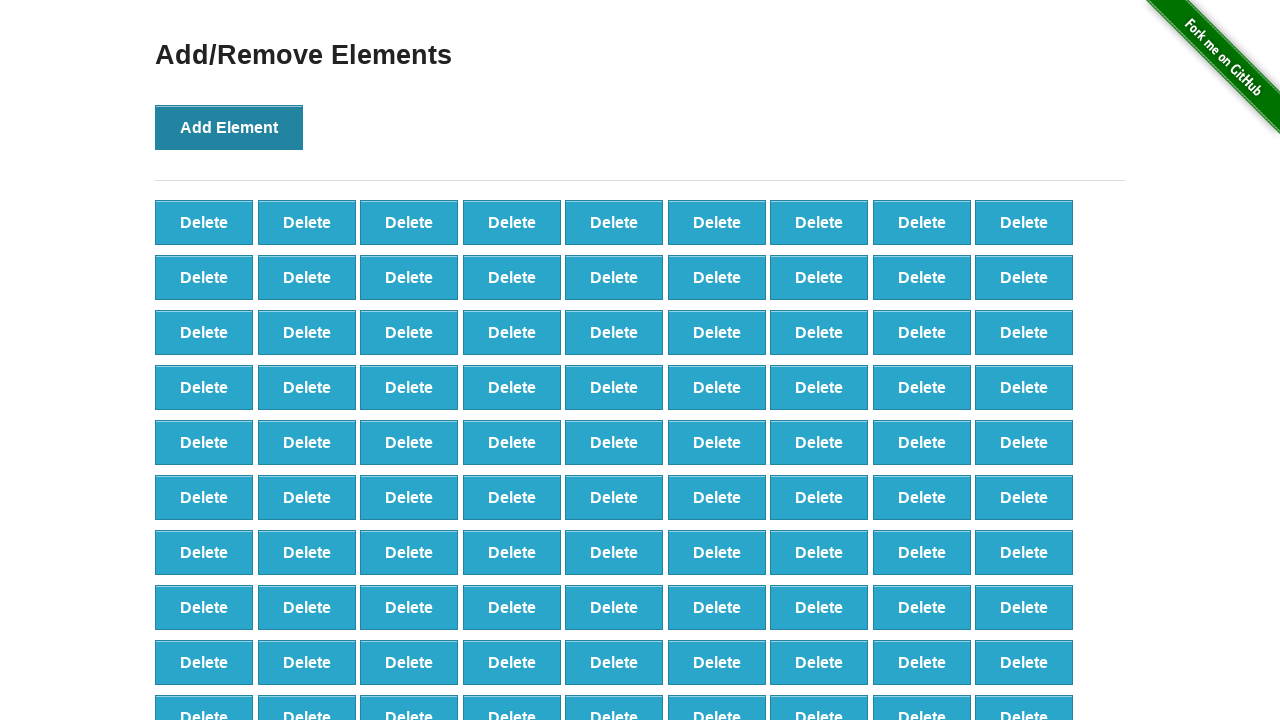

Clicked 'Add Element' button (iteration 99/101) at (229, 127) on xpath=//*[text()='Add Element']
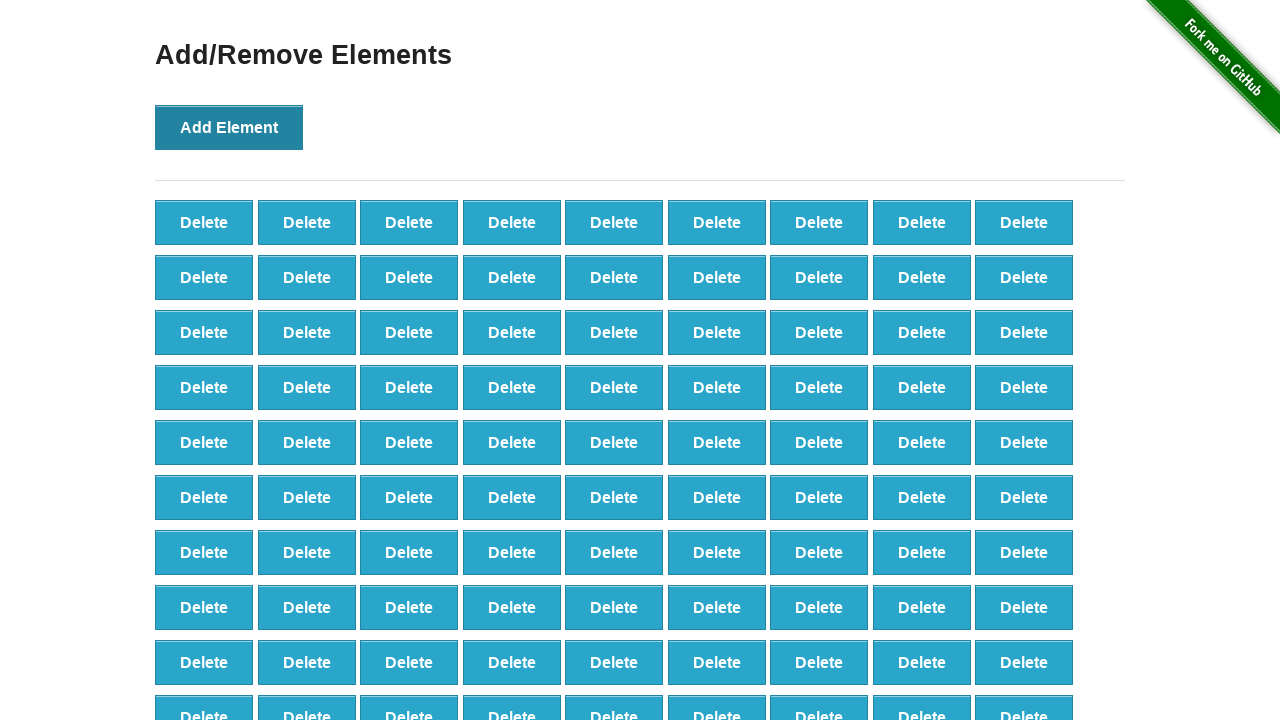

Clicked 'Add Element' button (iteration 100/101) at (229, 127) on xpath=//*[text()='Add Element']
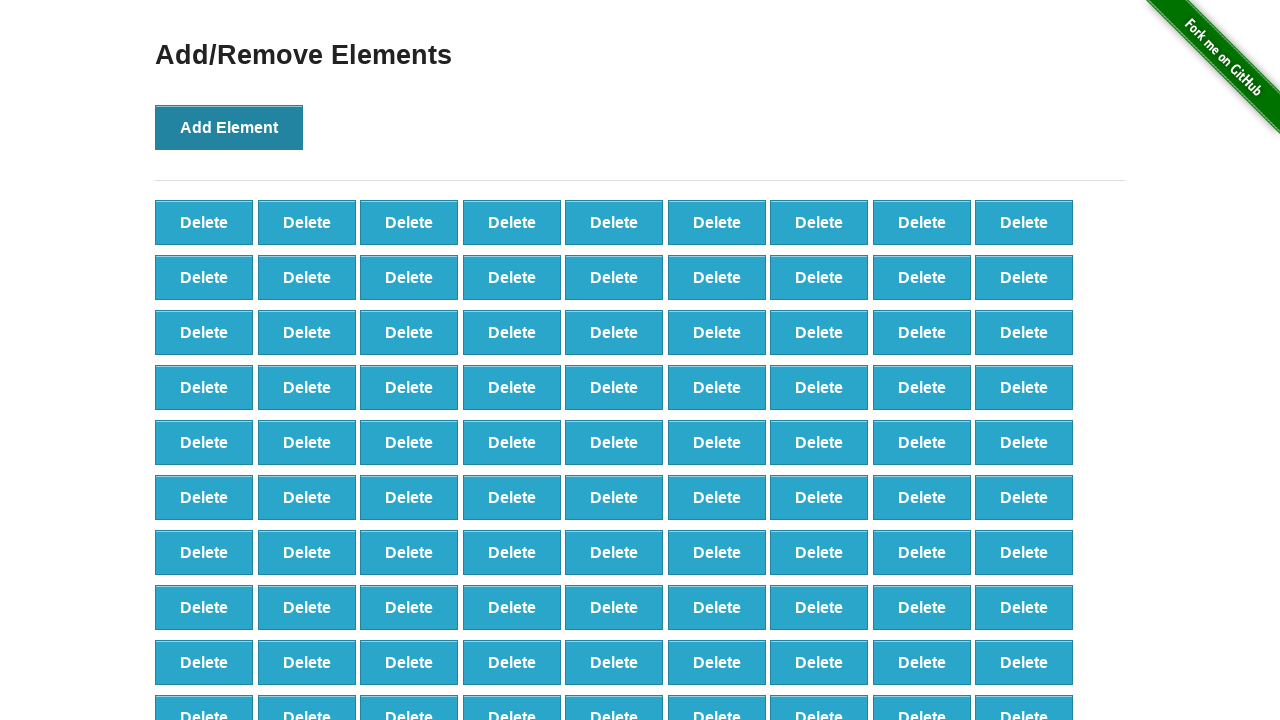

Clicked 'Add Element' button (iteration 101/101) at (229, 127) on xpath=//*[text()='Add Element']
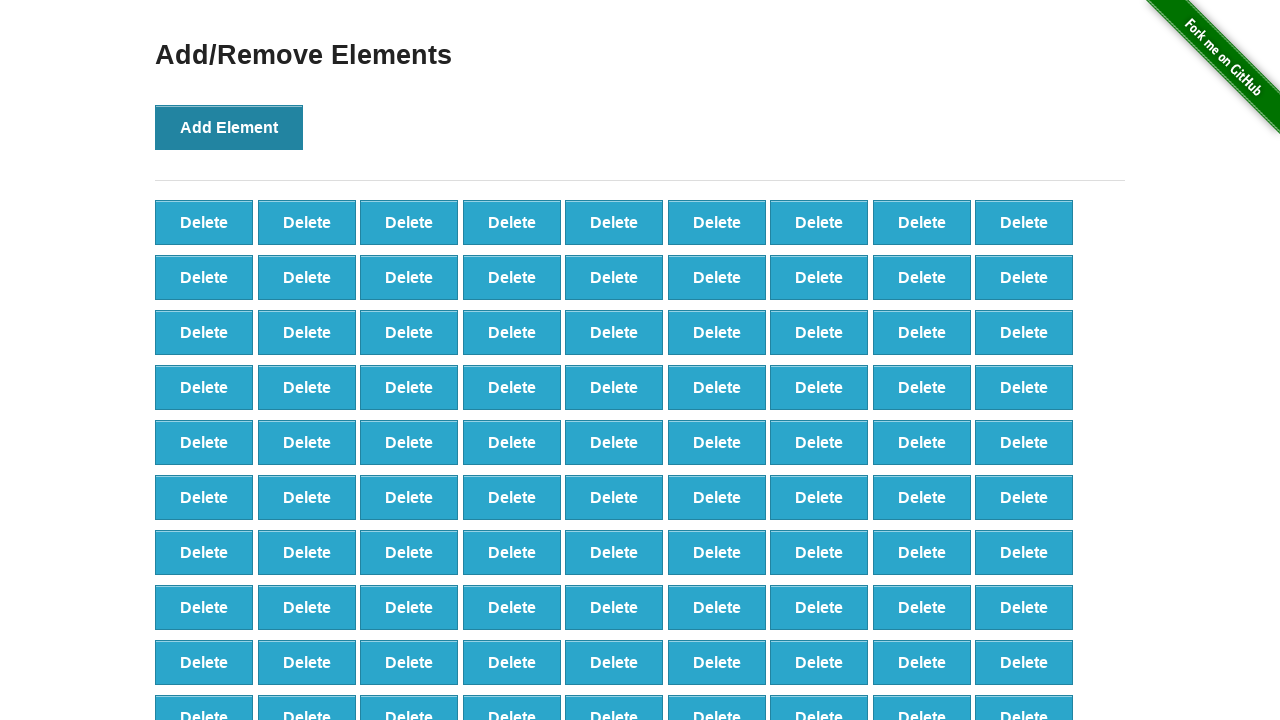

Clicked 'Delete' button to remove element (deletion 1/31) at (204, 222) on button.added-manually
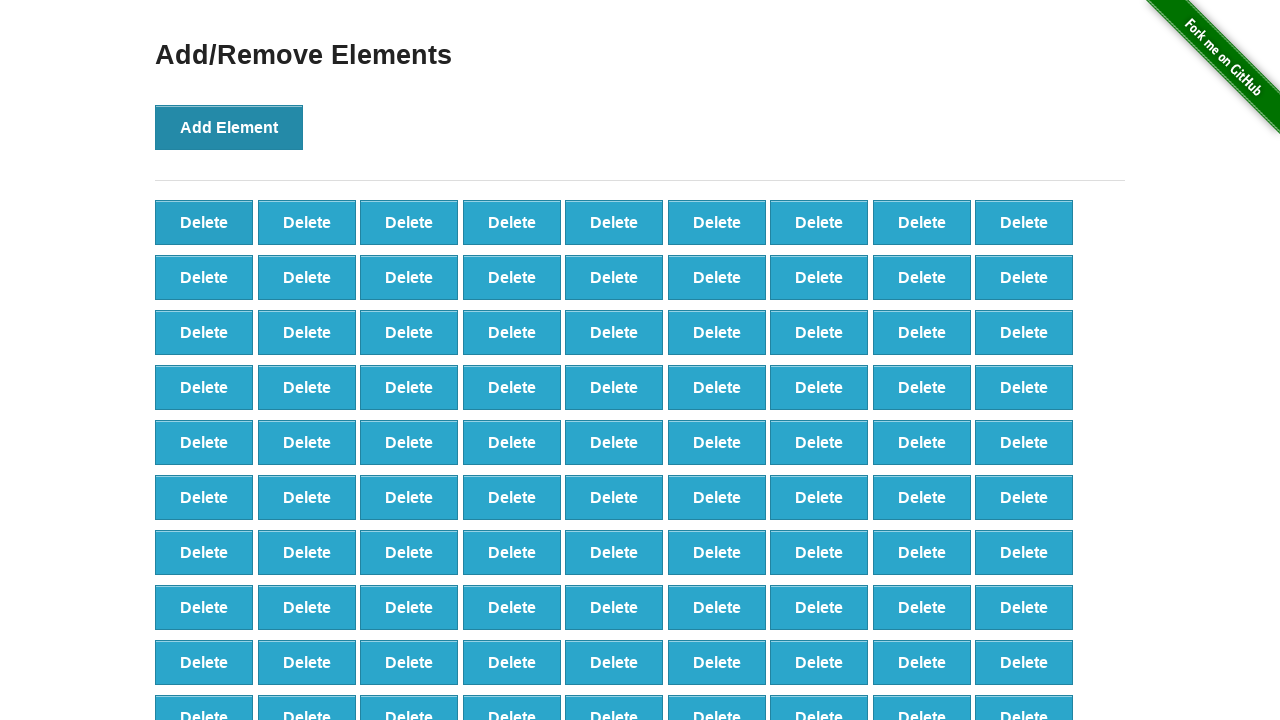

Clicked 'Delete' button to remove element (deletion 2/31) at (204, 222) on button.added-manually
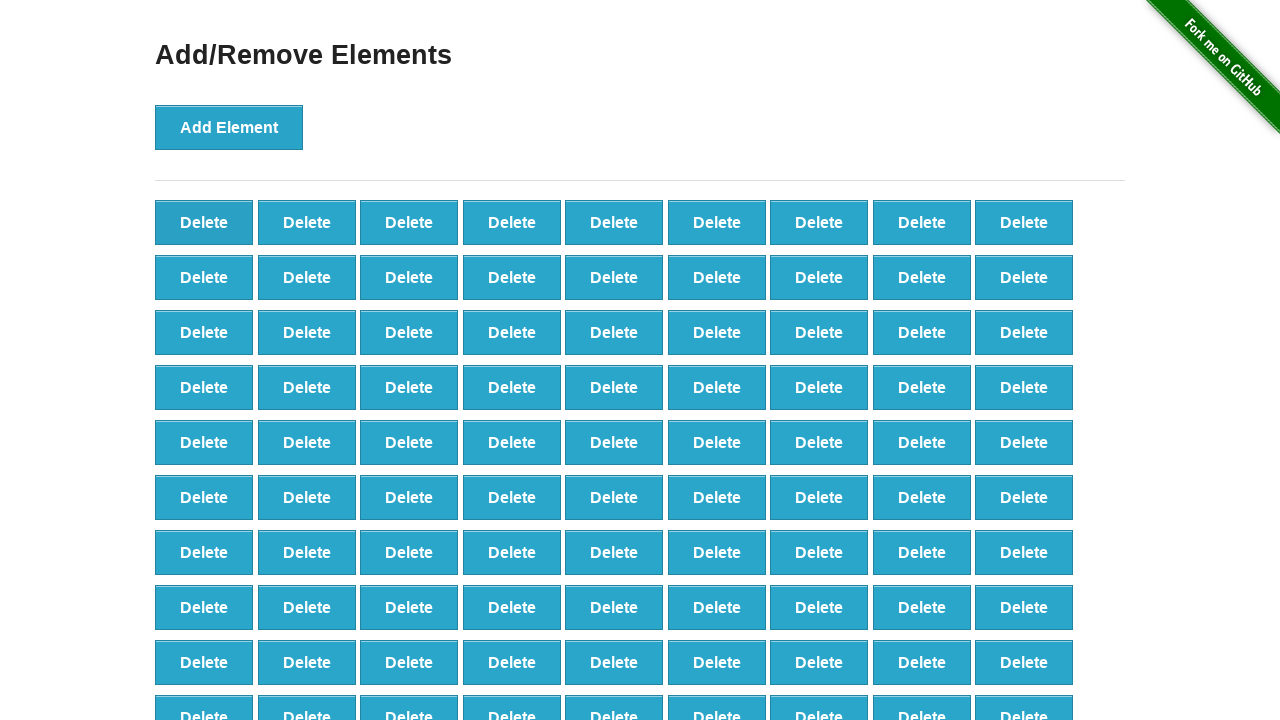

Clicked 'Delete' button to remove element (deletion 3/31) at (204, 222) on button.added-manually
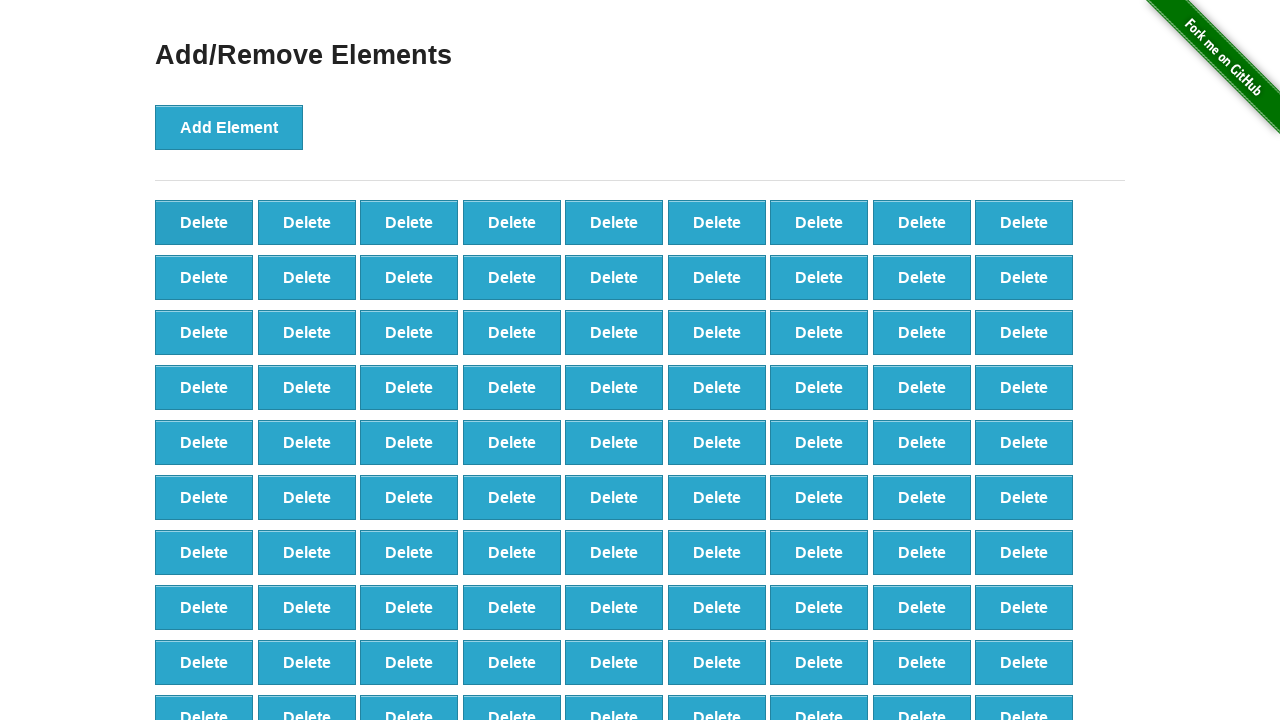

Clicked 'Delete' button to remove element (deletion 4/31) at (204, 222) on button.added-manually
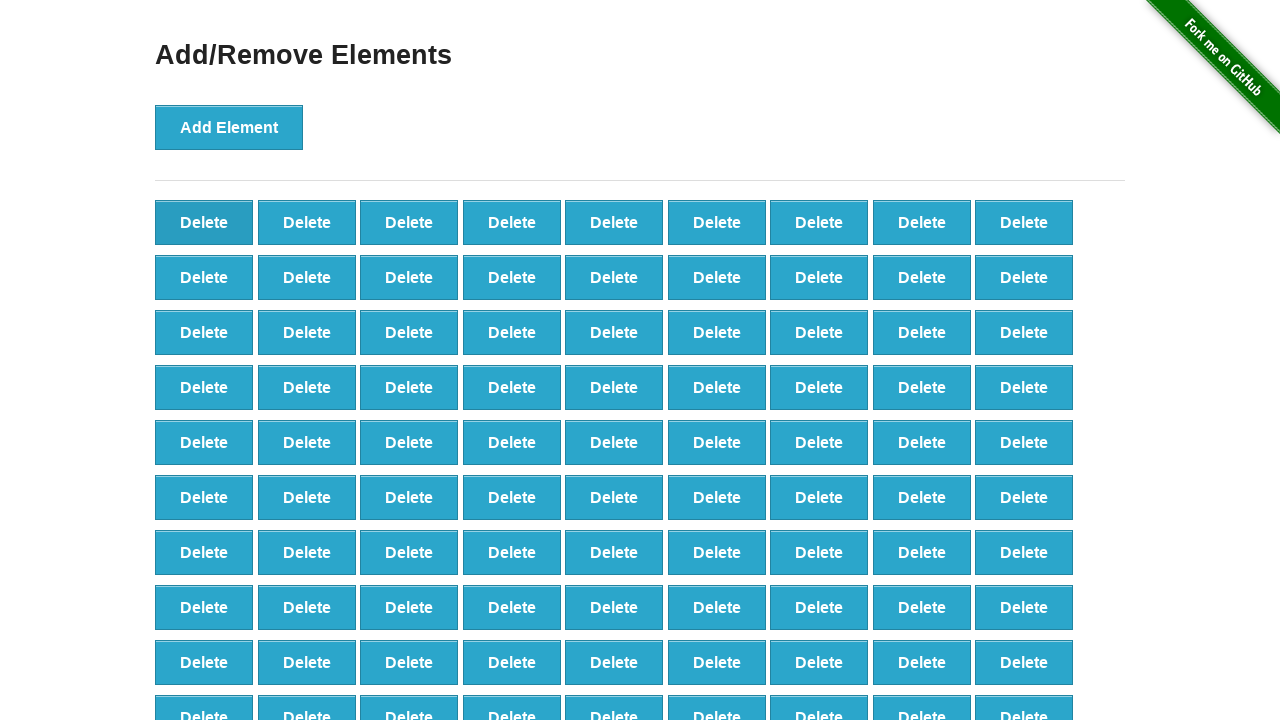

Clicked 'Delete' button to remove element (deletion 5/31) at (204, 222) on button.added-manually
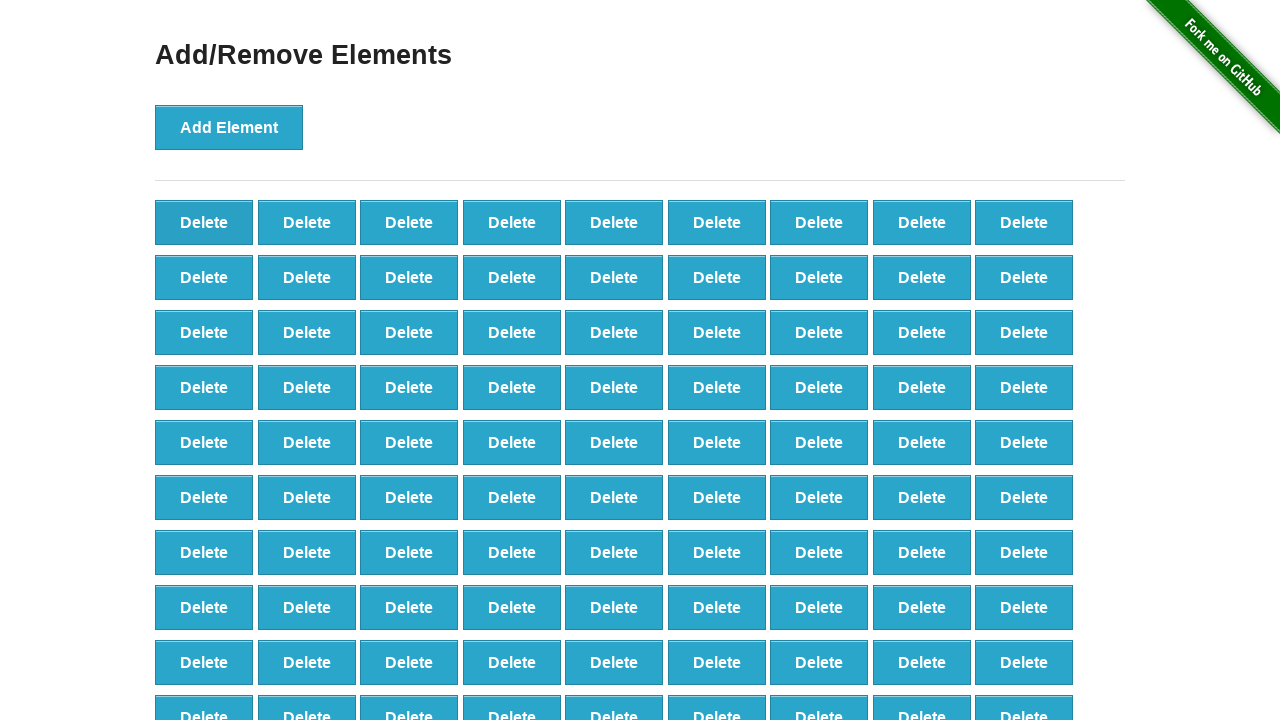

Clicked 'Delete' button to remove element (deletion 6/31) at (204, 222) on button.added-manually
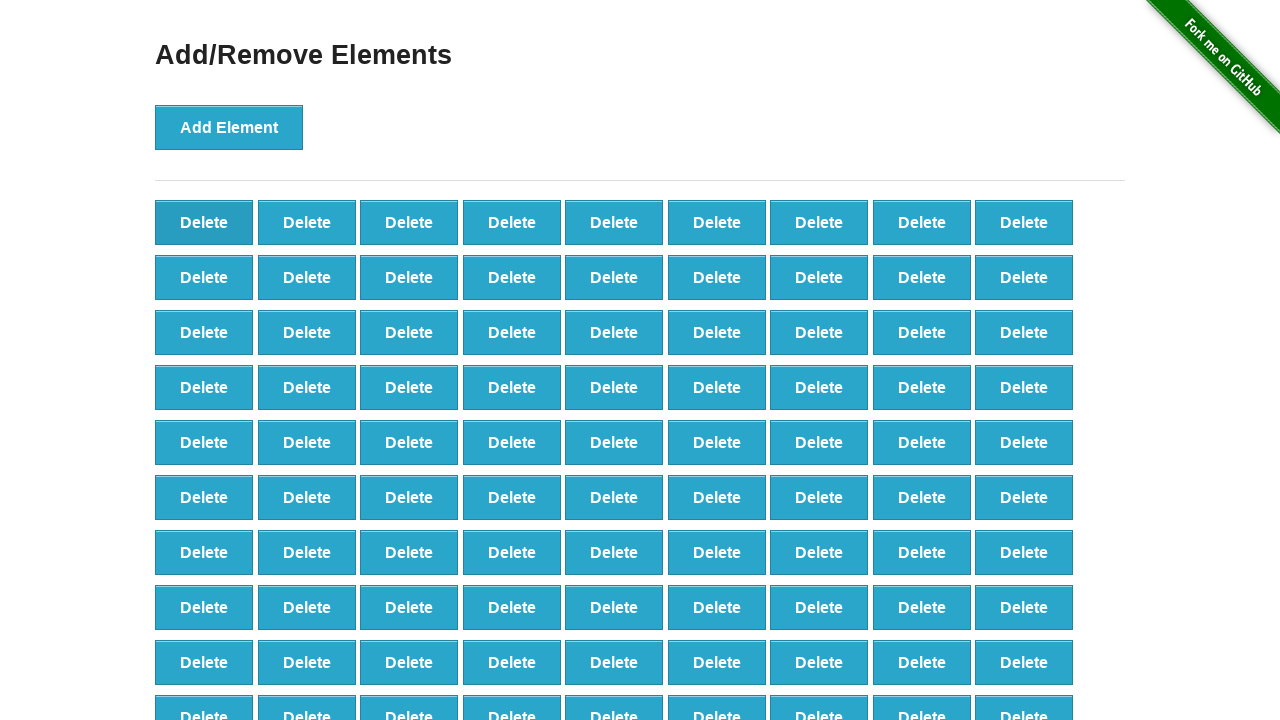

Clicked 'Delete' button to remove element (deletion 7/31) at (204, 222) on button.added-manually
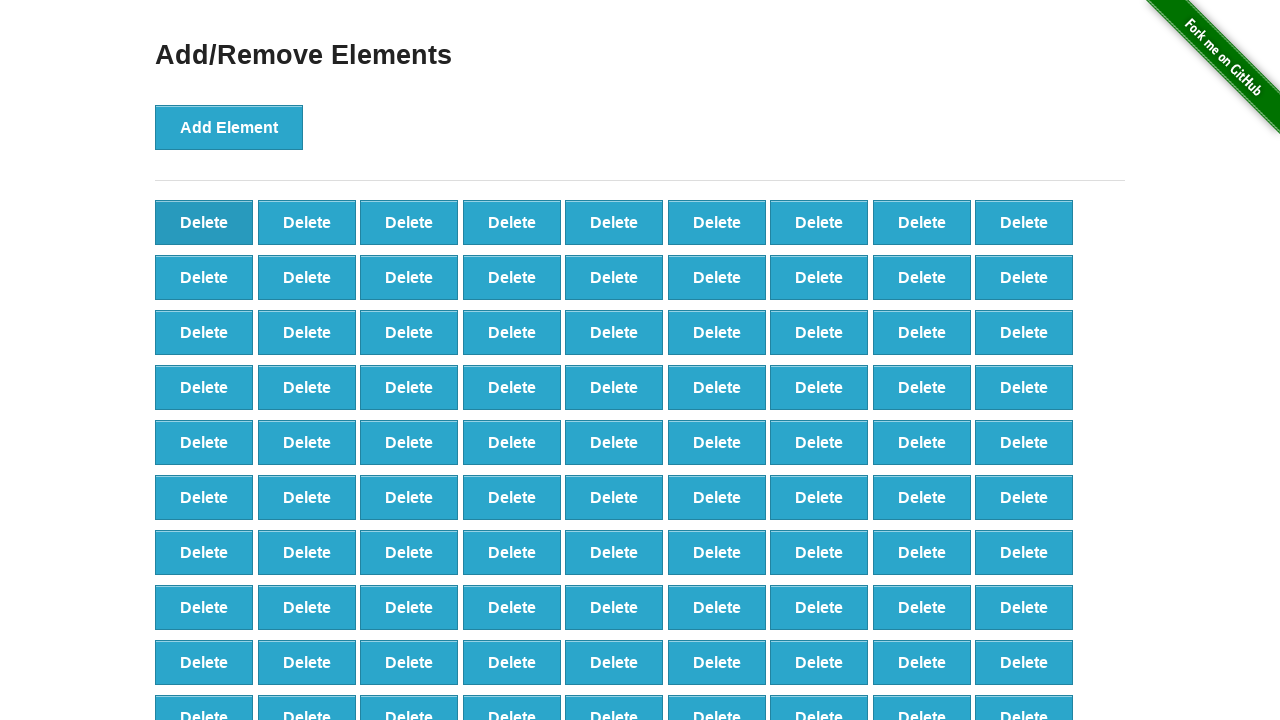

Clicked 'Delete' button to remove element (deletion 8/31) at (204, 222) on button.added-manually
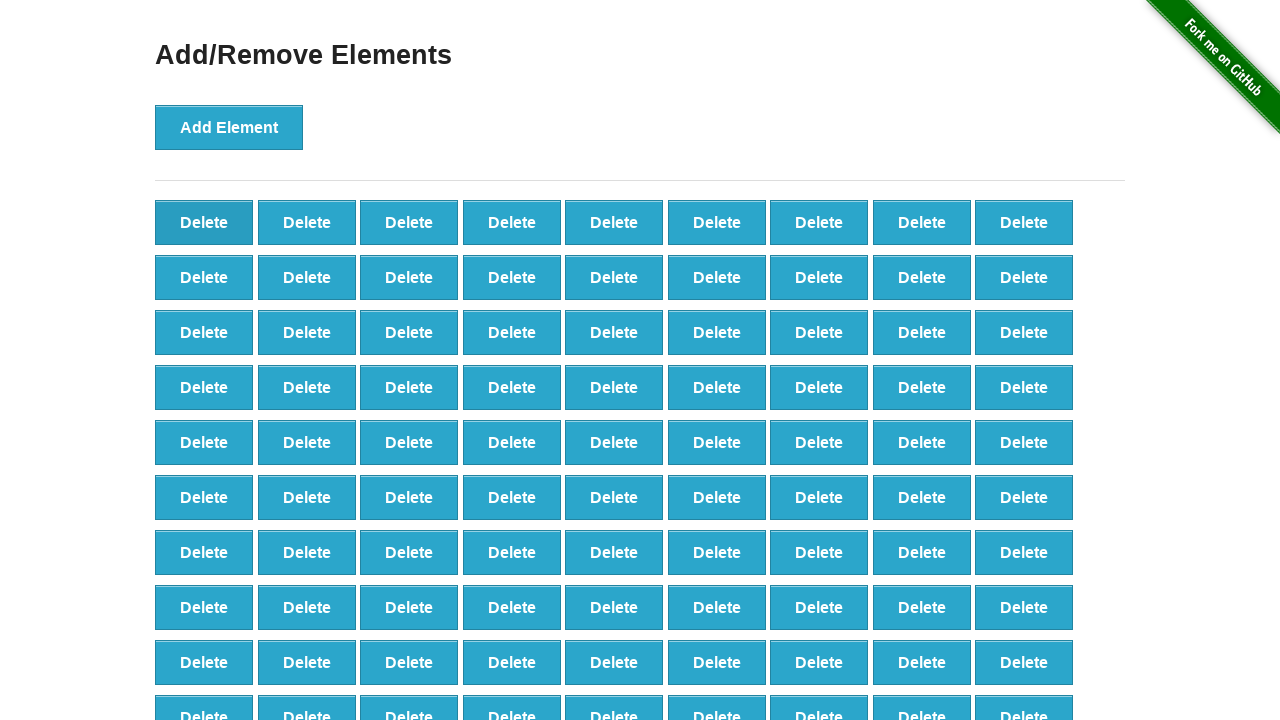

Clicked 'Delete' button to remove element (deletion 9/31) at (204, 222) on button.added-manually
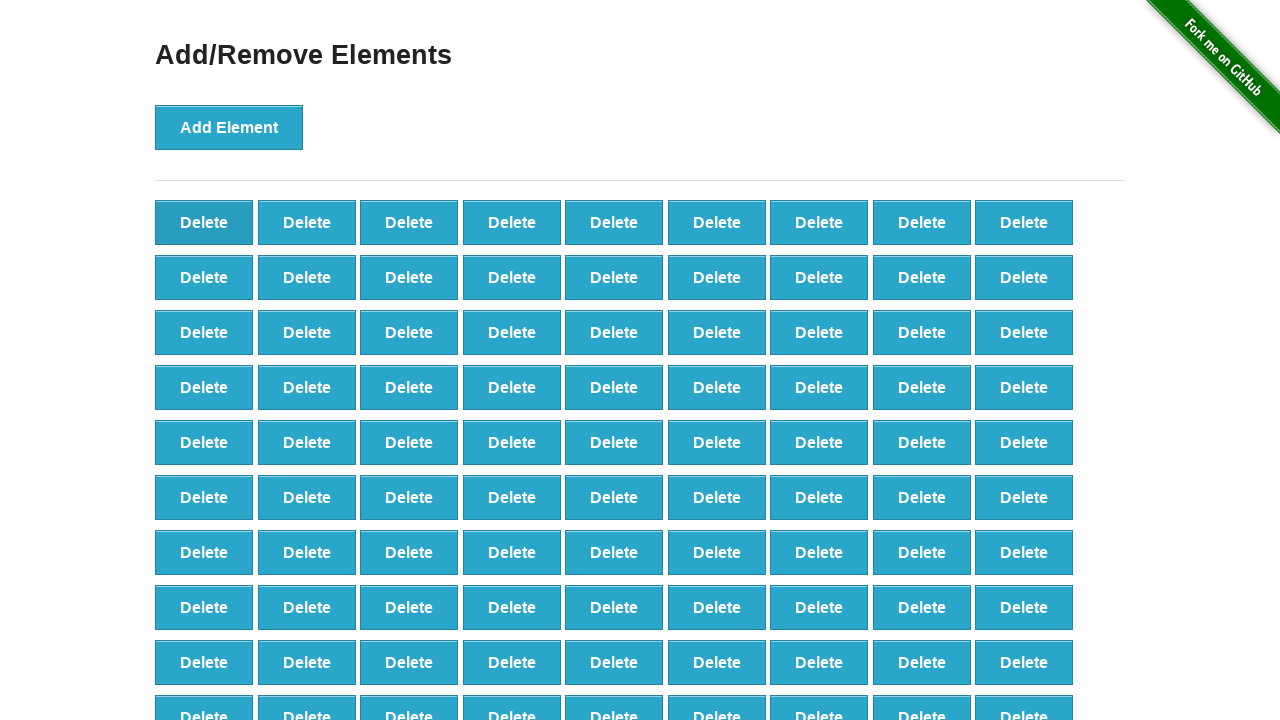

Clicked 'Delete' button to remove element (deletion 10/31) at (204, 222) on button.added-manually
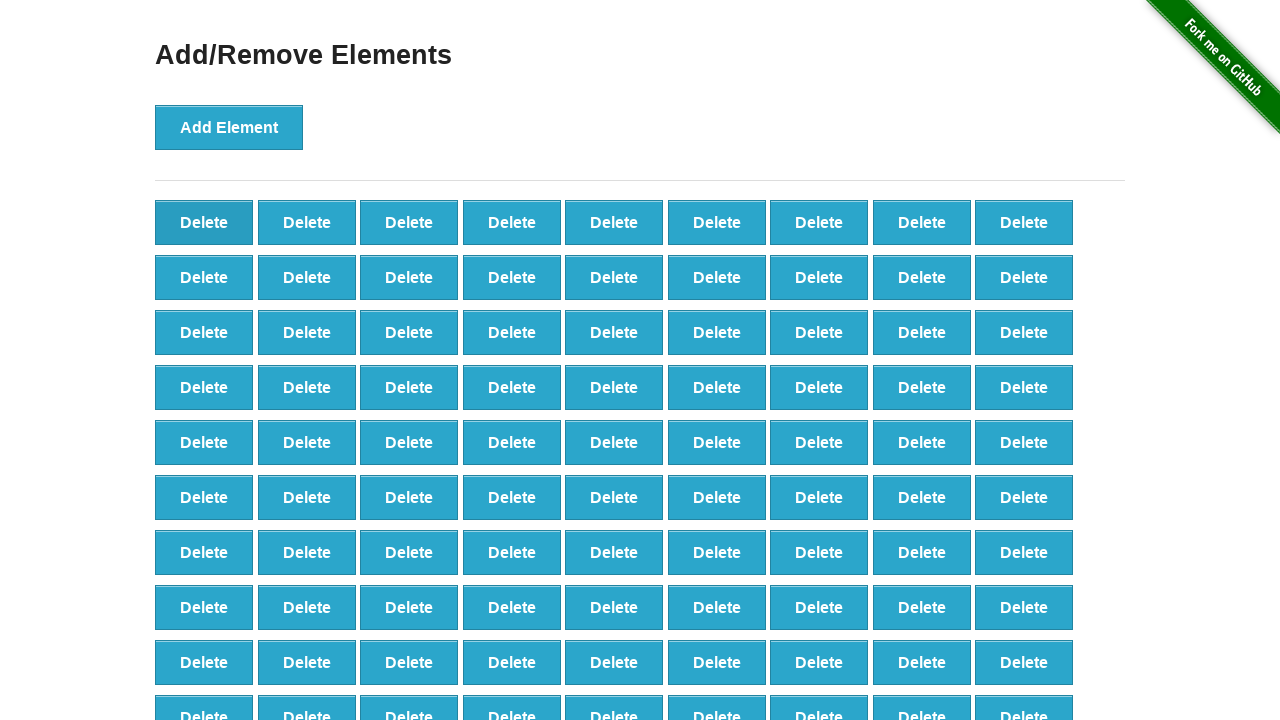

Clicked 'Delete' button to remove element (deletion 11/31) at (204, 222) on button.added-manually
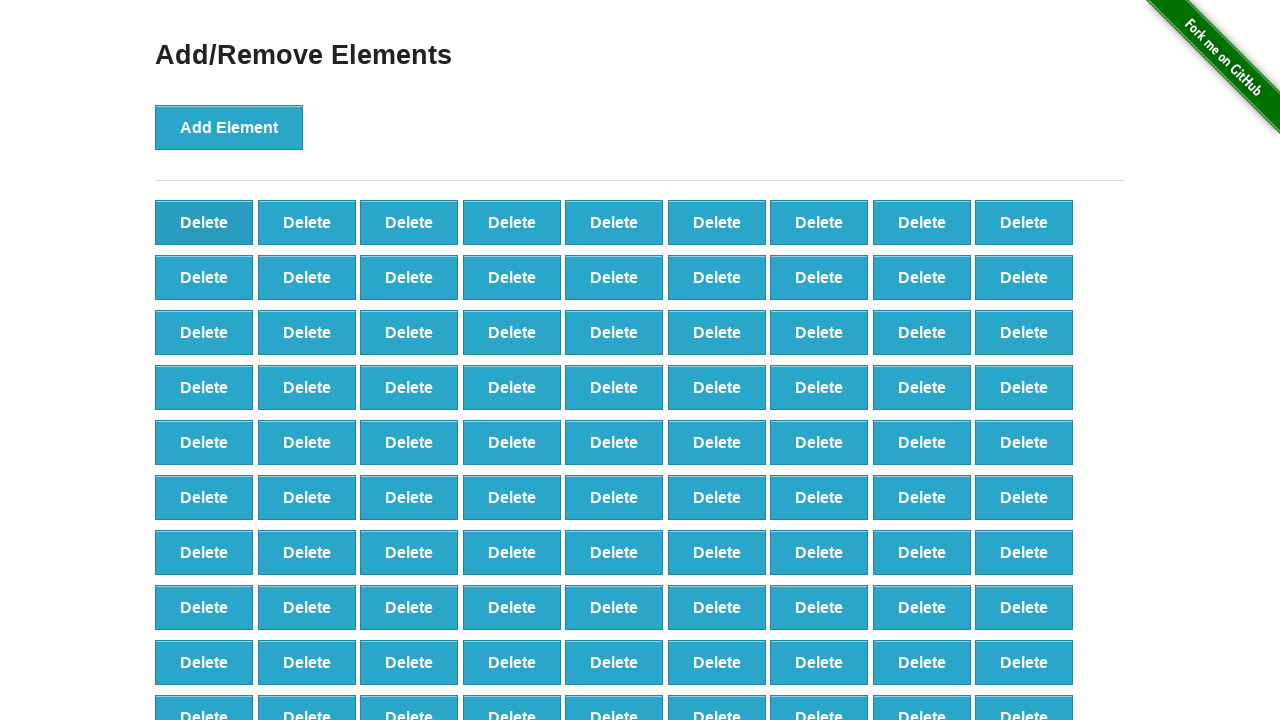

Clicked 'Delete' button to remove element (deletion 12/31) at (204, 222) on button.added-manually
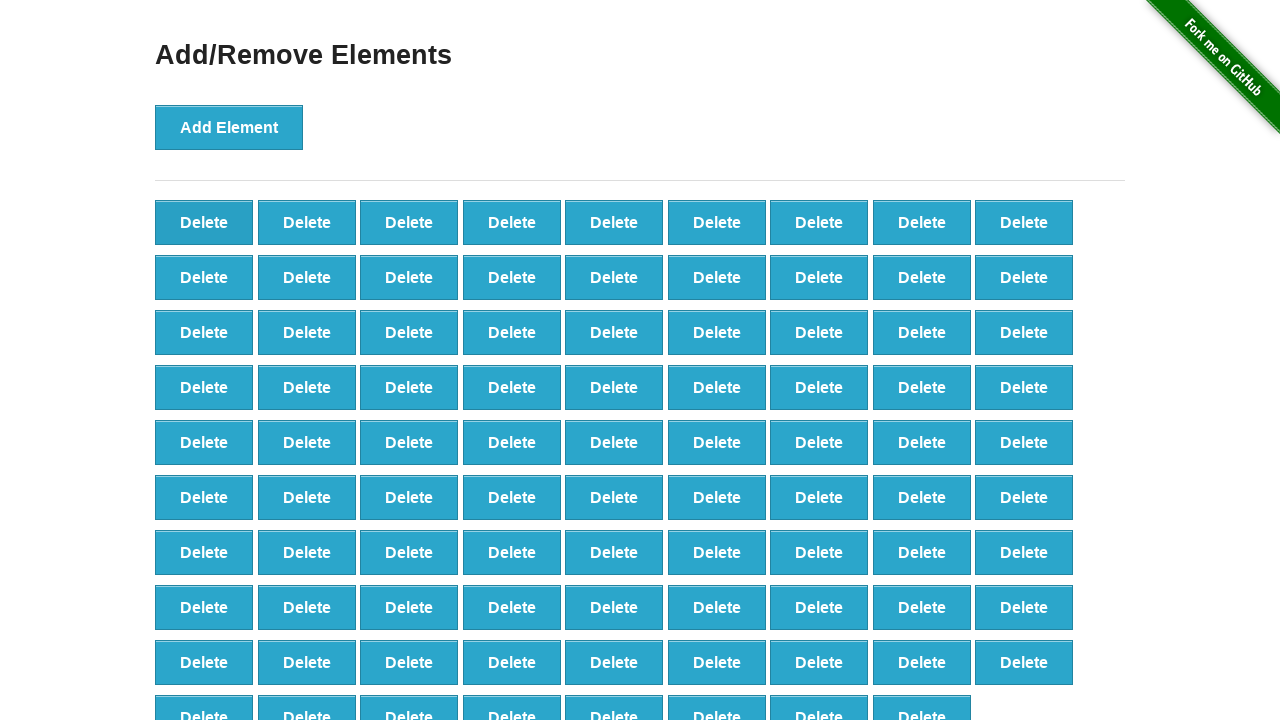

Clicked 'Delete' button to remove element (deletion 13/31) at (204, 222) on button.added-manually
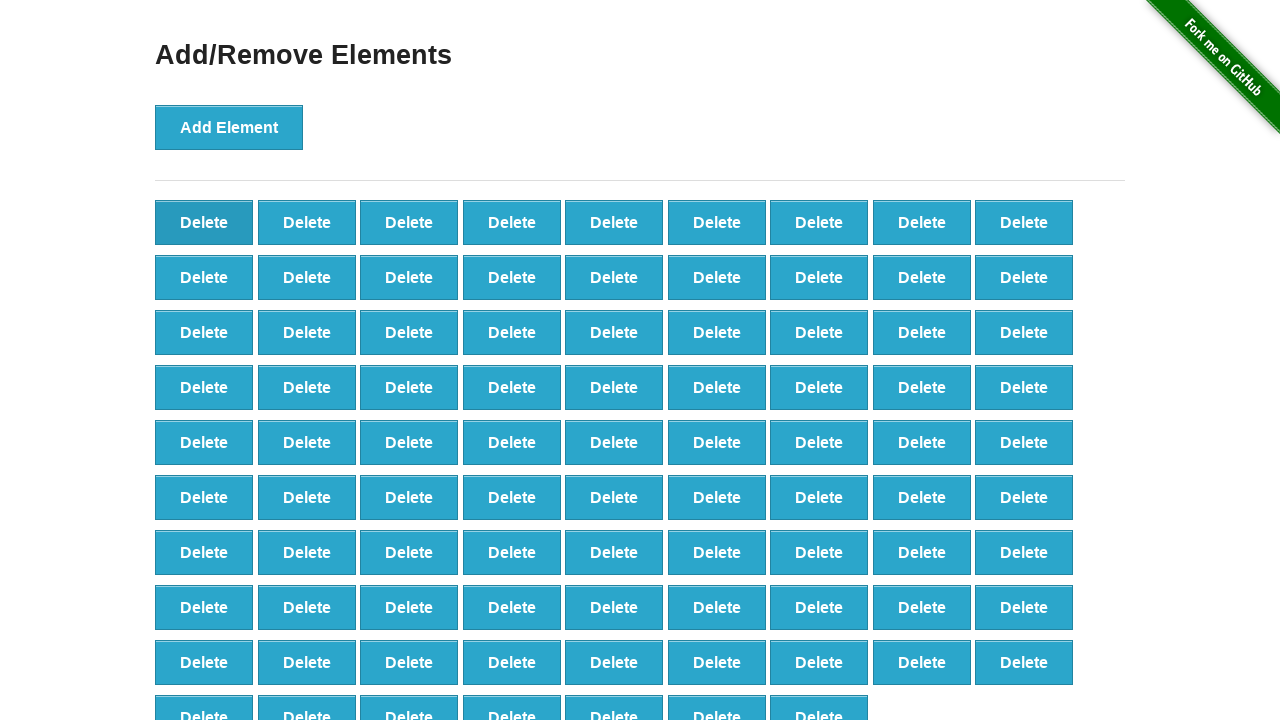

Clicked 'Delete' button to remove element (deletion 14/31) at (204, 222) on button.added-manually
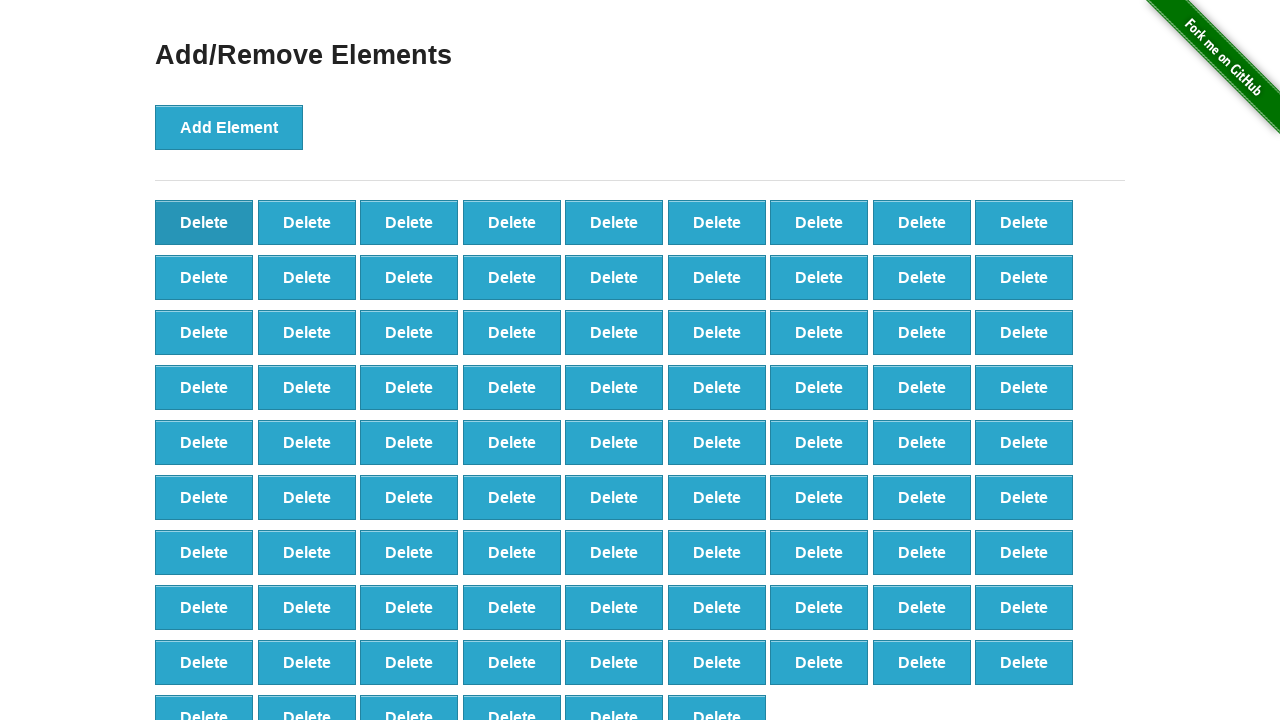

Clicked 'Delete' button to remove element (deletion 15/31) at (204, 222) on button.added-manually
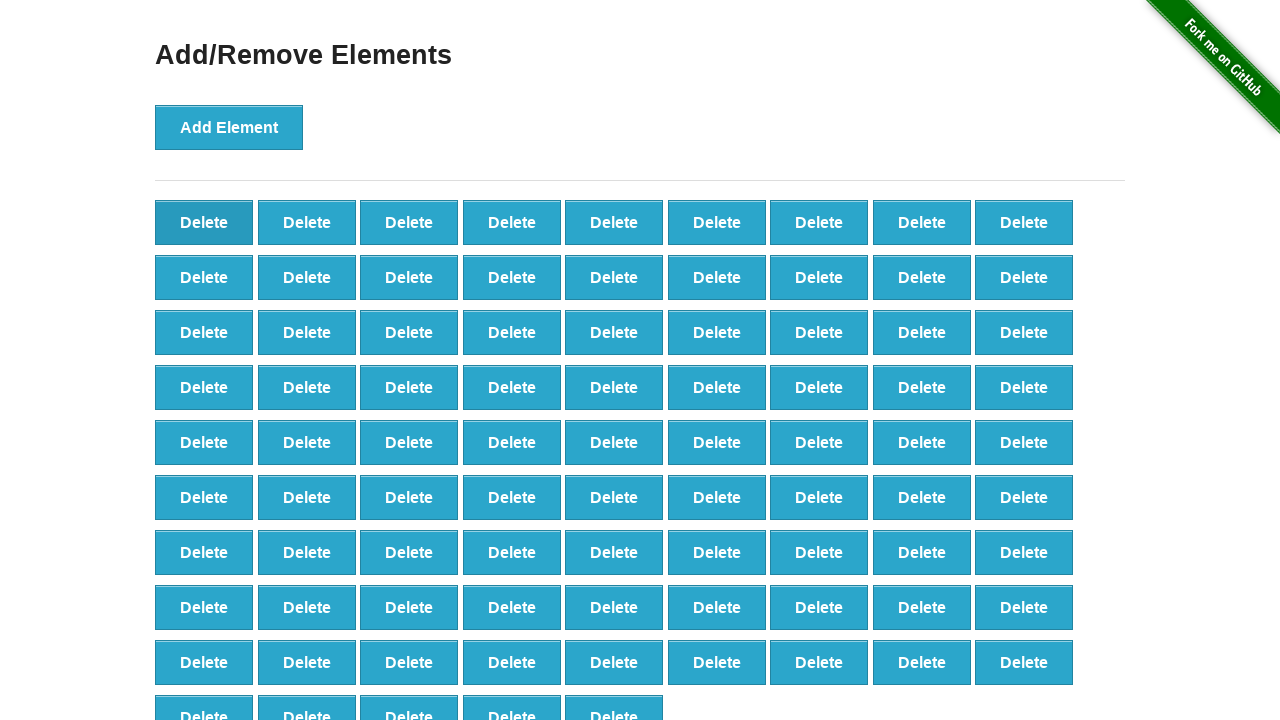

Clicked 'Delete' button to remove element (deletion 16/31) at (204, 222) on button.added-manually
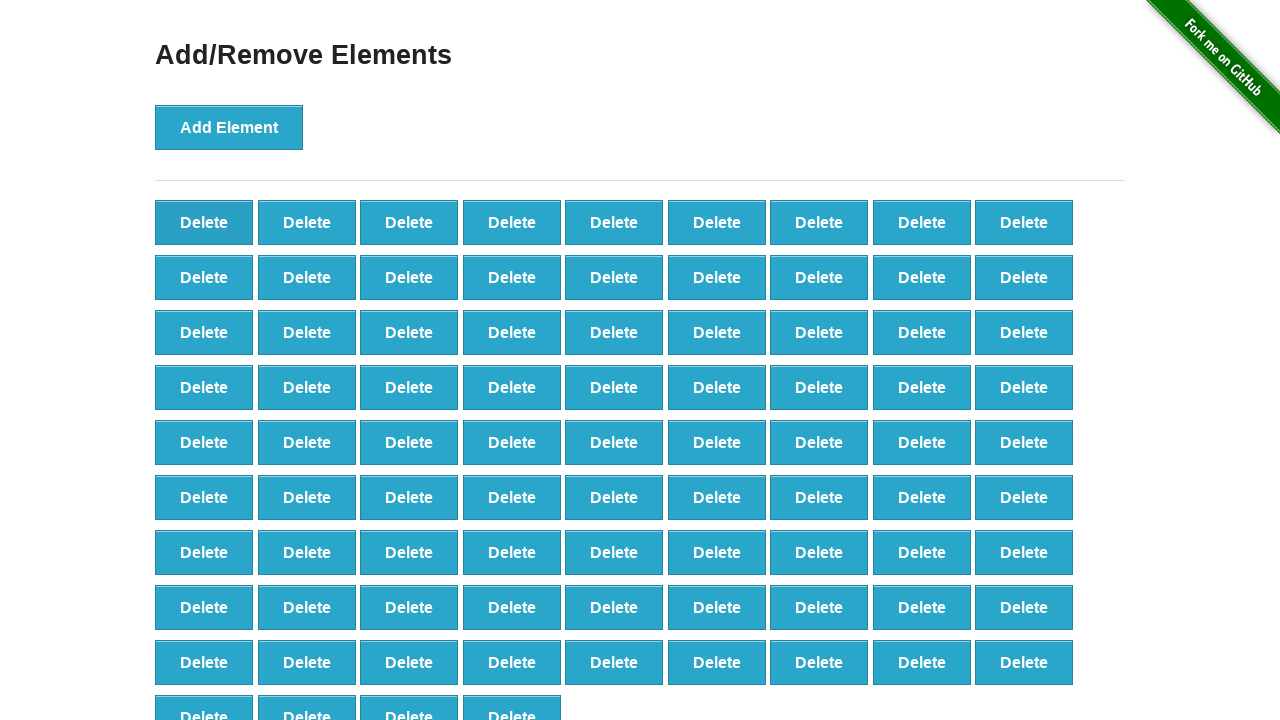

Clicked 'Delete' button to remove element (deletion 17/31) at (204, 222) on button.added-manually
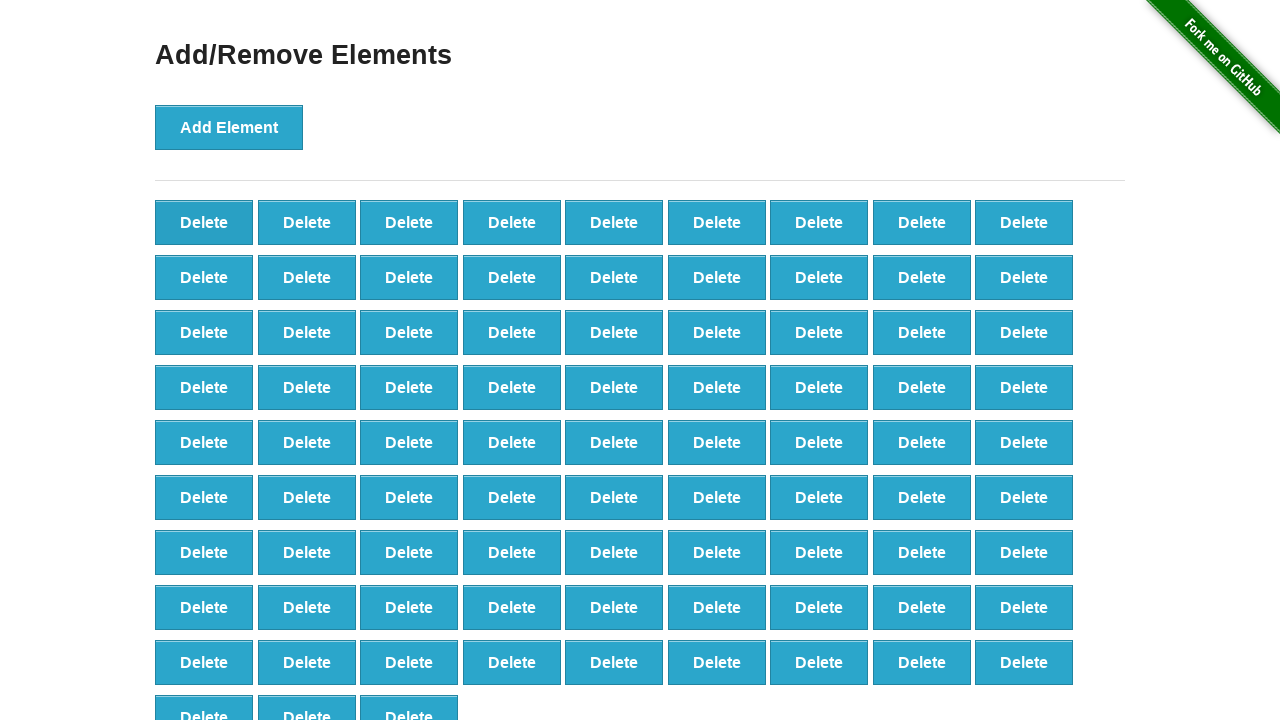

Clicked 'Delete' button to remove element (deletion 18/31) at (204, 222) on button.added-manually
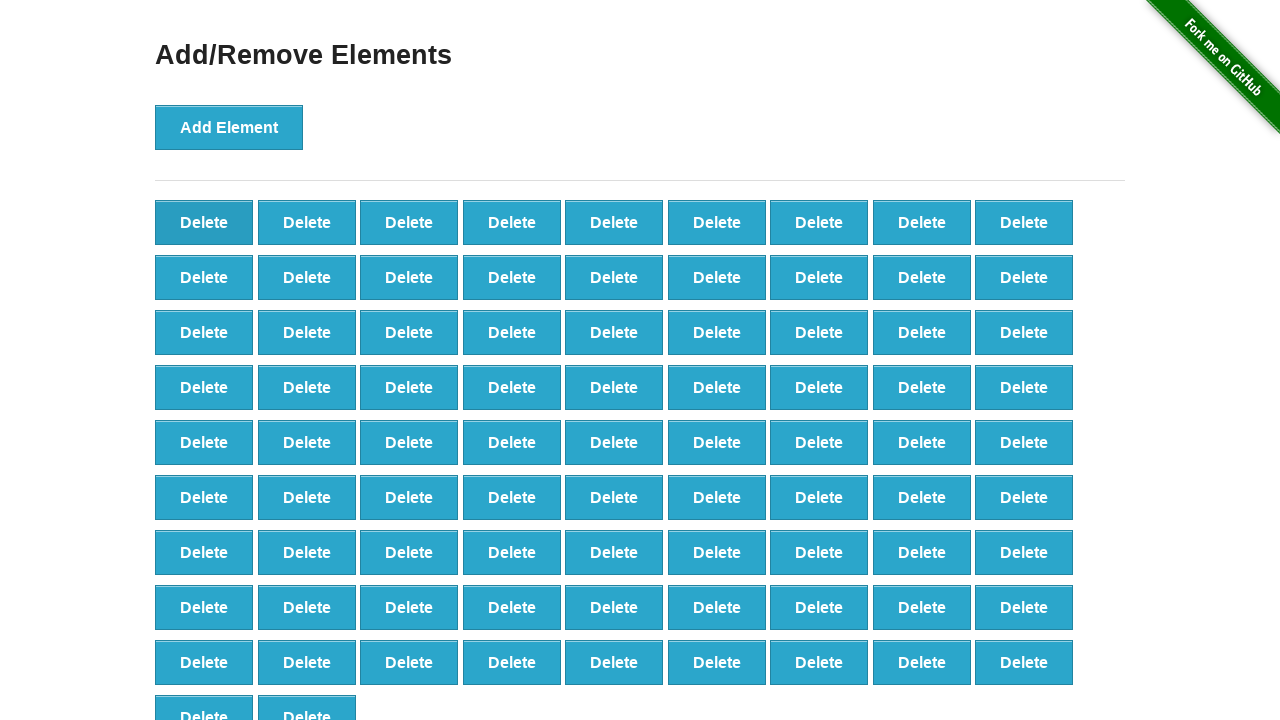

Clicked 'Delete' button to remove element (deletion 19/31) at (204, 222) on button.added-manually
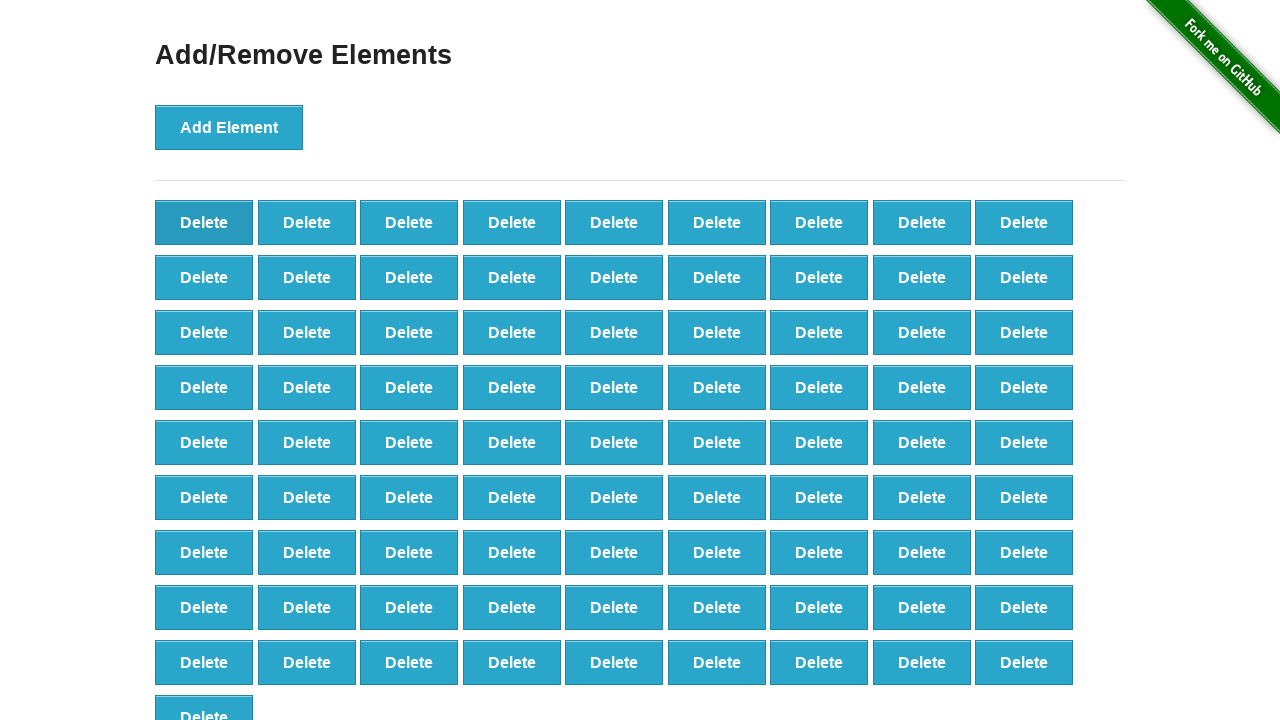

Clicked 'Delete' button to remove element (deletion 20/31) at (204, 222) on button.added-manually
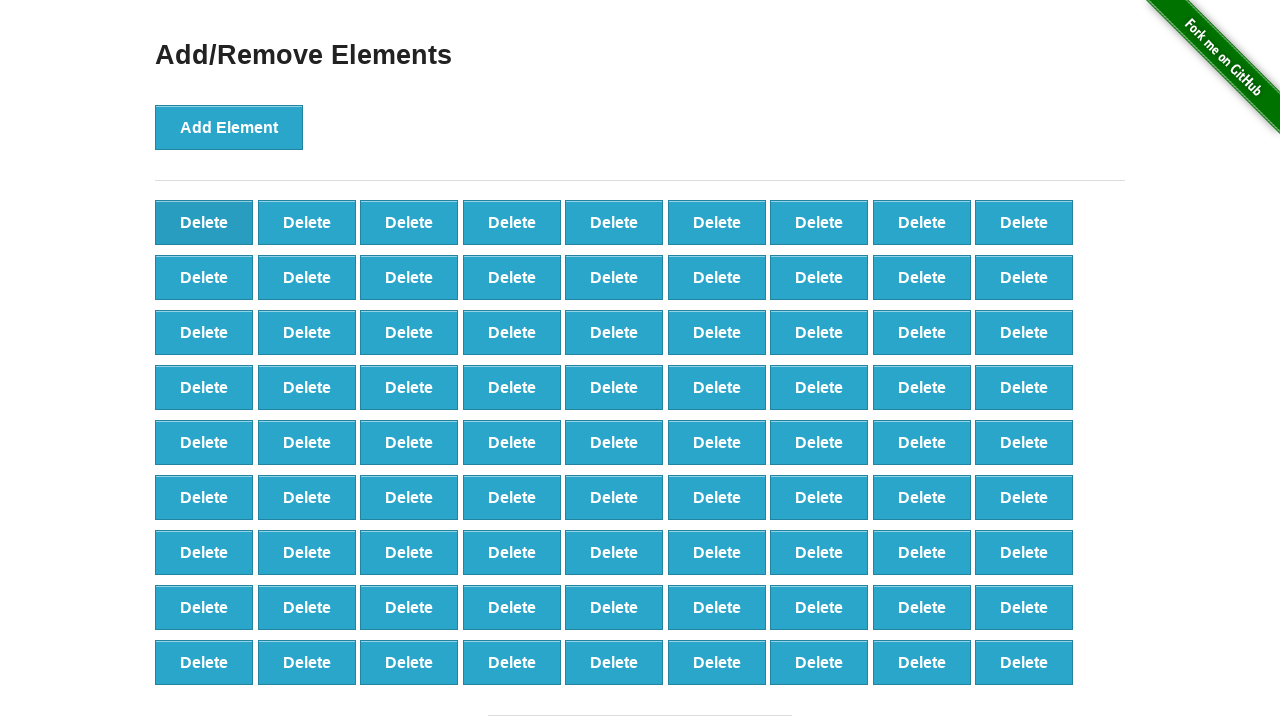

Clicked 'Delete' button to remove element (deletion 21/31) at (204, 222) on button.added-manually
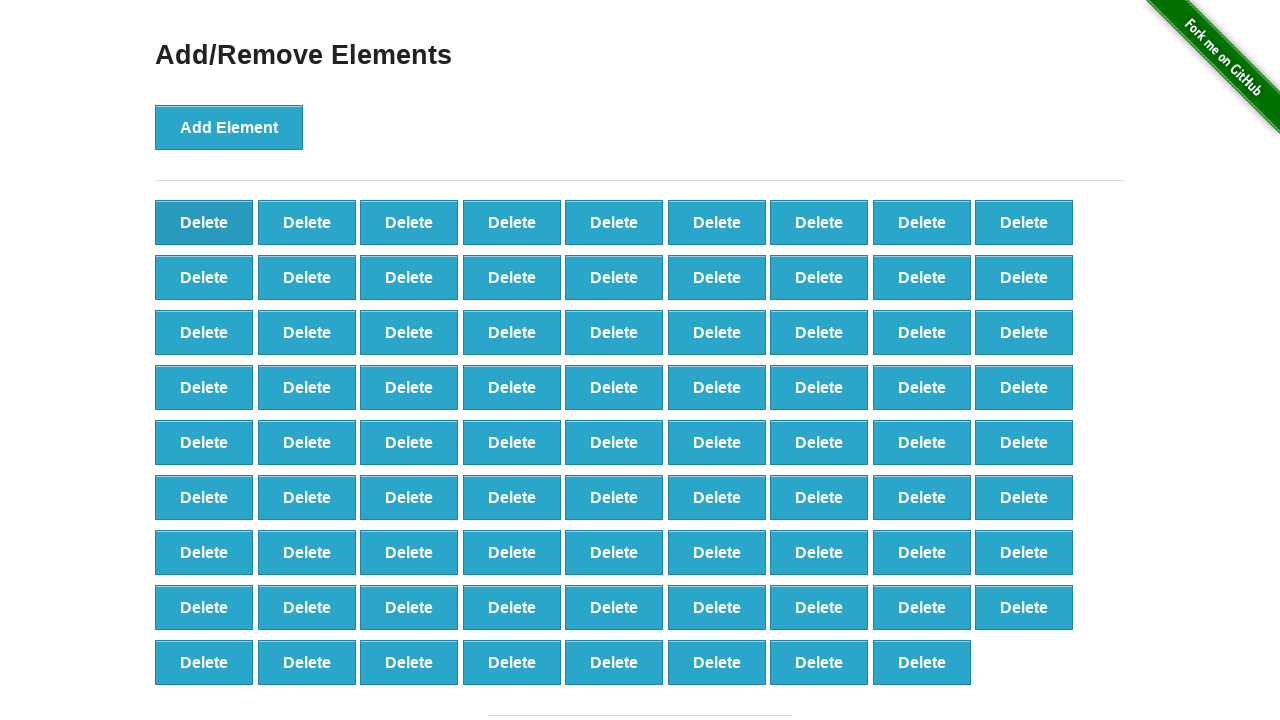

Clicked 'Delete' button to remove element (deletion 22/31) at (204, 222) on button.added-manually
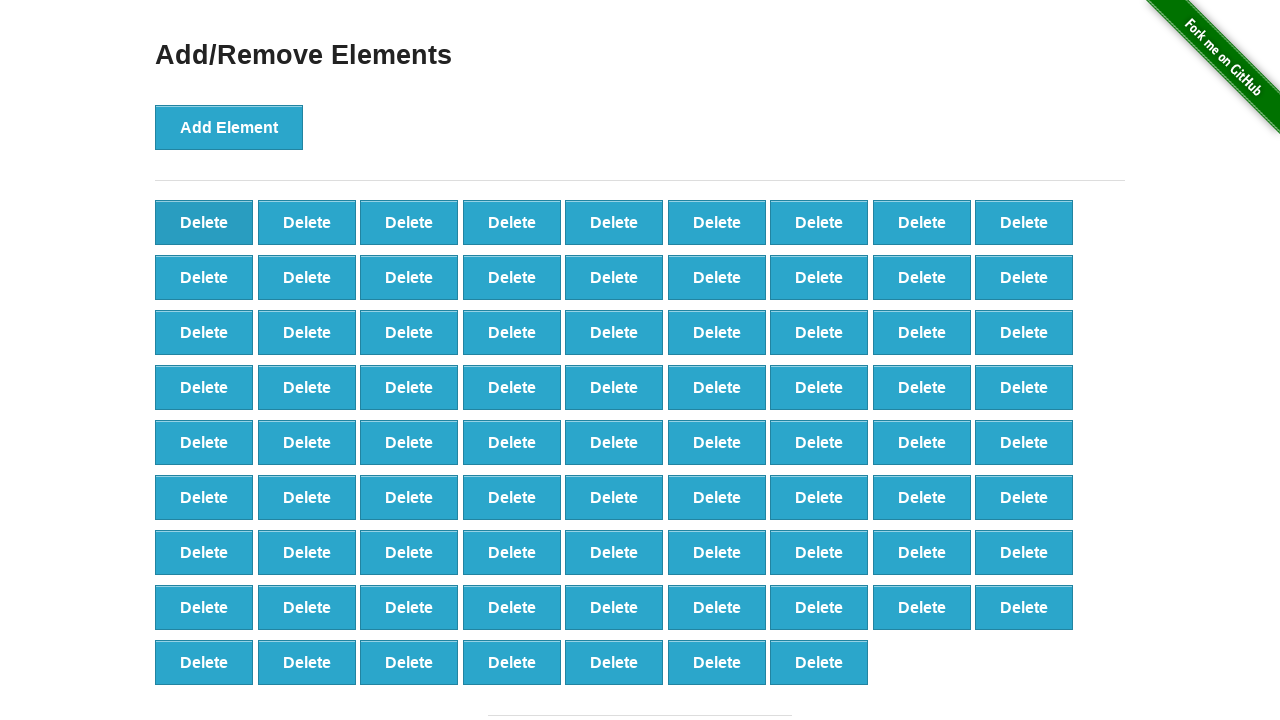

Clicked 'Delete' button to remove element (deletion 23/31) at (204, 222) on button.added-manually
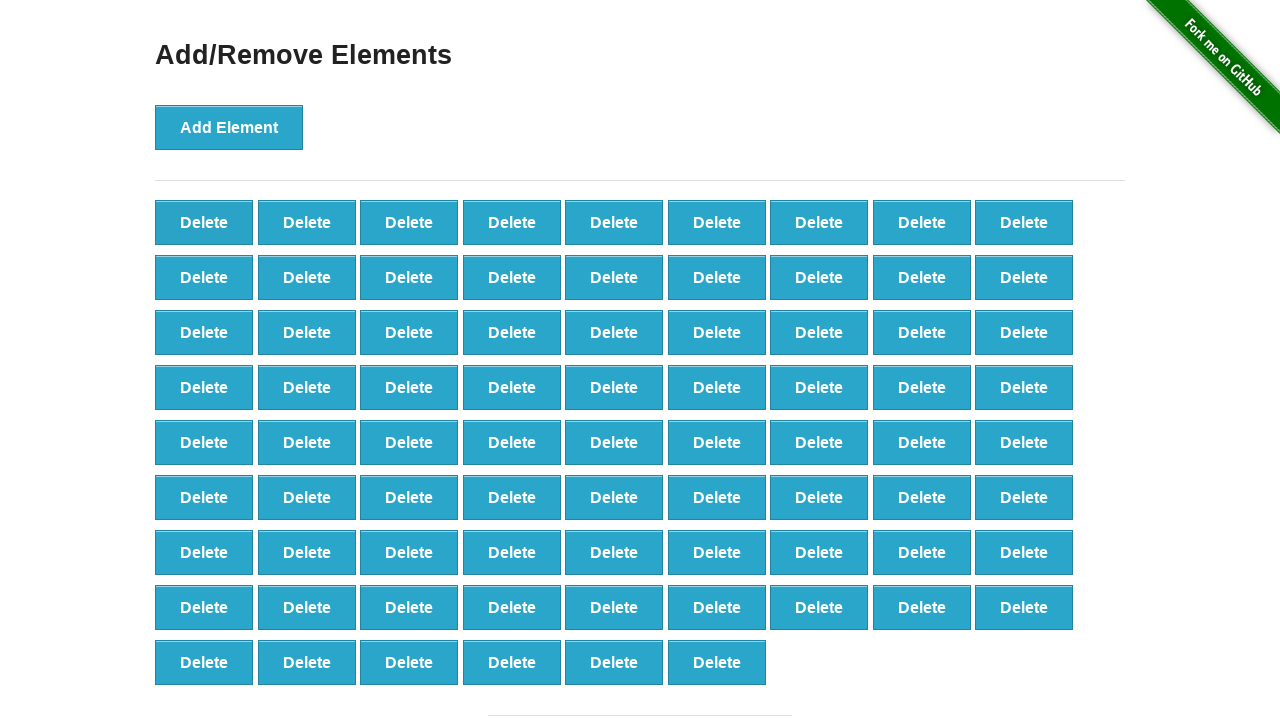

Clicked 'Delete' button to remove element (deletion 24/31) at (204, 222) on button.added-manually
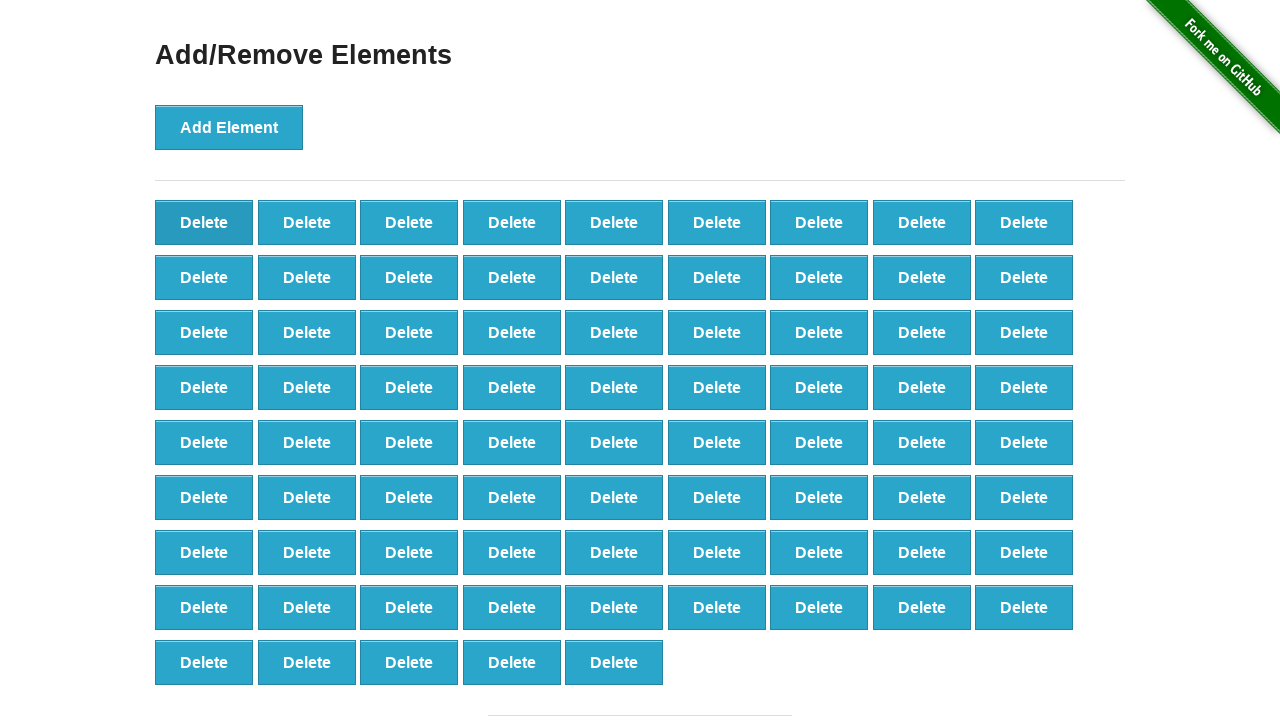

Clicked 'Delete' button to remove element (deletion 25/31) at (204, 222) on button.added-manually
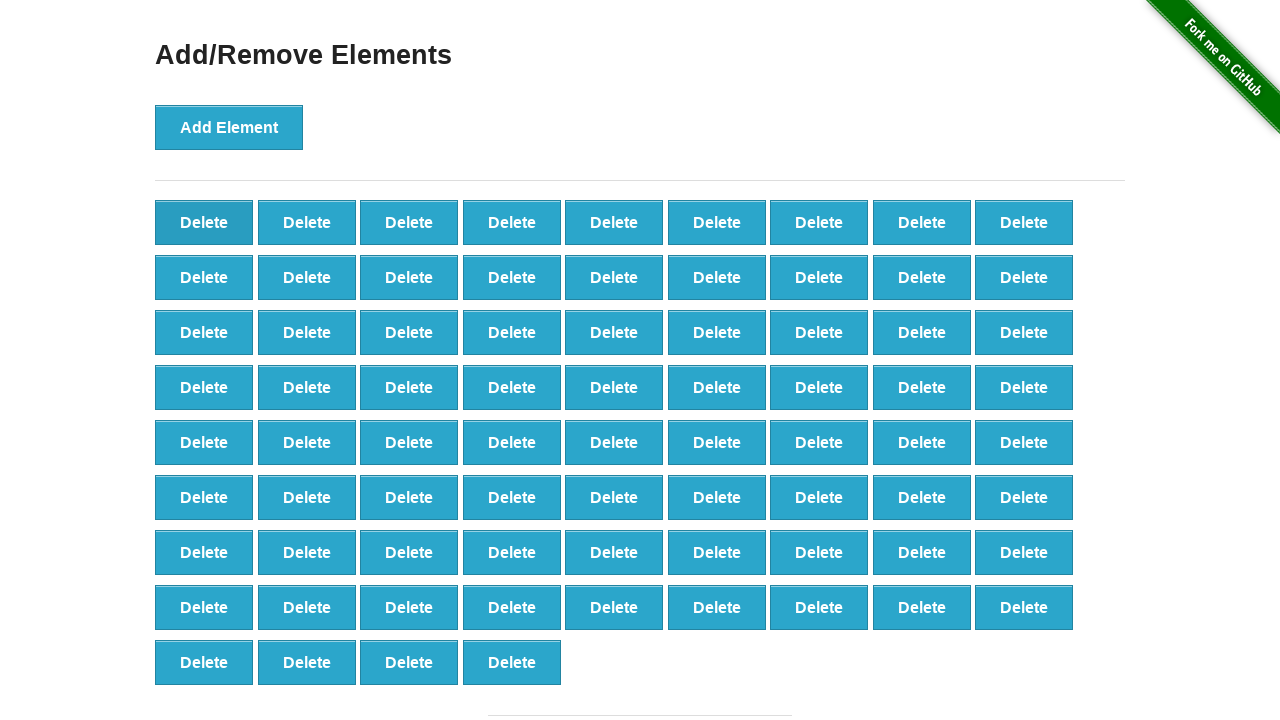

Clicked 'Delete' button to remove element (deletion 26/31) at (204, 222) on button.added-manually
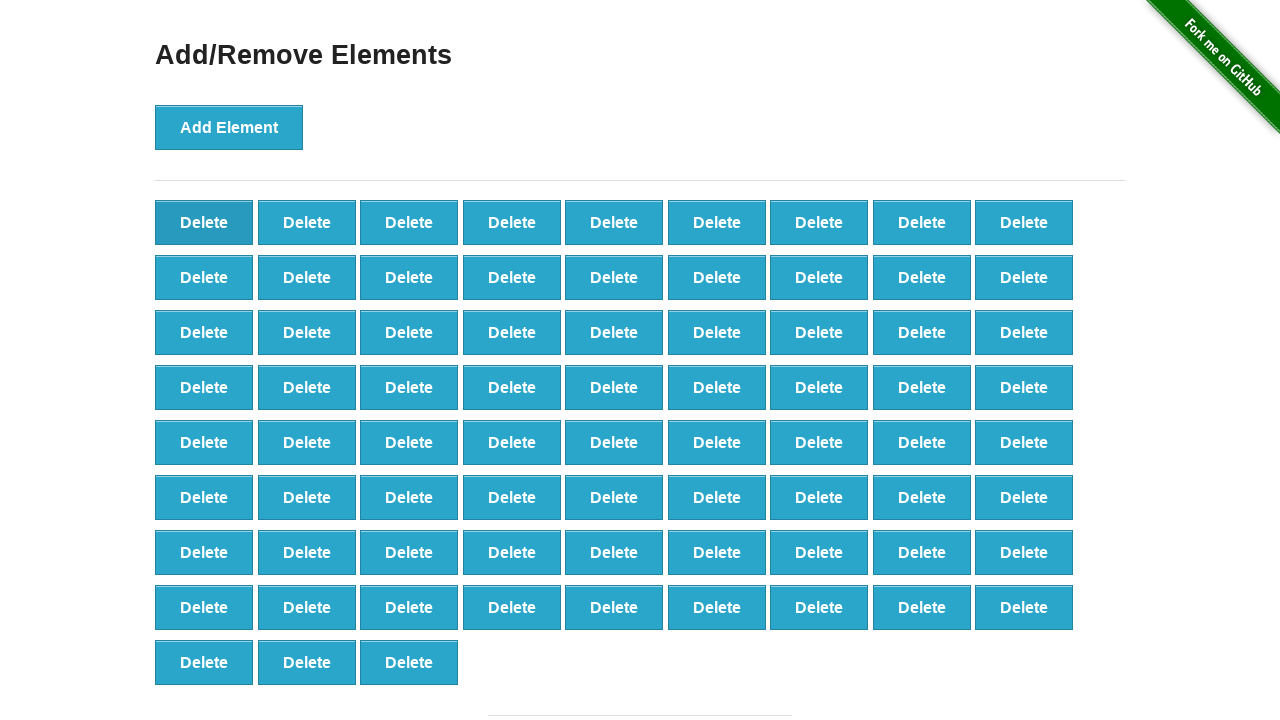

Clicked 'Delete' button to remove element (deletion 27/31) at (204, 222) on button.added-manually
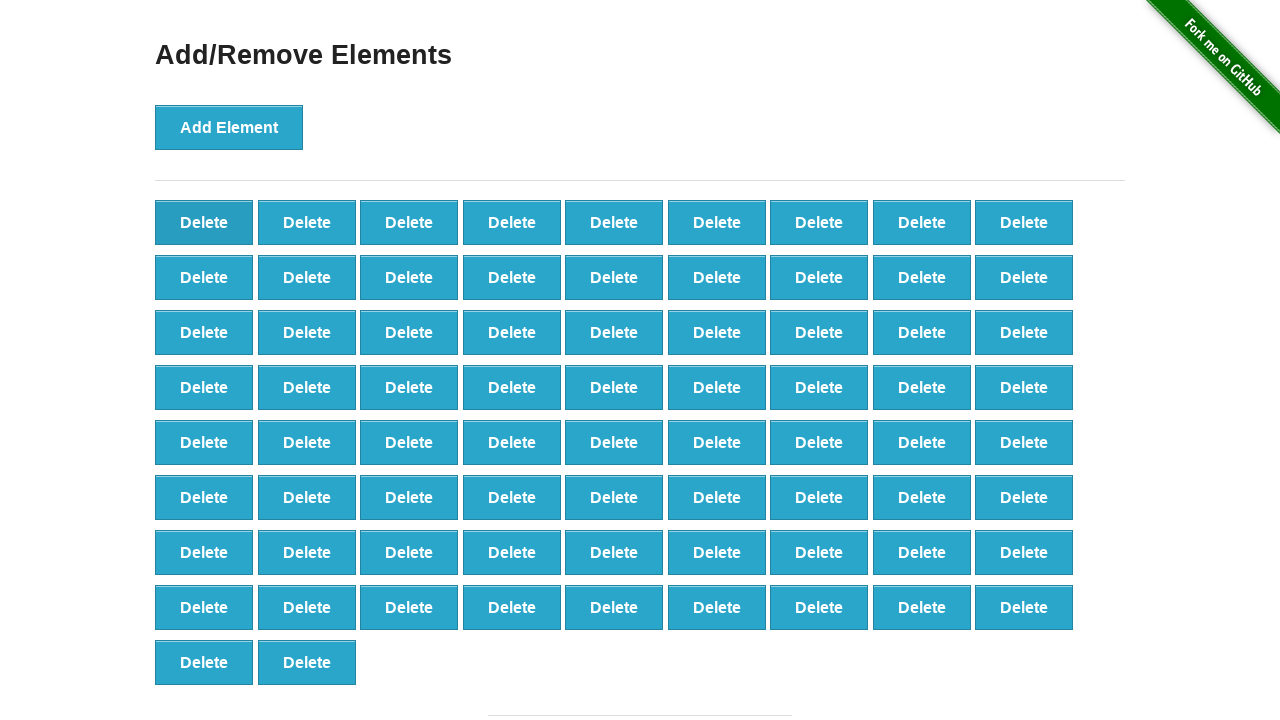

Clicked 'Delete' button to remove element (deletion 28/31) at (204, 222) on button.added-manually
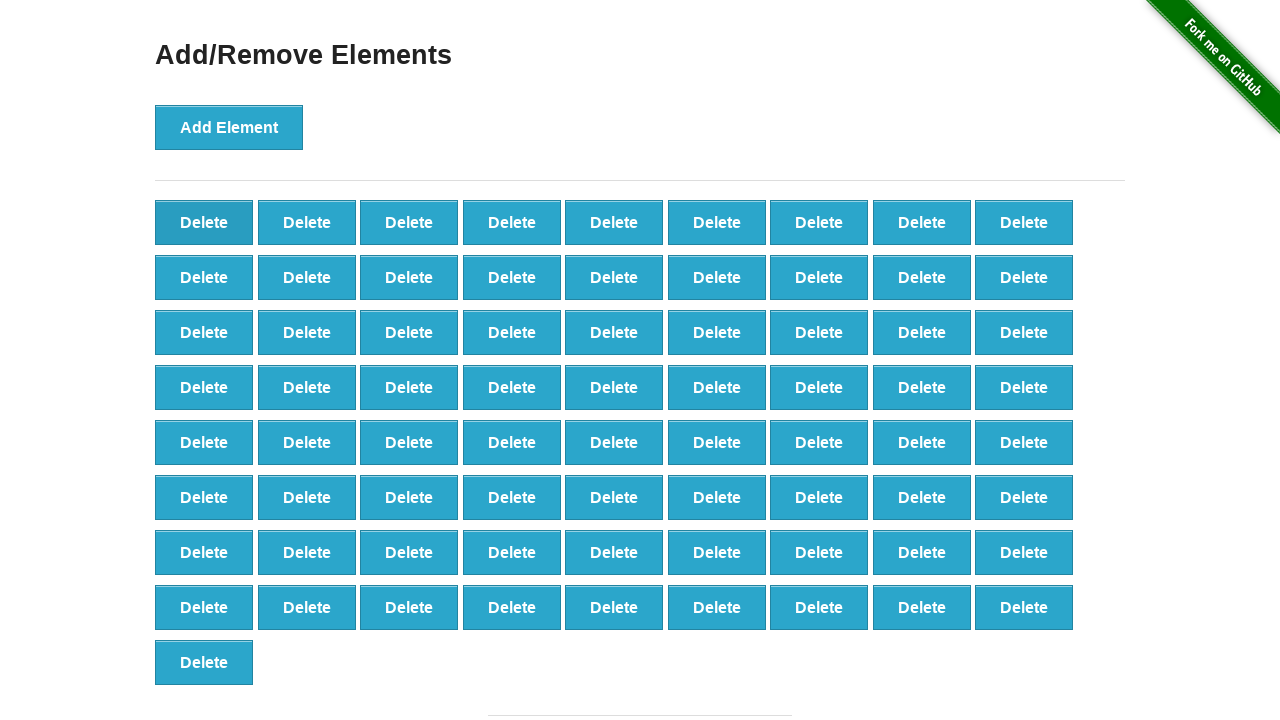

Clicked 'Delete' button to remove element (deletion 29/31) at (204, 222) on button.added-manually
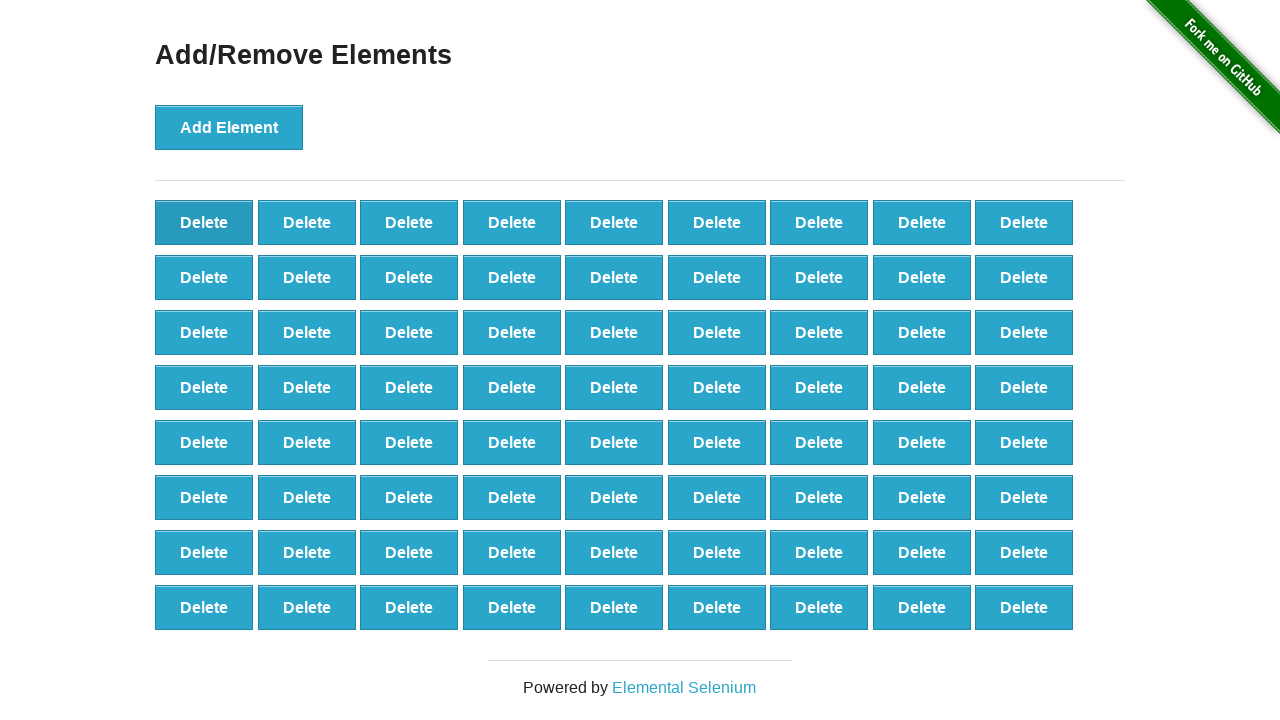

Clicked 'Delete' button to remove element (deletion 30/31) at (204, 222) on button.added-manually
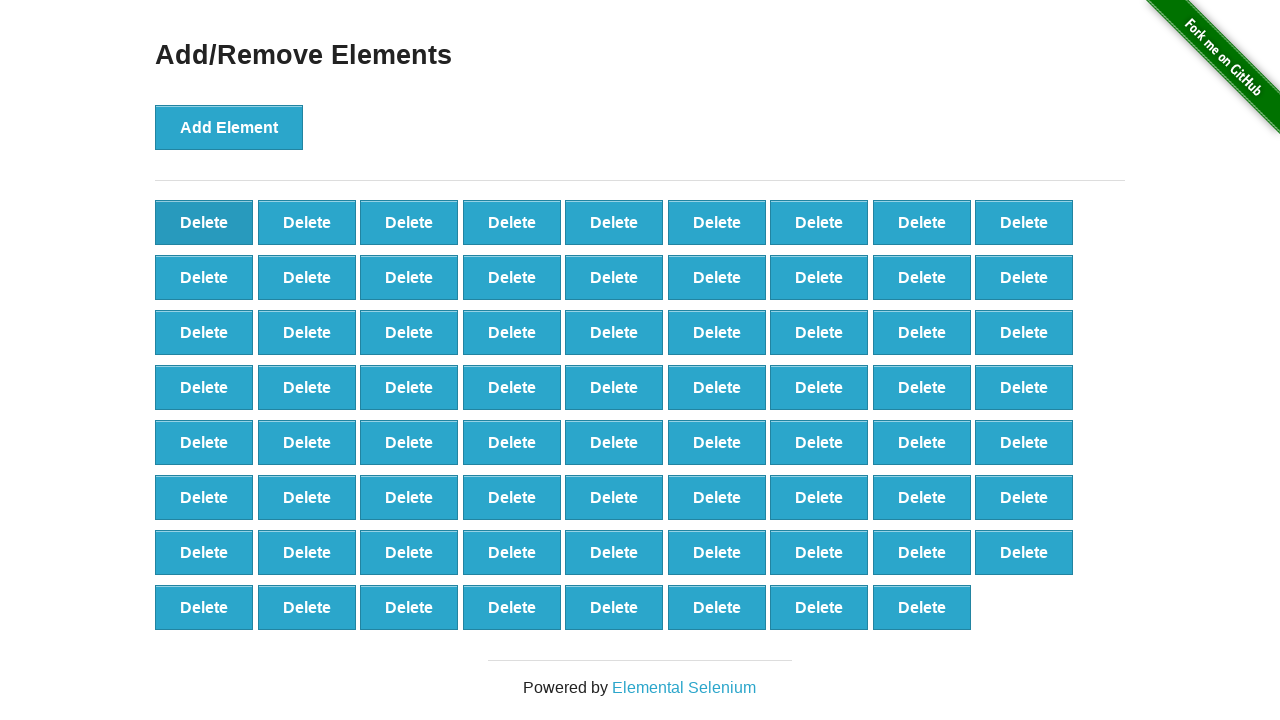

Clicked 'Delete' button to remove element (deletion 31/31) at (204, 222) on button.added-manually
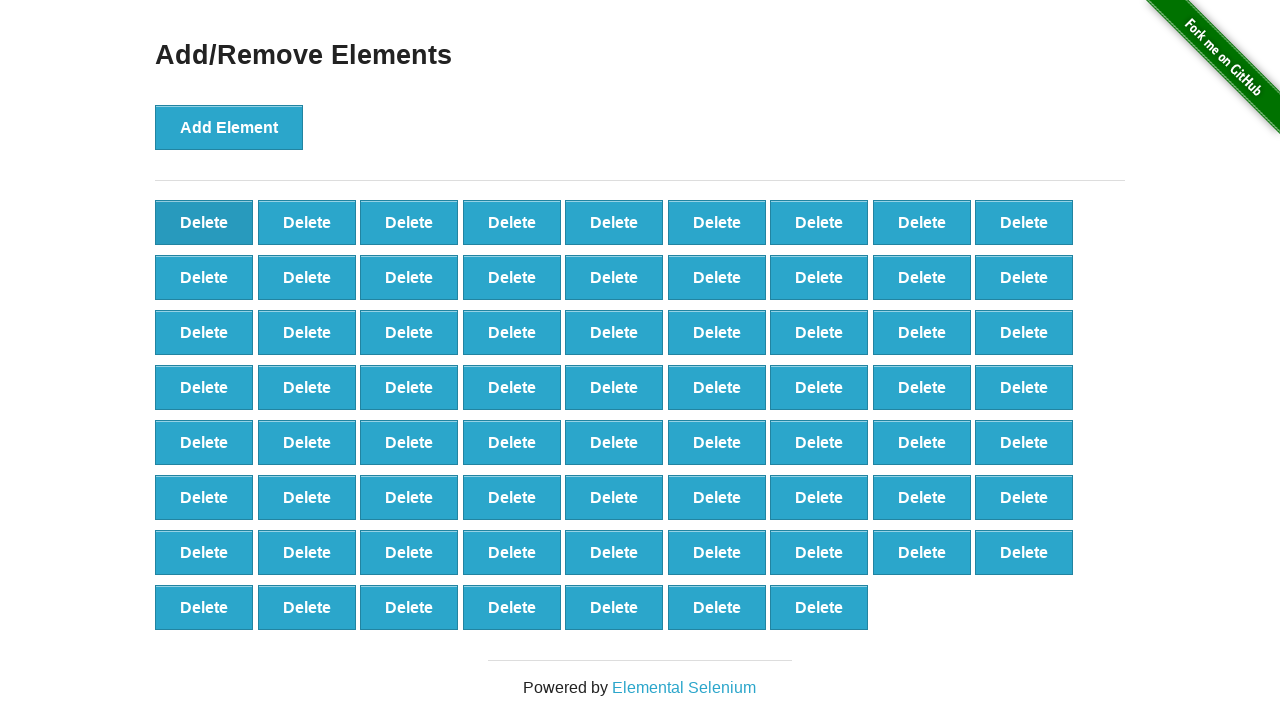

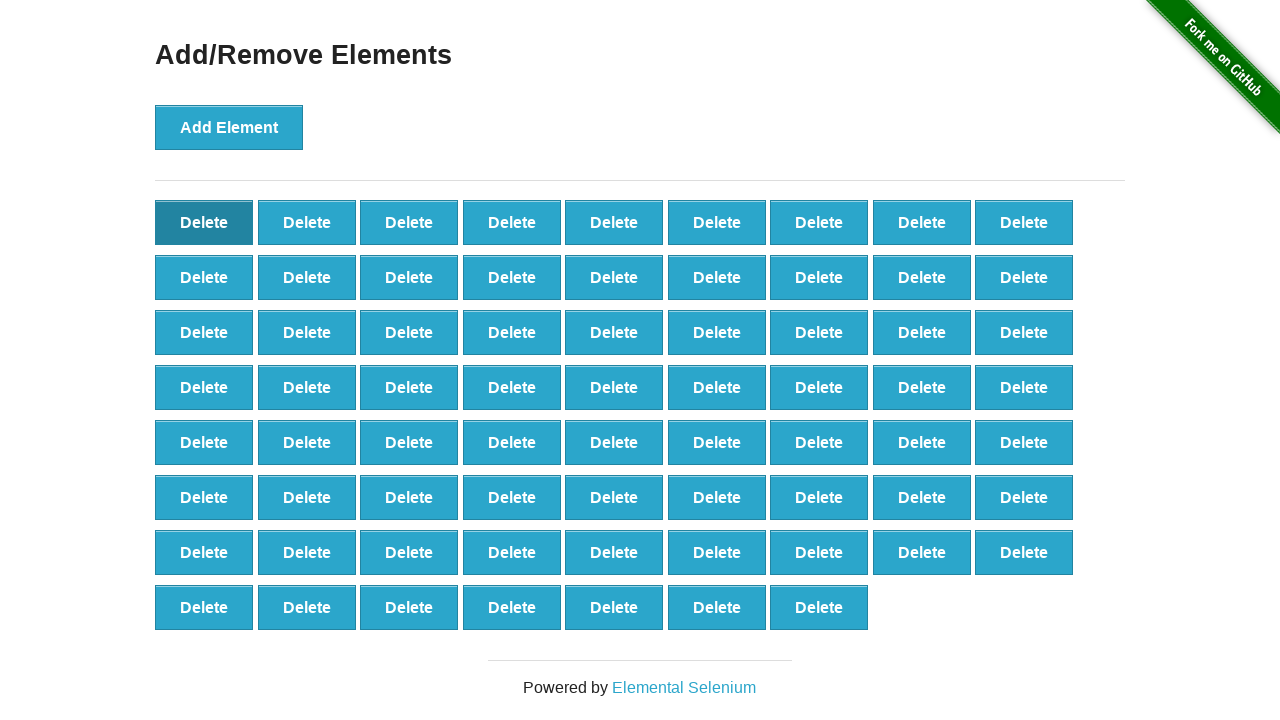